Tests a Bootstrap date picker by clicking on the start date input, navigating through months using previous/next buttons until reaching the target month, and selecting a specific day.

Starting URL: https://www.lambdatest.com/selenium-playground/bootstrap-date-picker-demo

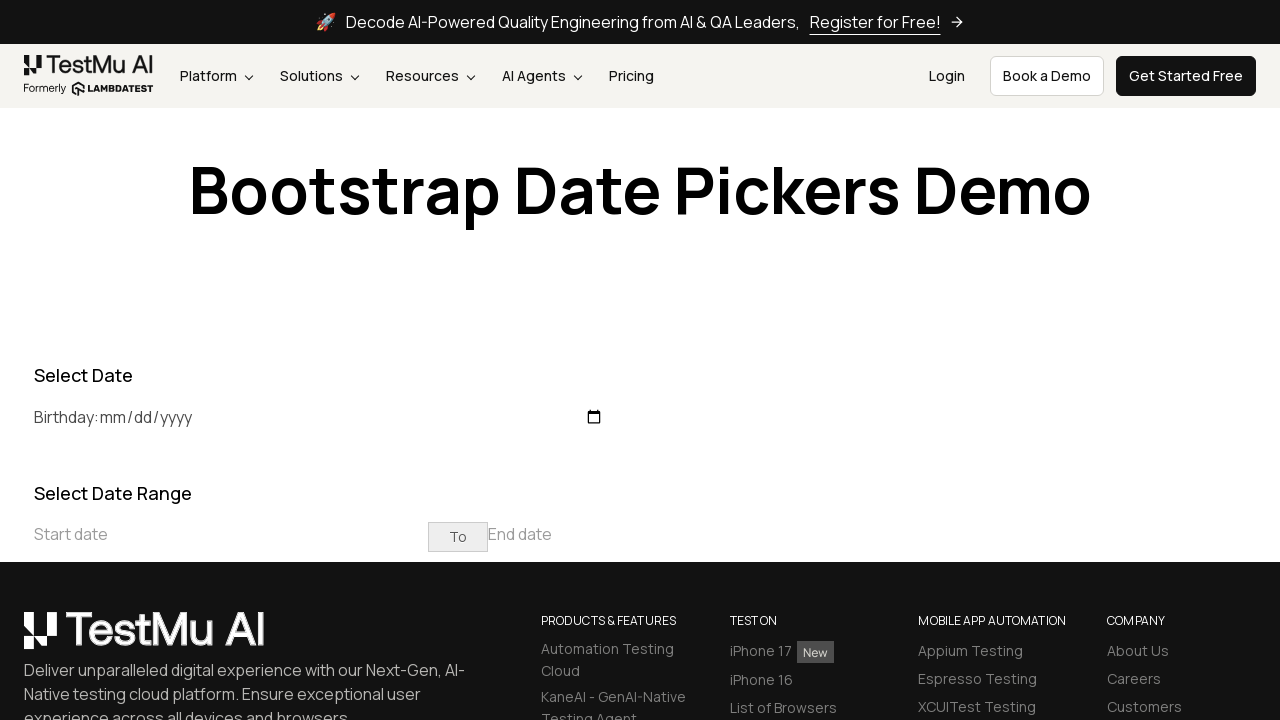

Clicked on start date input to open date picker at (231, 534) on xpath=//input[@placeholder='Start date']
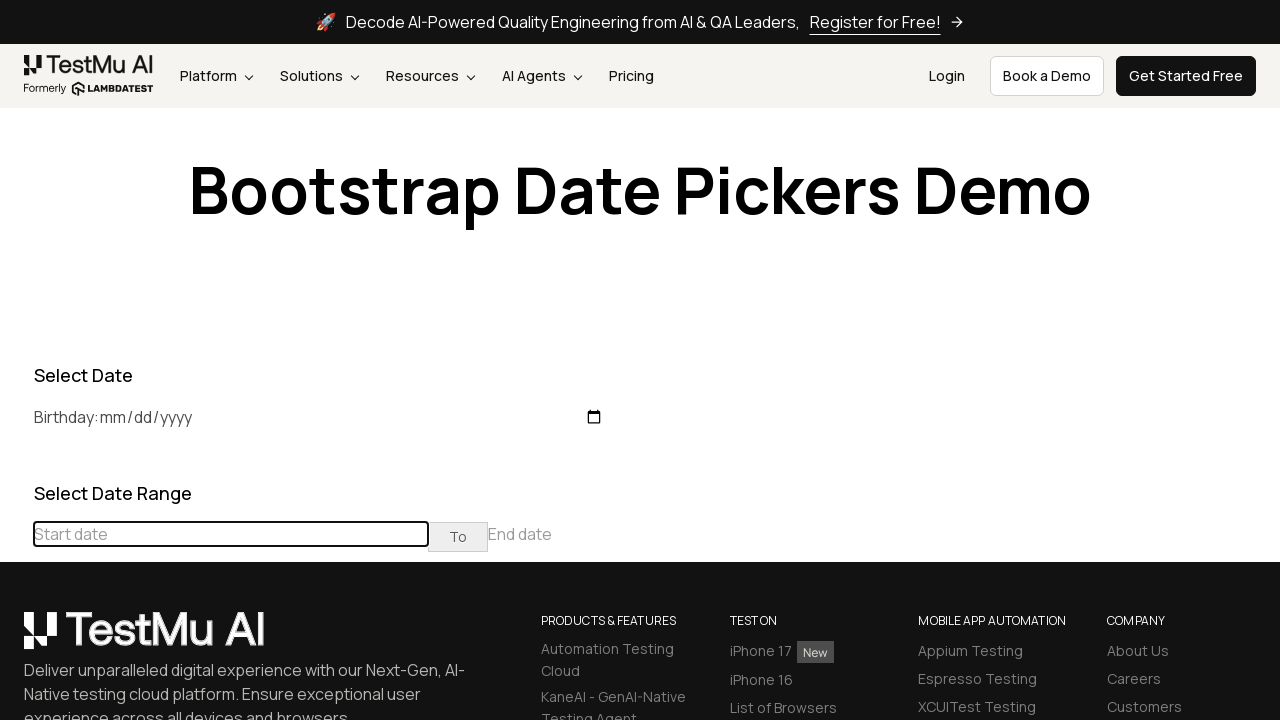

Date picker appeared with month/year selector
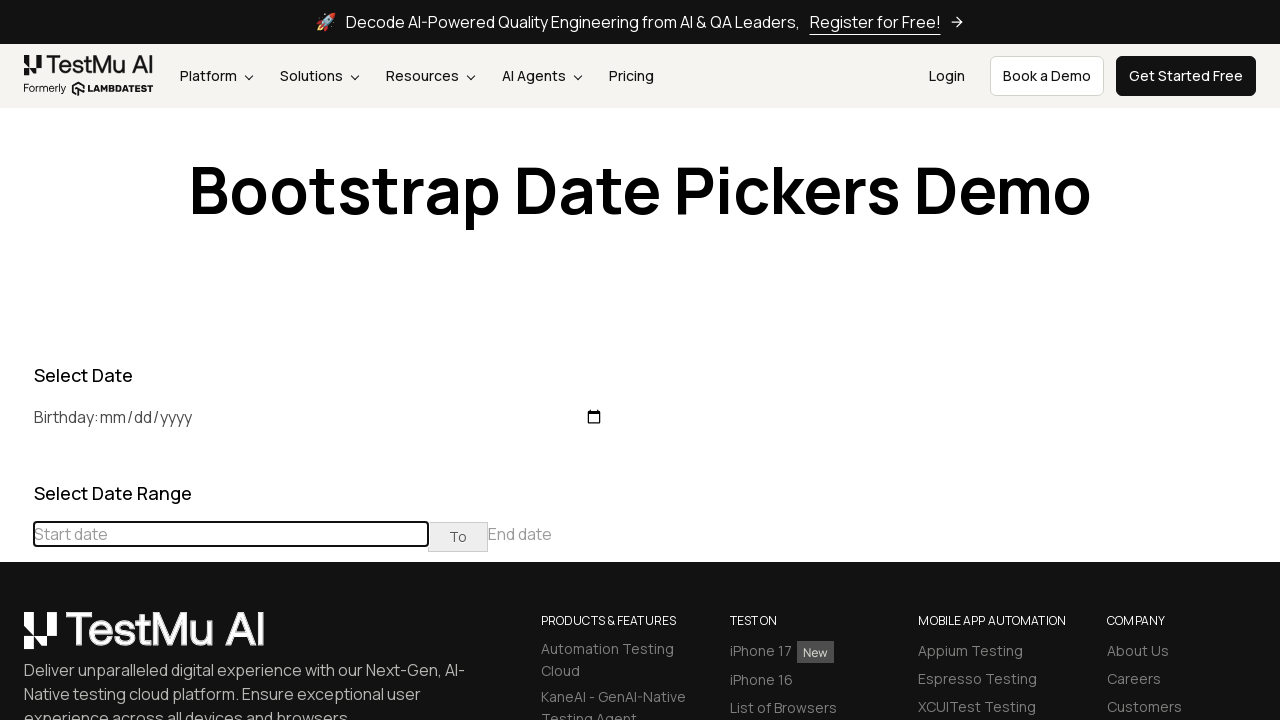

Clicked previous month button, currently at March 2026 at (16, 465) on (//table[@class='table-condensed']//th[@class='prev'])[1]
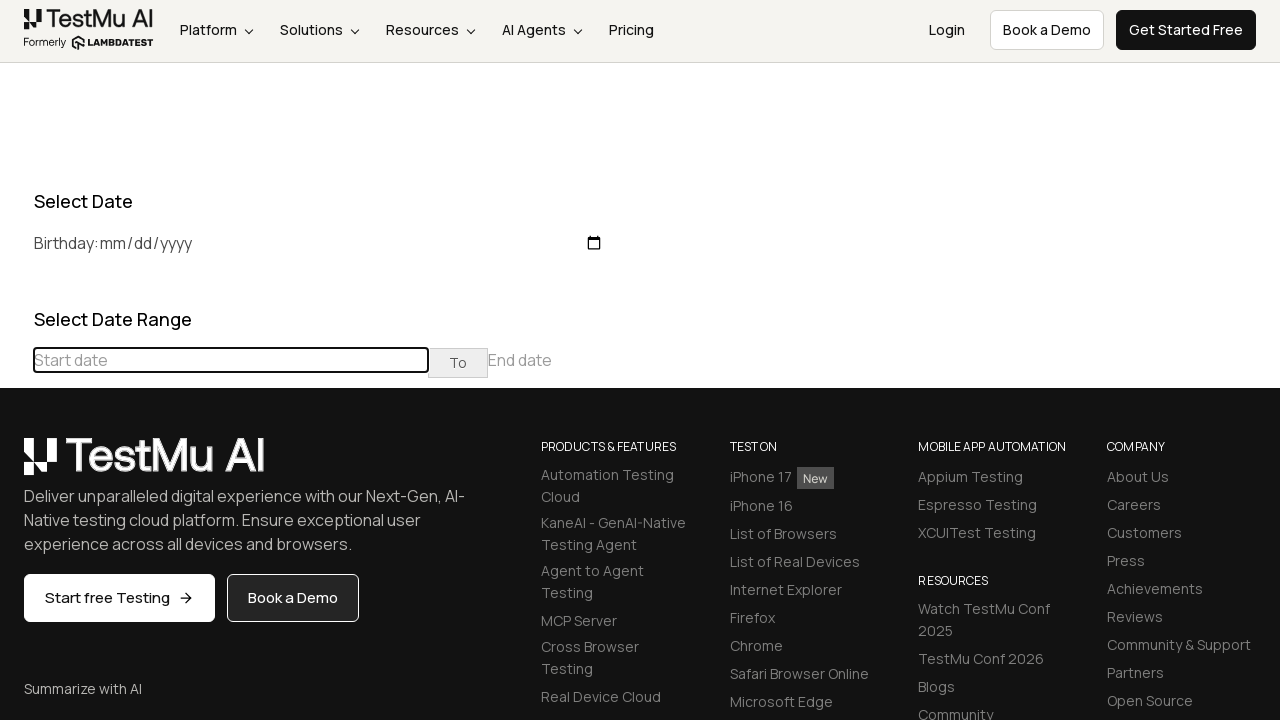

Clicked previous month button, currently at February 2026 at (16, 465) on (//table[@class='table-condensed']//th[@class='prev'])[1]
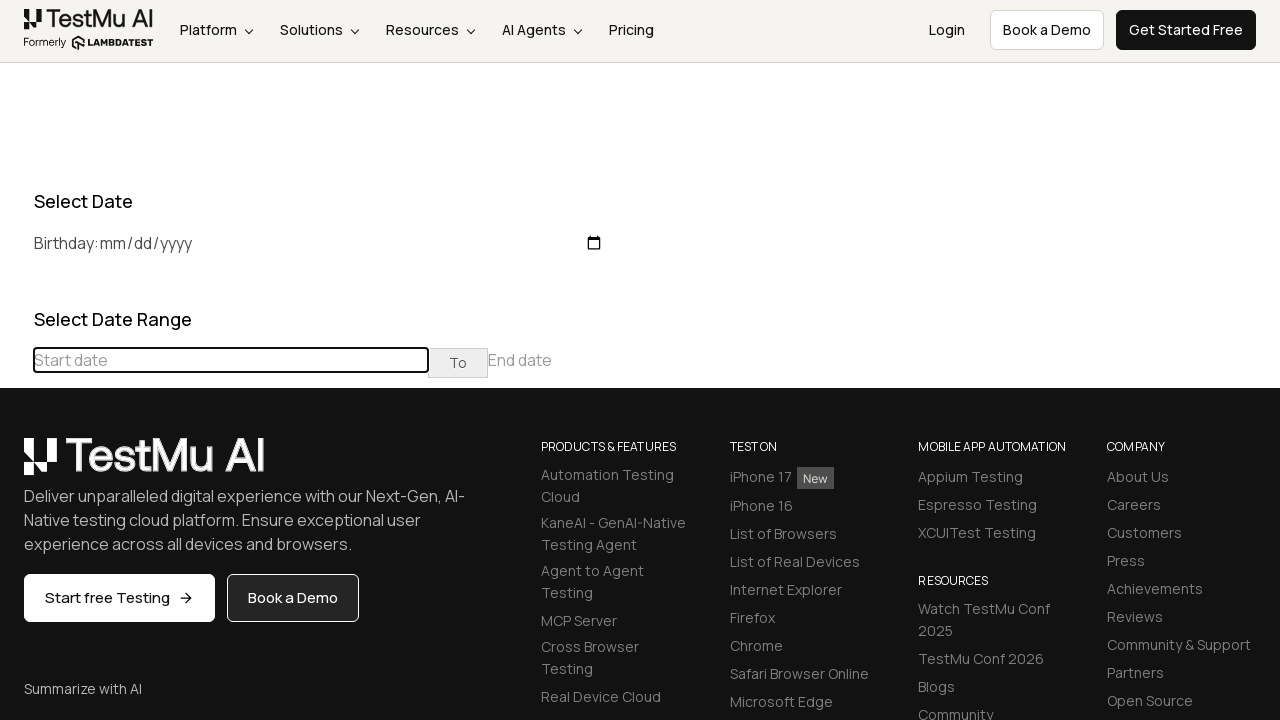

Clicked previous month button, currently at January 2026 at (16, 465) on (//table[@class='table-condensed']//th[@class='prev'])[1]
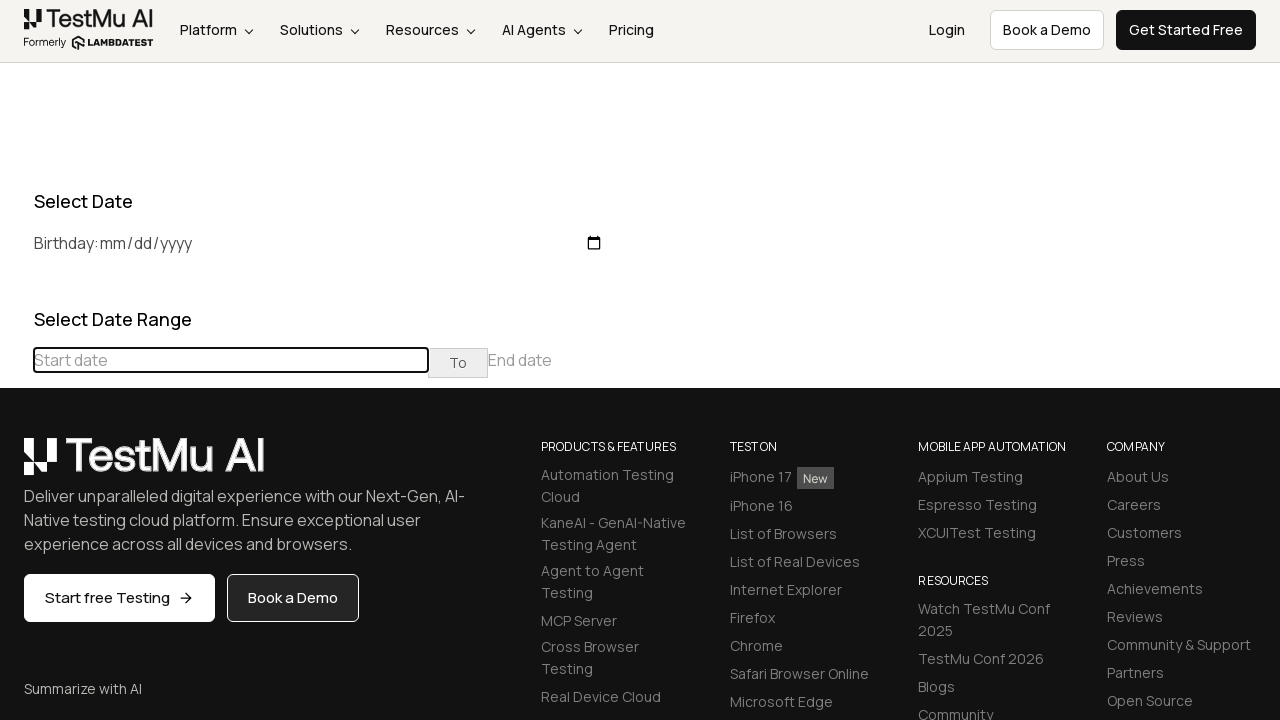

Clicked previous month button, currently at December 2025 at (16, 465) on (//table[@class='table-condensed']//th[@class='prev'])[1]
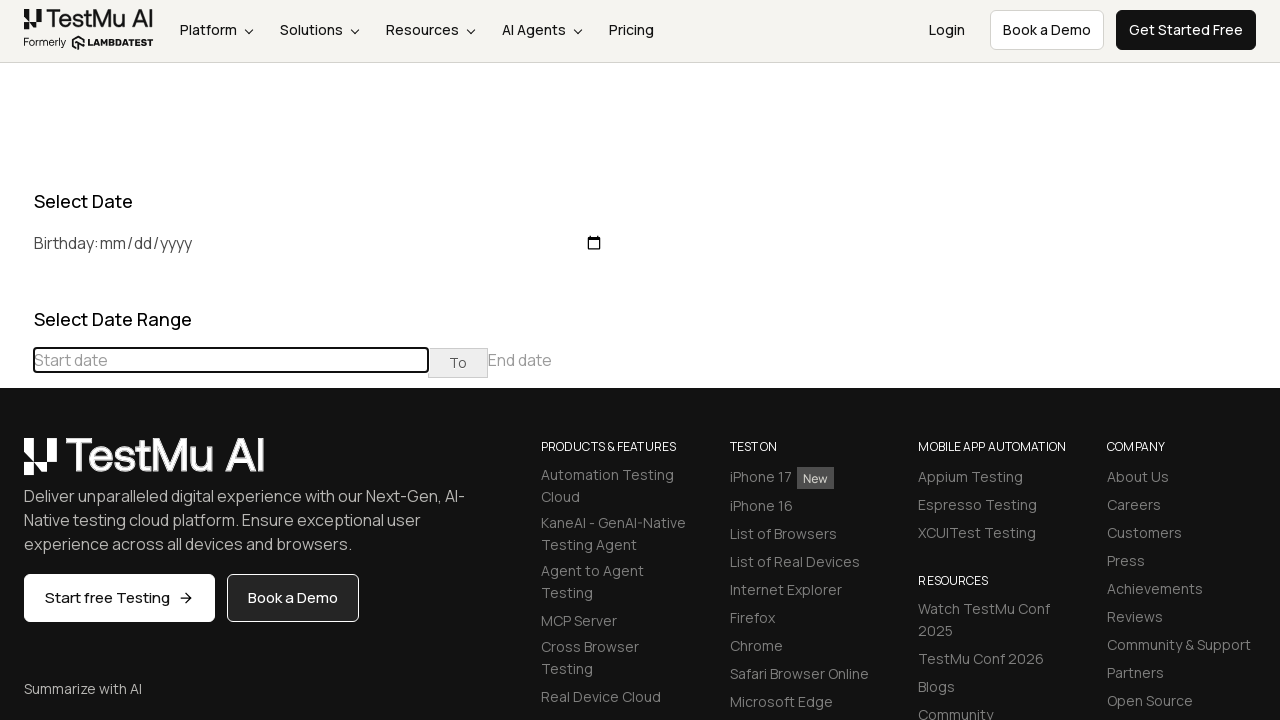

Clicked previous month button, currently at November 2025 at (16, 465) on (//table[@class='table-condensed']//th[@class='prev'])[1]
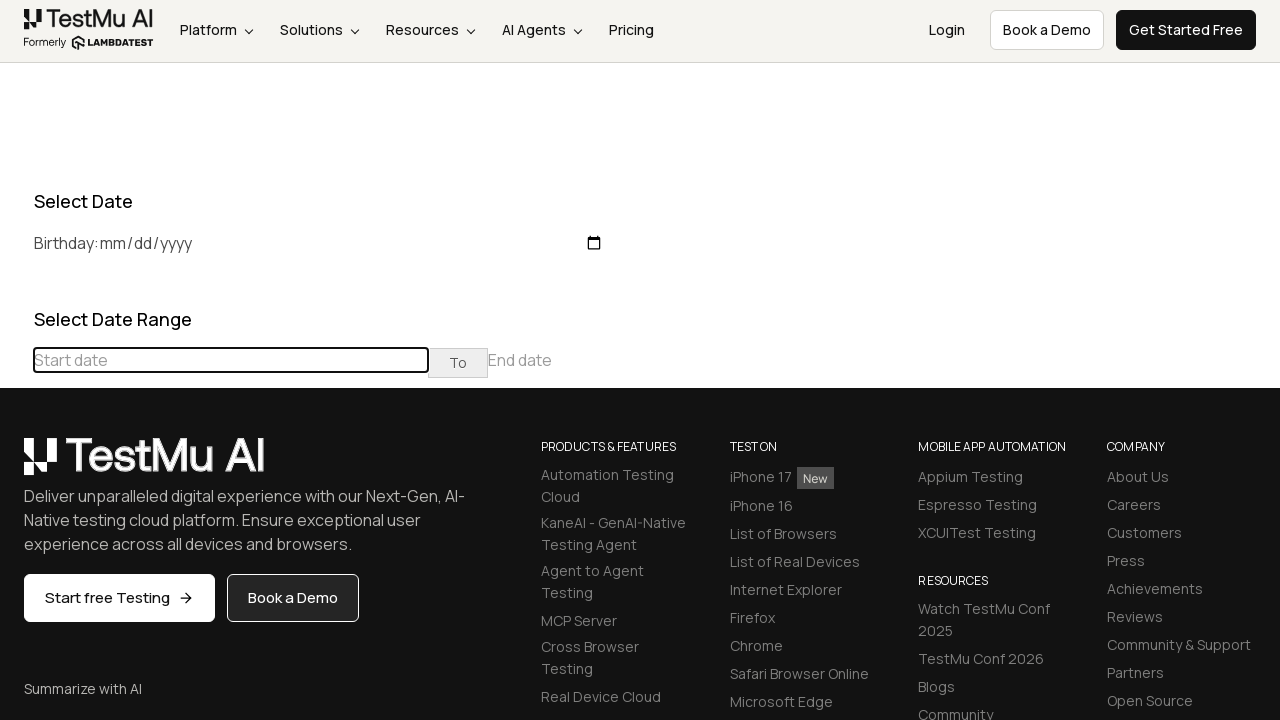

Clicked previous month button, currently at October 2025 at (16, 465) on (//table[@class='table-condensed']//th[@class='prev'])[1]
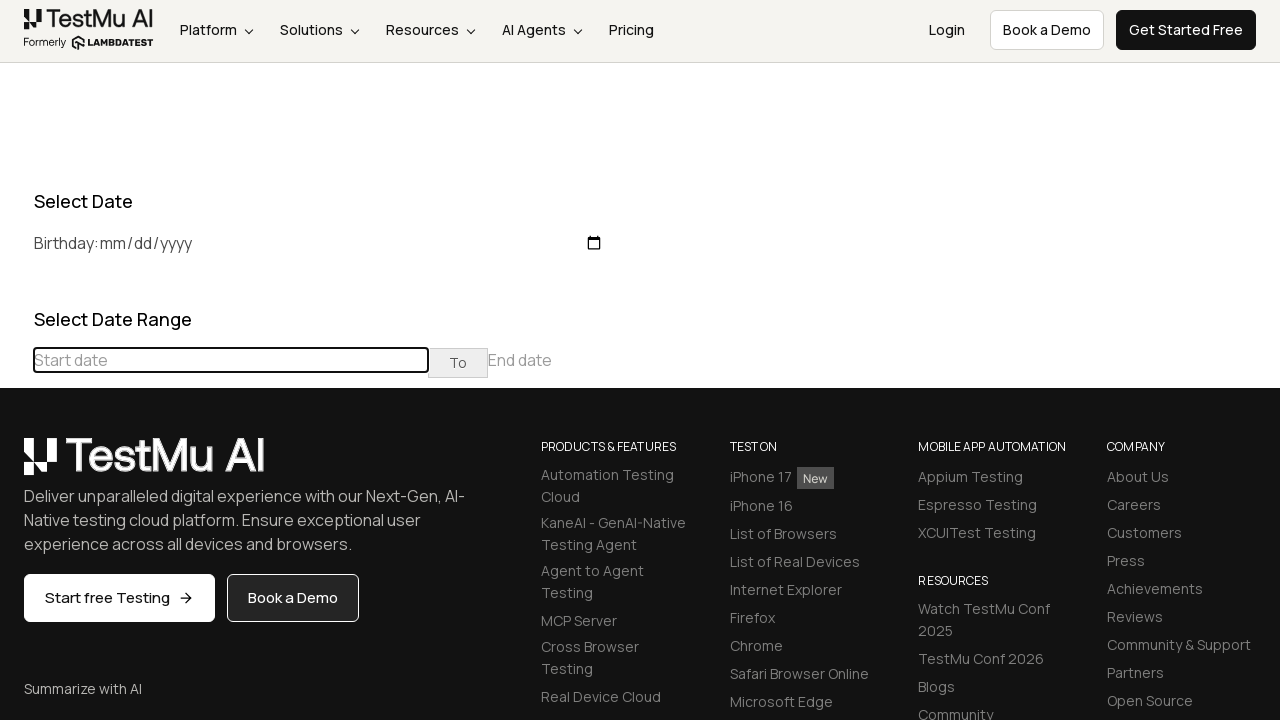

Clicked previous month button, currently at September 2025 at (16, 465) on (//table[@class='table-condensed']//th[@class='prev'])[1]
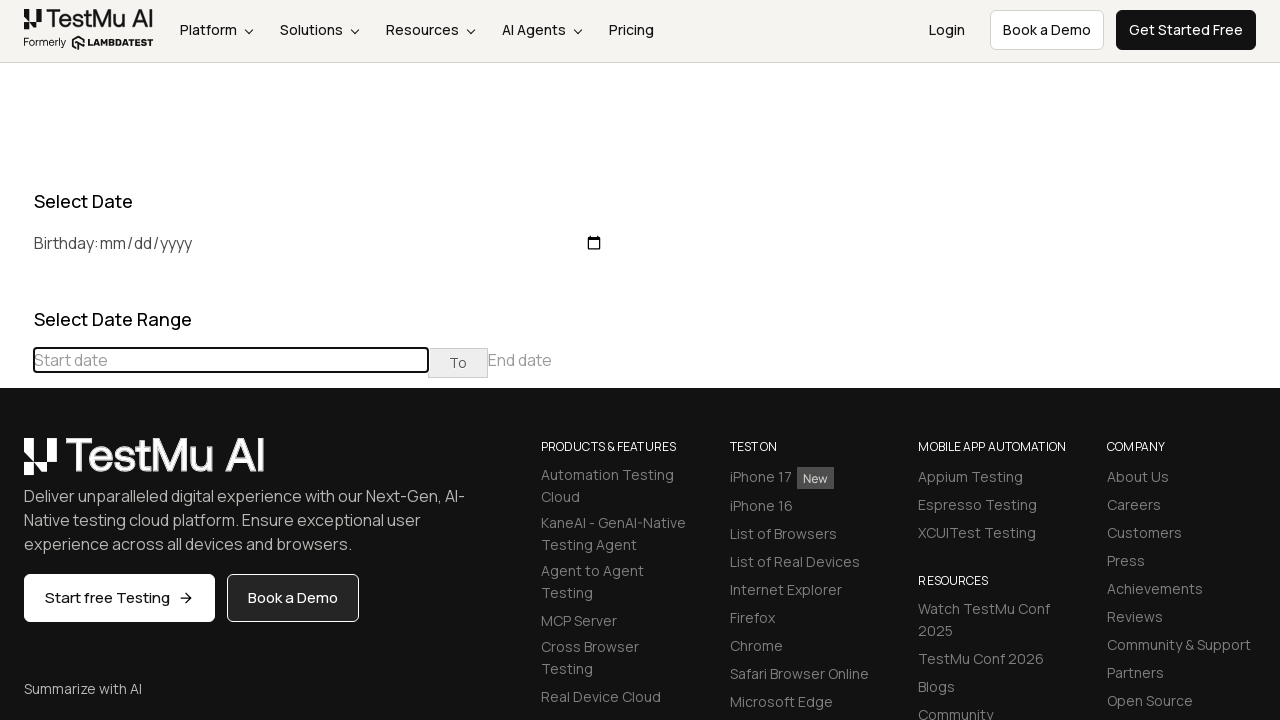

Clicked previous month button, currently at August 2025 at (16, 465) on (//table[@class='table-condensed']//th[@class='prev'])[1]
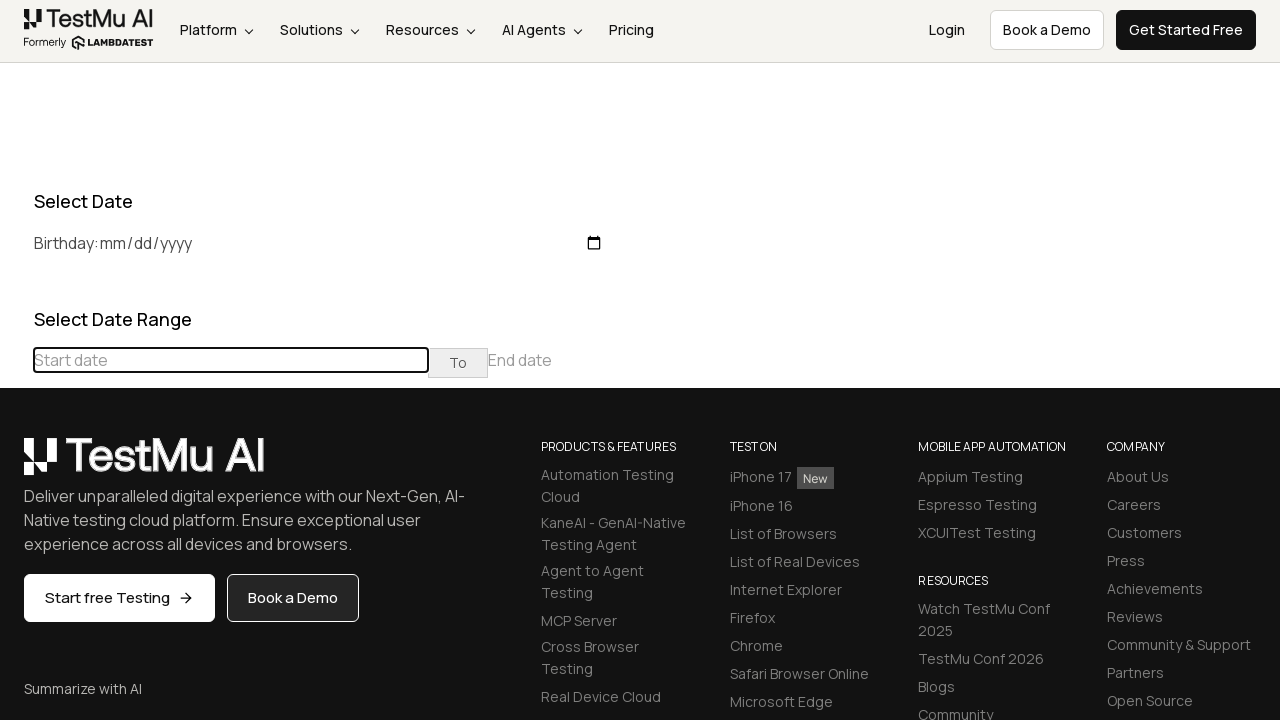

Clicked previous month button, currently at July 2025 at (16, 465) on (//table[@class='table-condensed']//th[@class='prev'])[1]
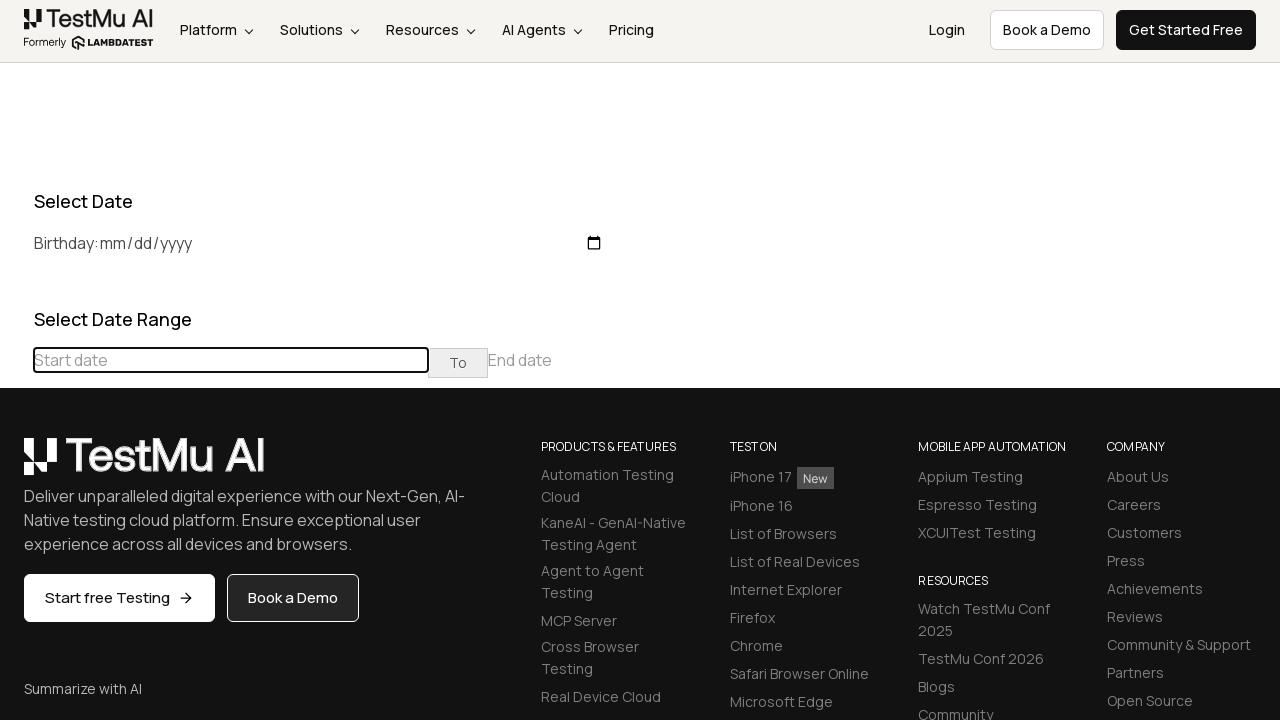

Clicked previous month button, currently at June 2025 at (16, 465) on (//table[@class='table-condensed']//th[@class='prev'])[1]
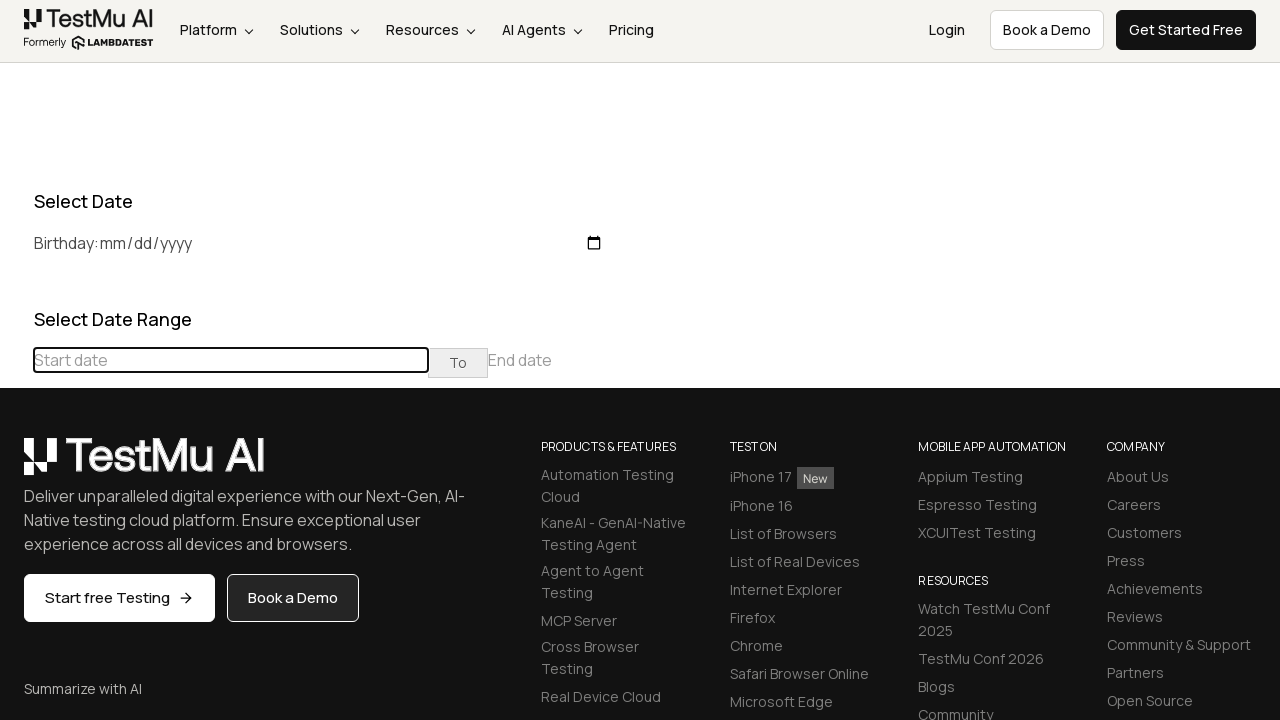

Clicked previous month button, currently at May 2025 at (16, 465) on (//table[@class='table-condensed']//th[@class='prev'])[1]
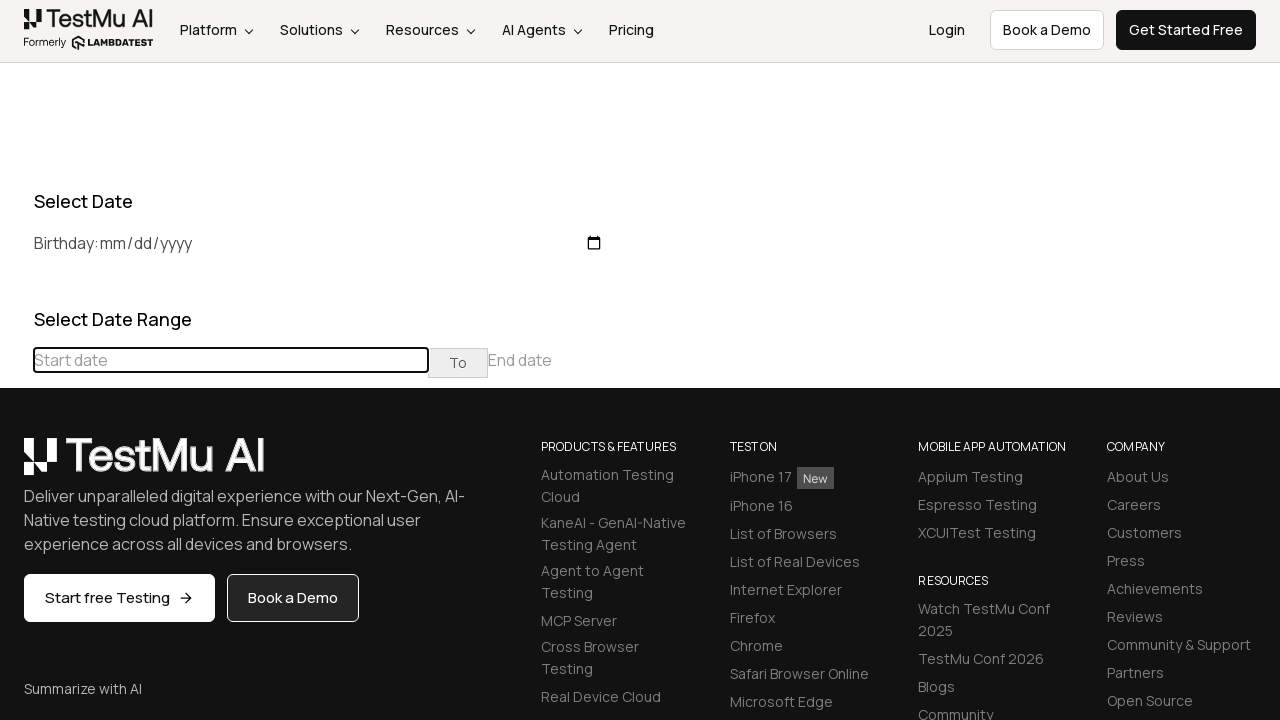

Clicked previous month button, currently at April 2025 at (16, 465) on (//table[@class='table-condensed']//th[@class='prev'])[1]
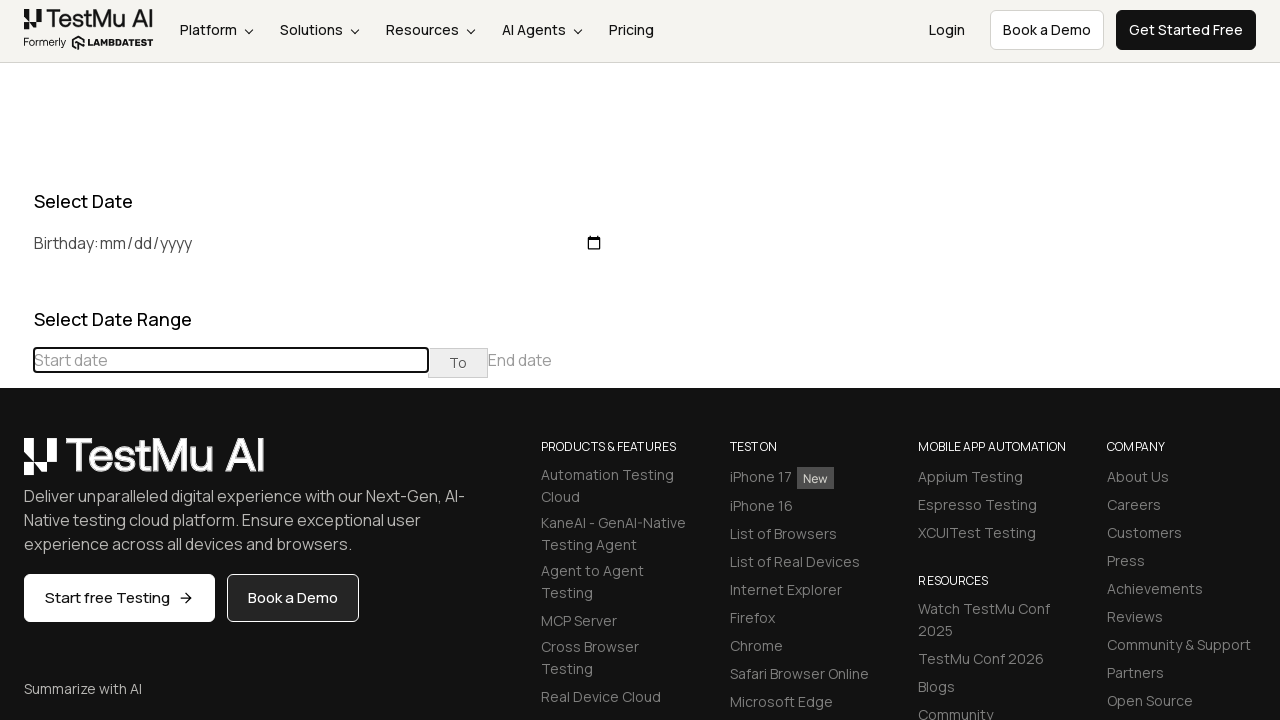

Clicked previous month button, currently at March 2025 at (16, 465) on (//table[@class='table-condensed']//th[@class='prev'])[1]
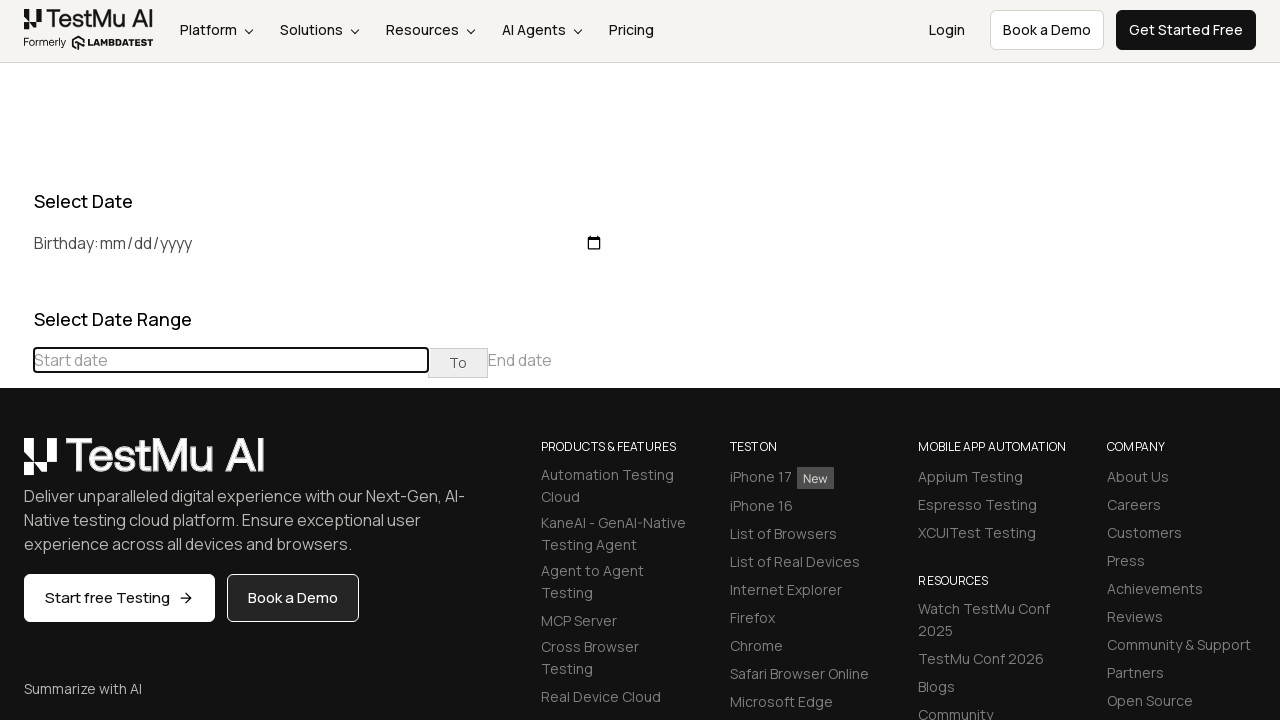

Clicked previous month button, currently at February 2025 at (16, 465) on (//table[@class='table-condensed']//th[@class='prev'])[1]
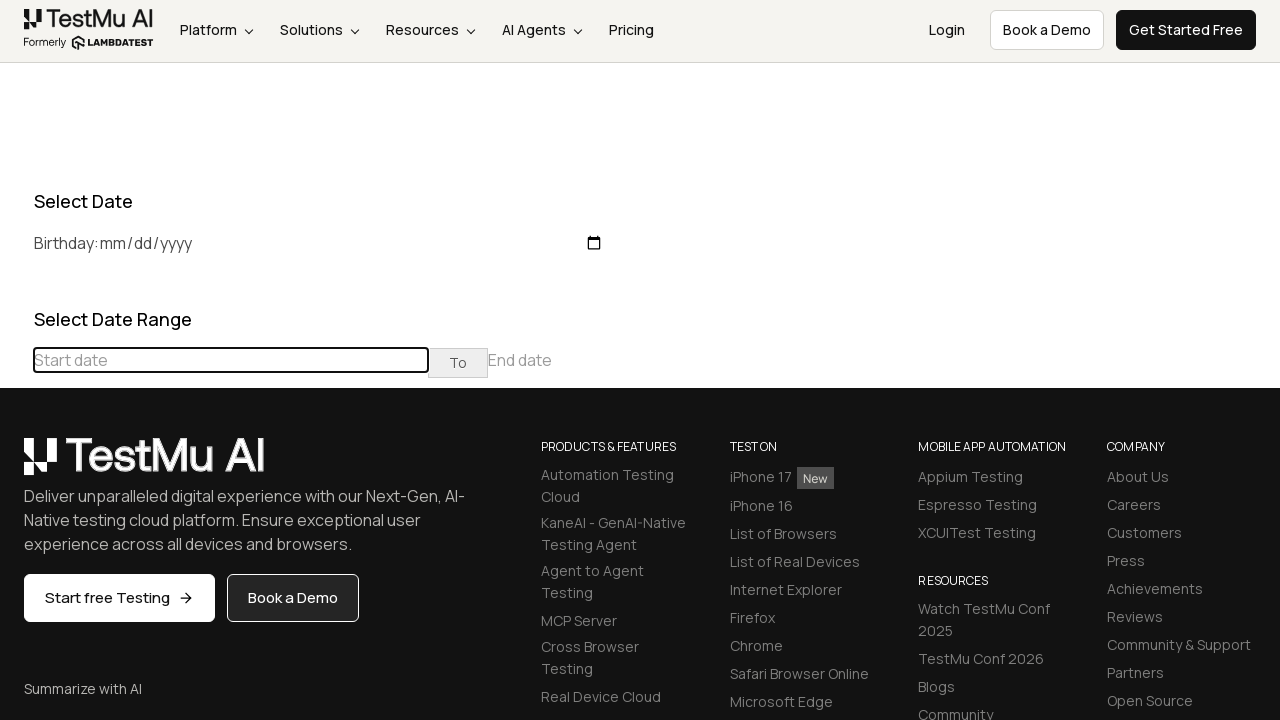

Clicked previous month button, currently at January 2025 at (16, 465) on (//table[@class='table-condensed']//th[@class='prev'])[1]
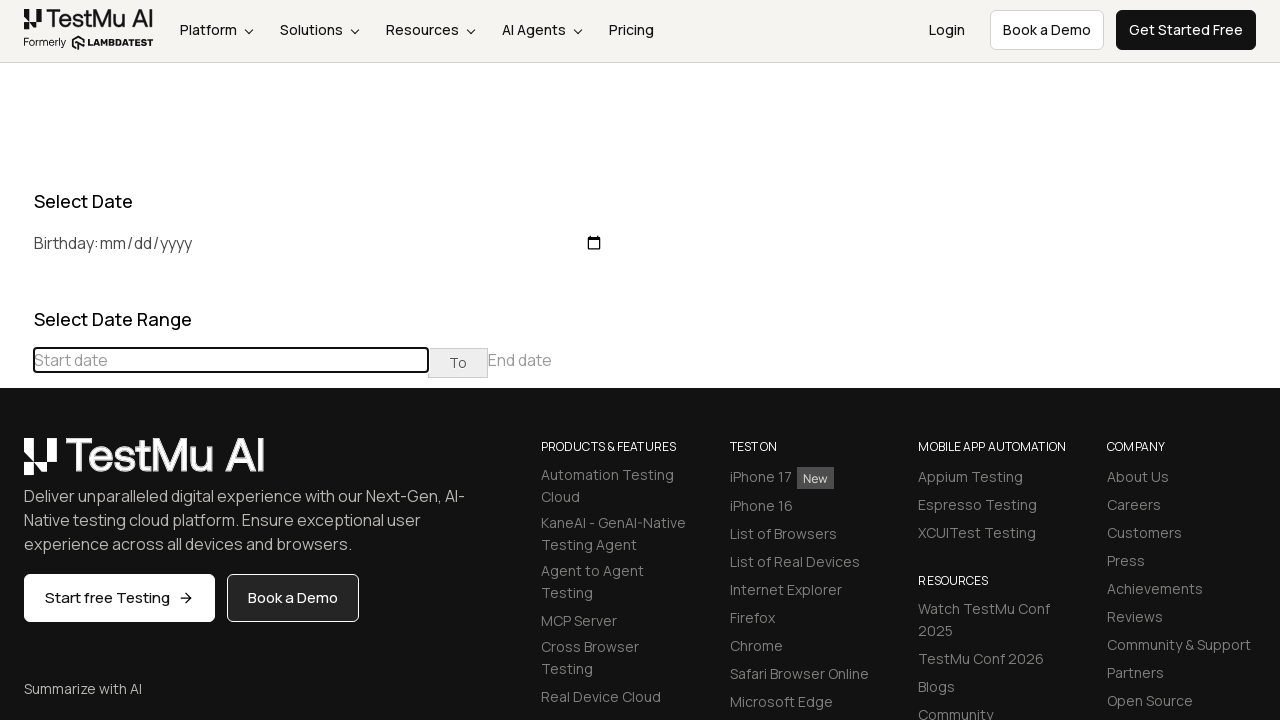

Clicked previous month button, currently at December 2024 at (16, 465) on (//table[@class='table-condensed']//th[@class='prev'])[1]
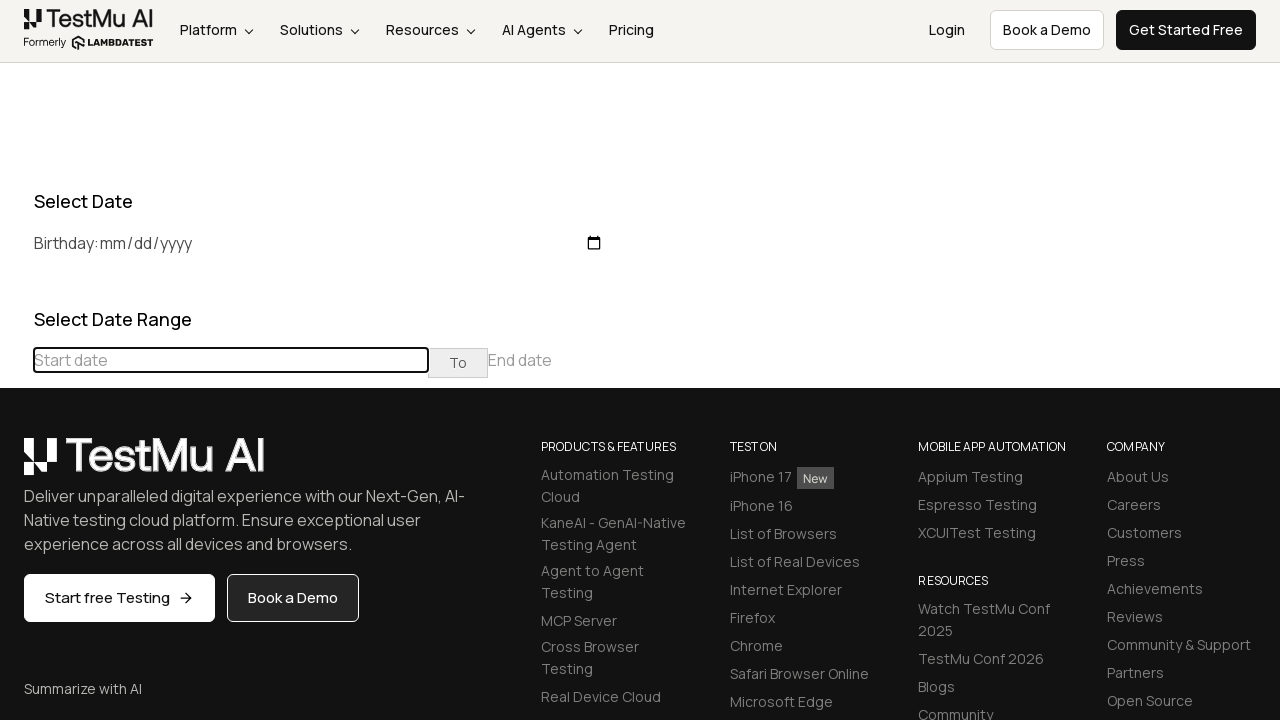

Clicked previous month button, currently at November 2024 at (16, 465) on (//table[@class='table-condensed']//th[@class='prev'])[1]
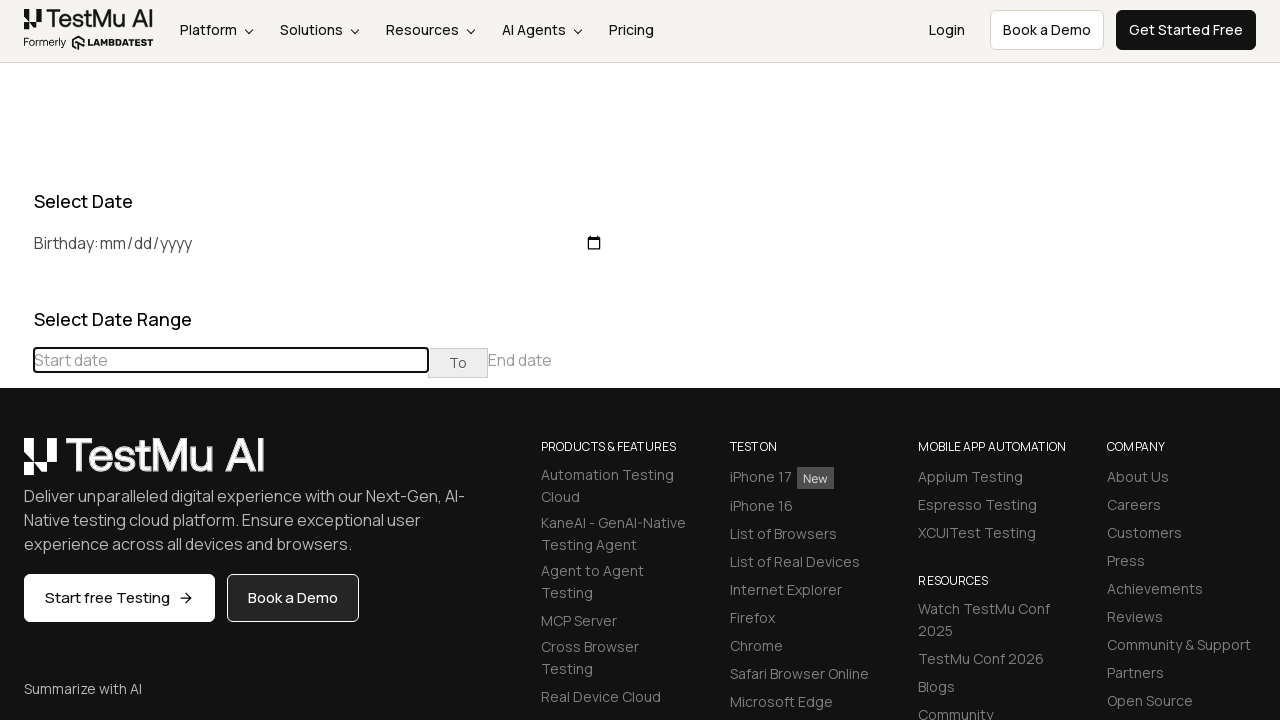

Clicked previous month button, currently at October 2024 at (16, 465) on (//table[@class='table-condensed']//th[@class='prev'])[1]
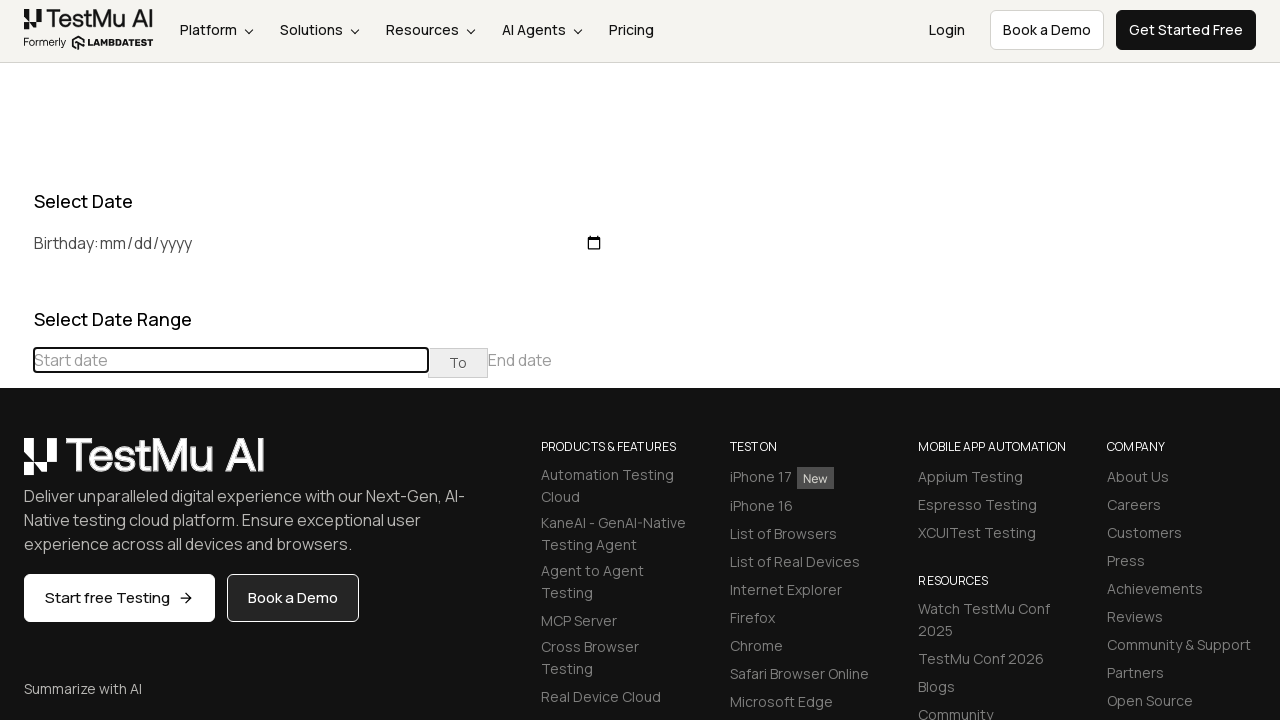

Clicked previous month button, currently at September 2024 at (16, 465) on (//table[@class='table-condensed']//th[@class='prev'])[1]
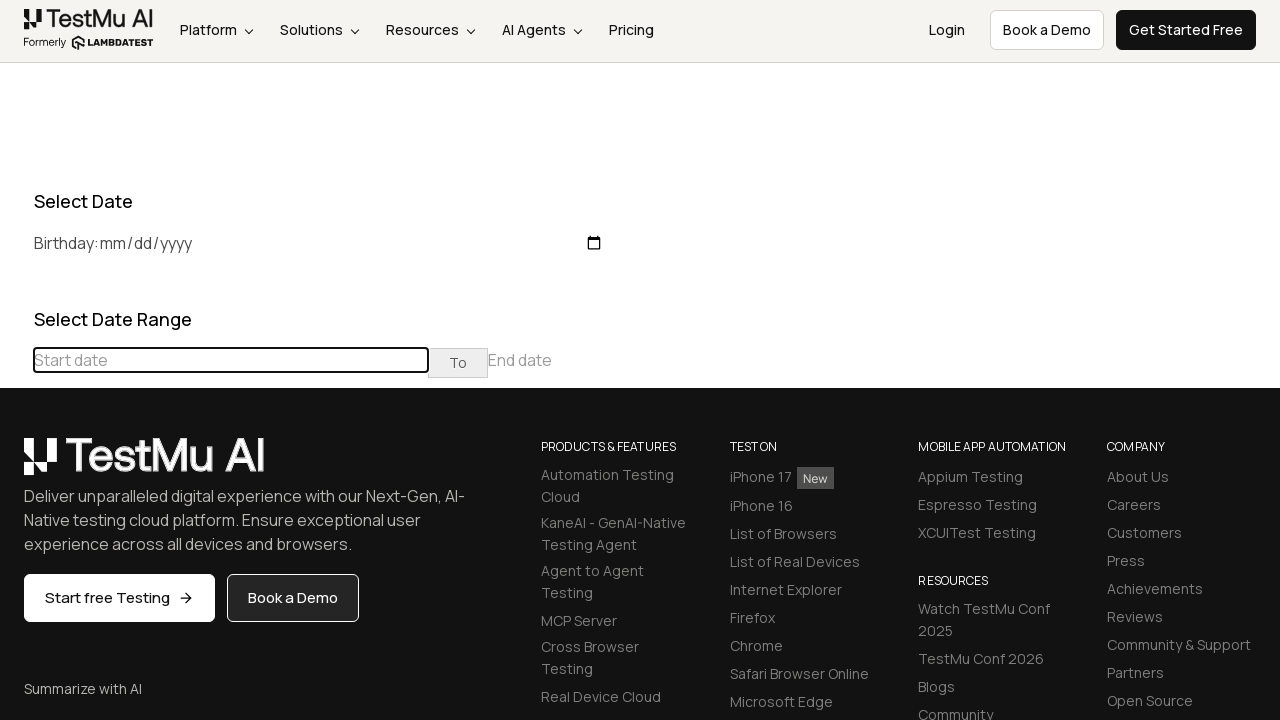

Clicked previous month button, currently at August 2024 at (16, 465) on (//table[@class='table-condensed']//th[@class='prev'])[1]
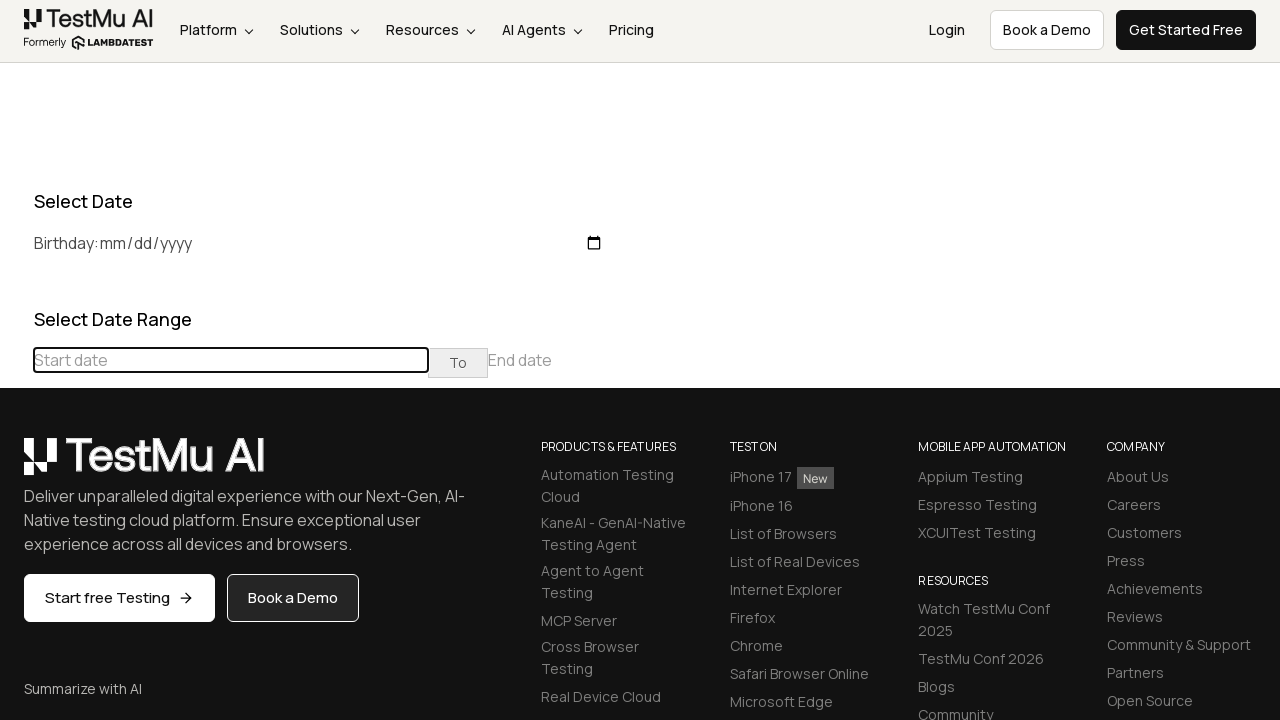

Clicked previous month button, currently at July 2024 at (16, 465) on (//table[@class='table-condensed']//th[@class='prev'])[1]
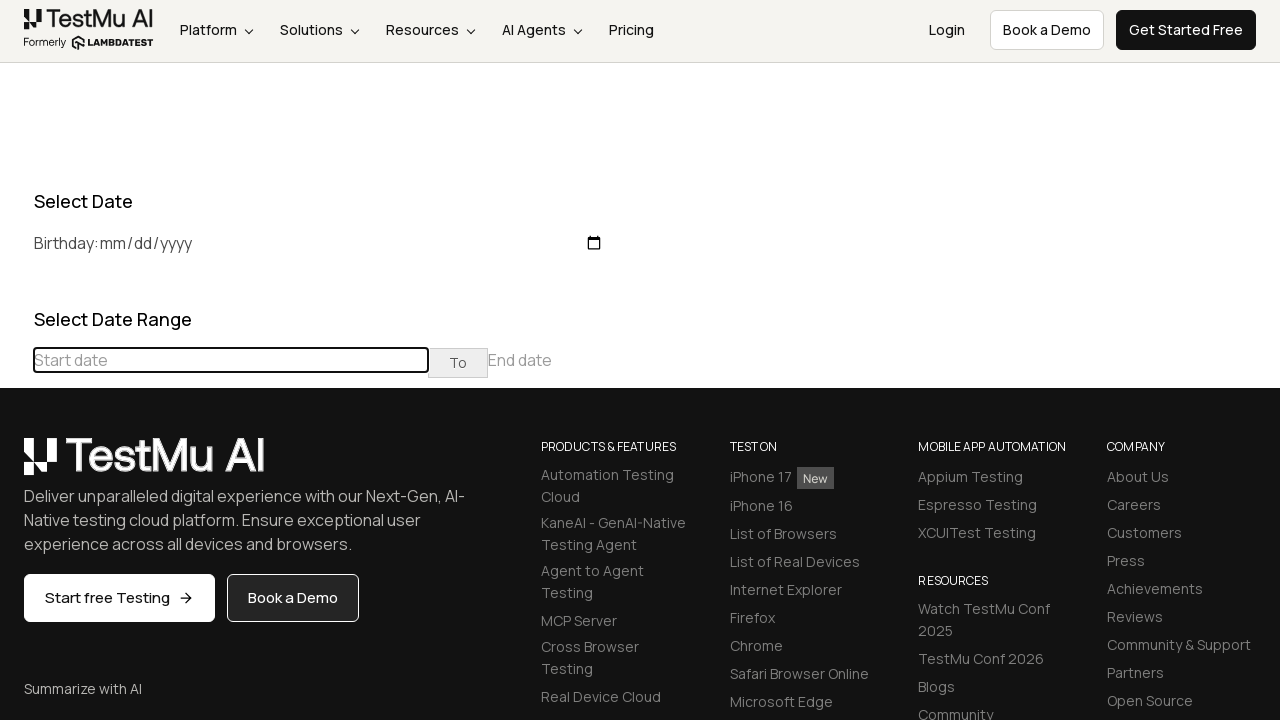

Clicked previous month button, currently at June 2024 at (16, 465) on (//table[@class='table-condensed']//th[@class='prev'])[1]
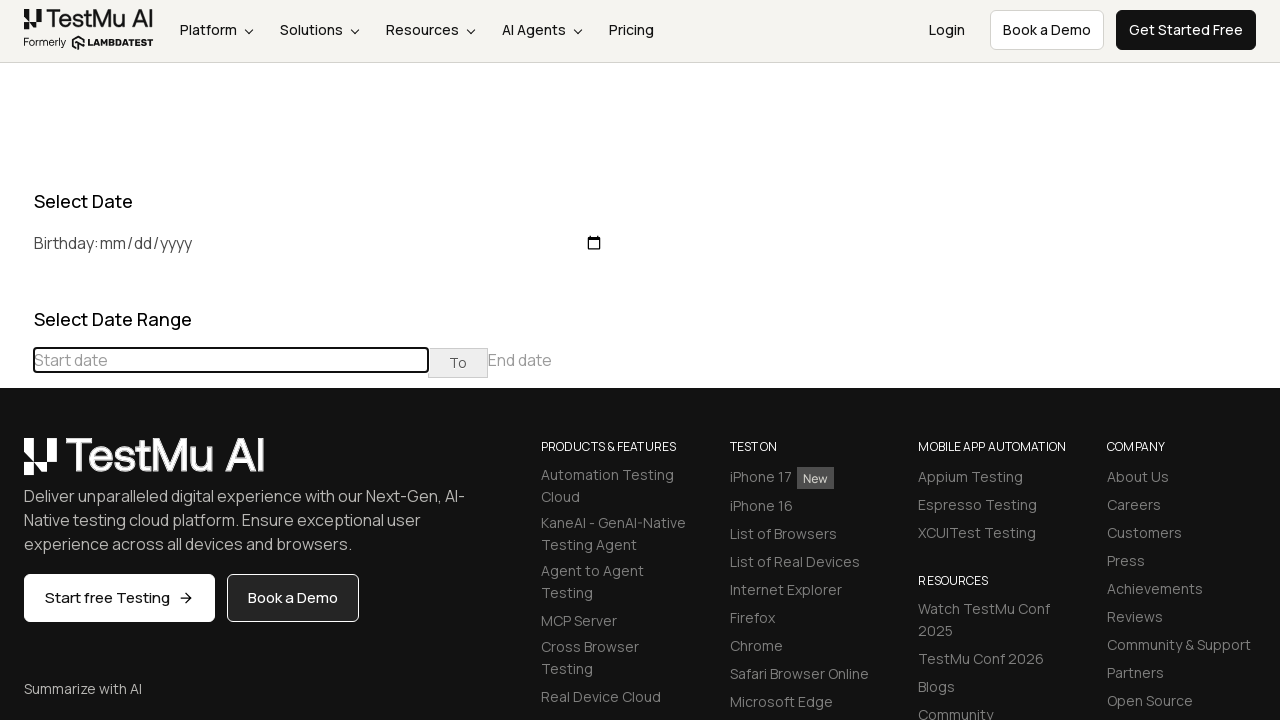

Clicked previous month button, currently at May 2024 at (16, 465) on (//table[@class='table-condensed']//th[@class='prev'])[1]
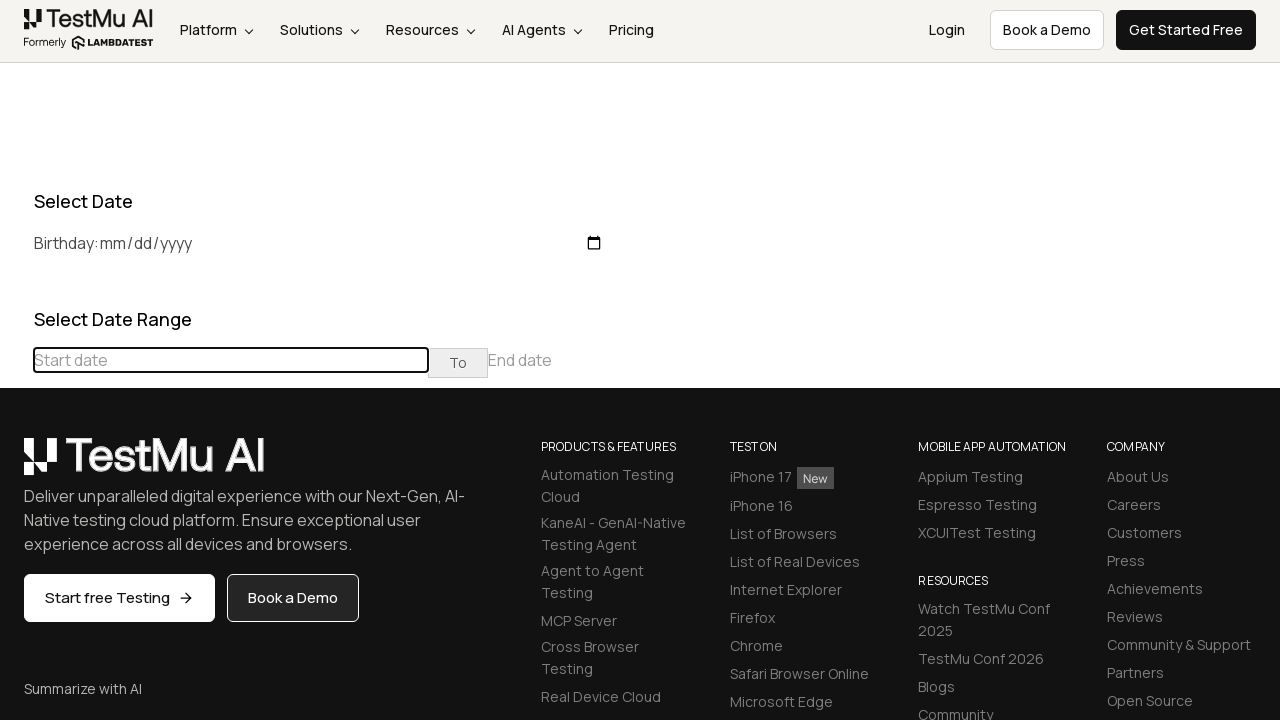

Clicked previous month button, currently at April 2024 at (16, 465) on (//table[@class='table-condensed']//th[@class='prev'])[1]
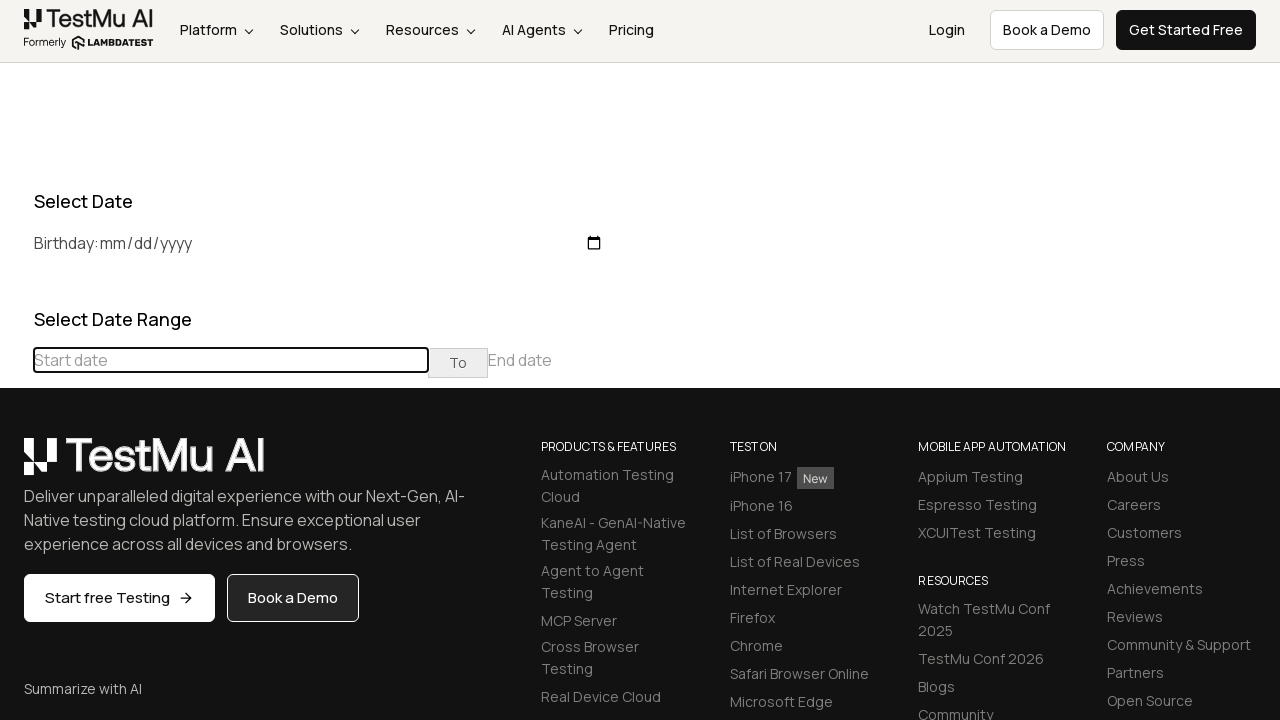

Clicked previous month button, currently at March 2024 at (16, 465) on (//table[@class='table-condensed']//th[@class='prev'])[1]
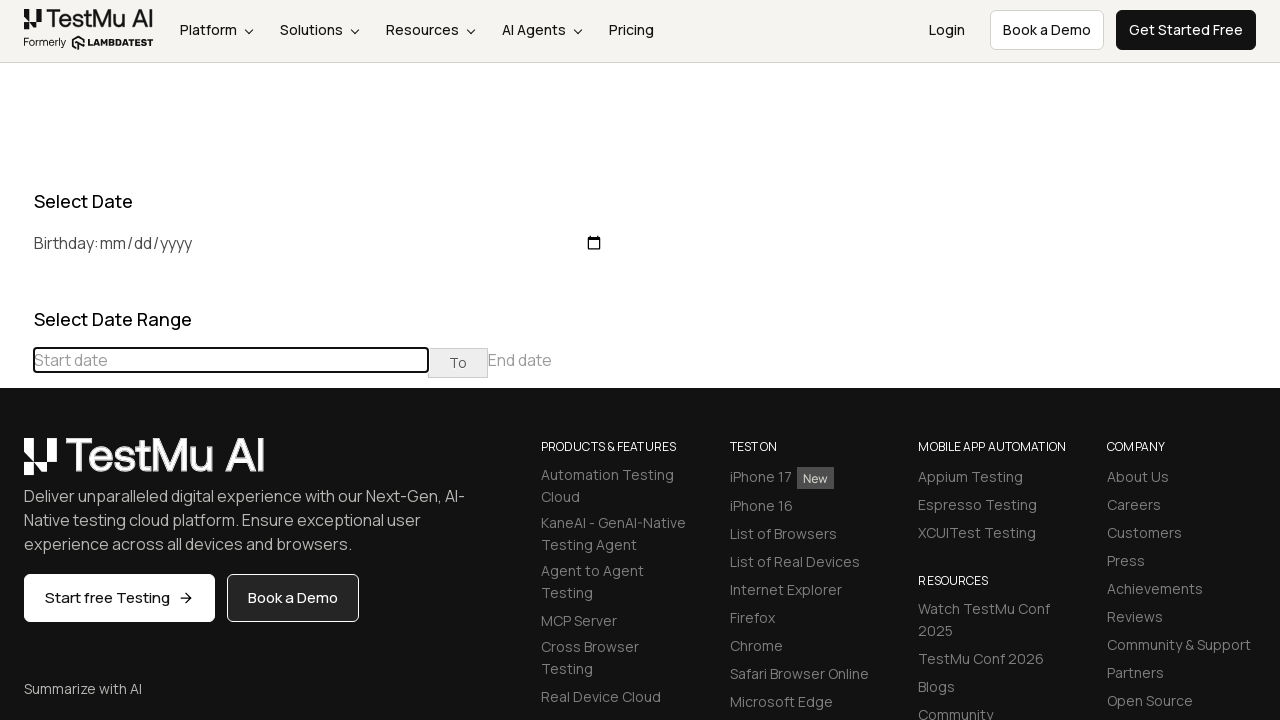

Clicked previous month button, currently at February 2024 at (16, 465) on (//table[@class='table-condensed']//th[@class='prev'])[1]
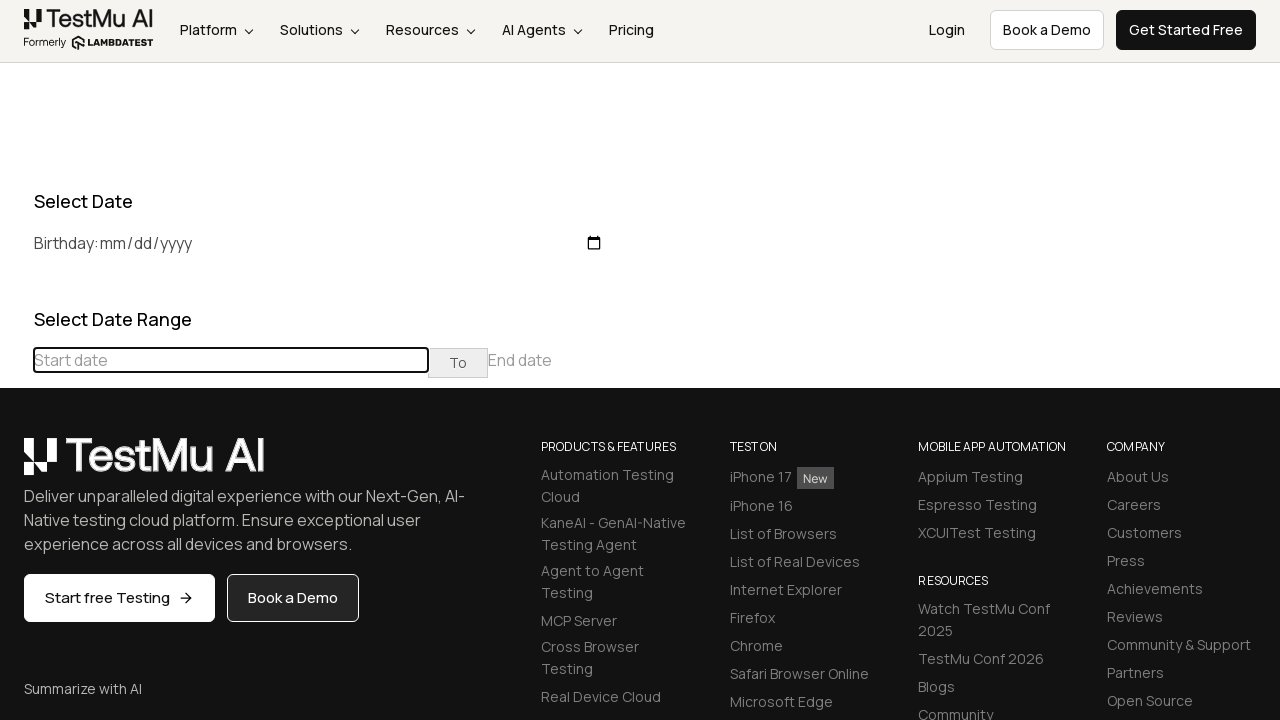

Clicked previous month button, currently at January 2024 at (16, 465) on (//table[@class='table-condensed']//th[@class='prev'])[1]
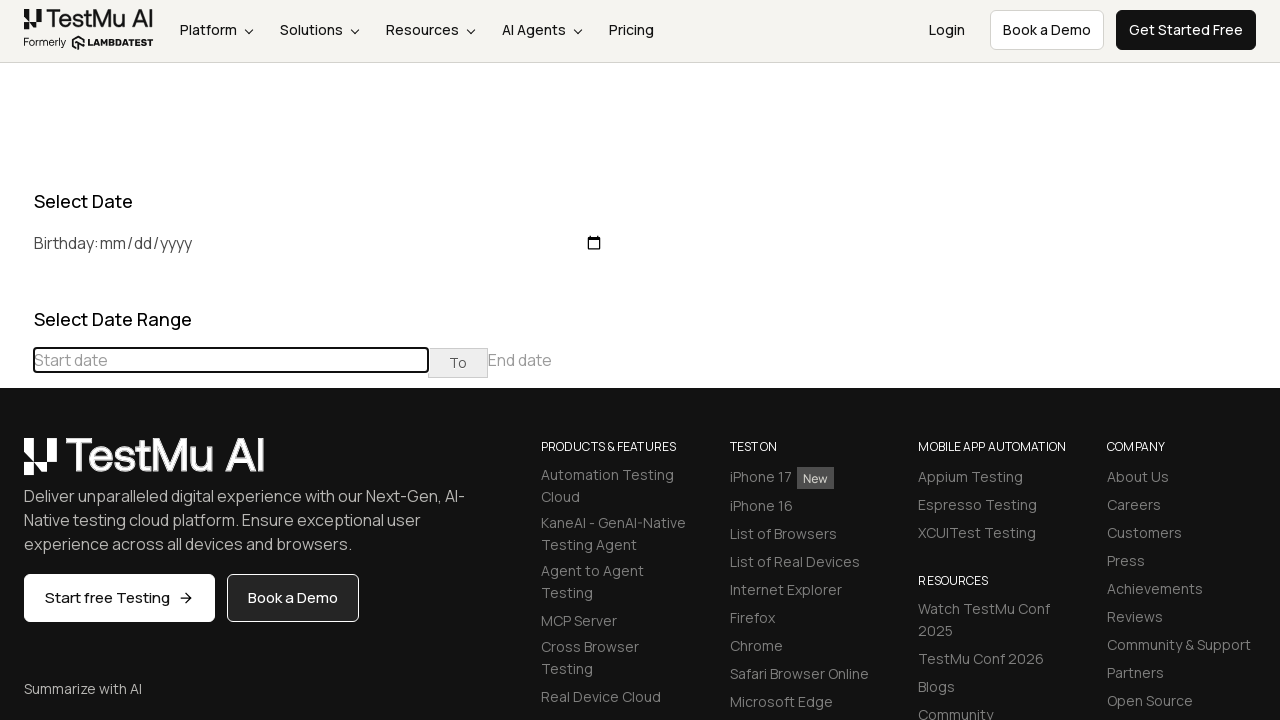

Clicked previous month button, currently at December 2023 at (16, 465) on (//table[@class='table-condensed']//th[@class='prev'])[1]
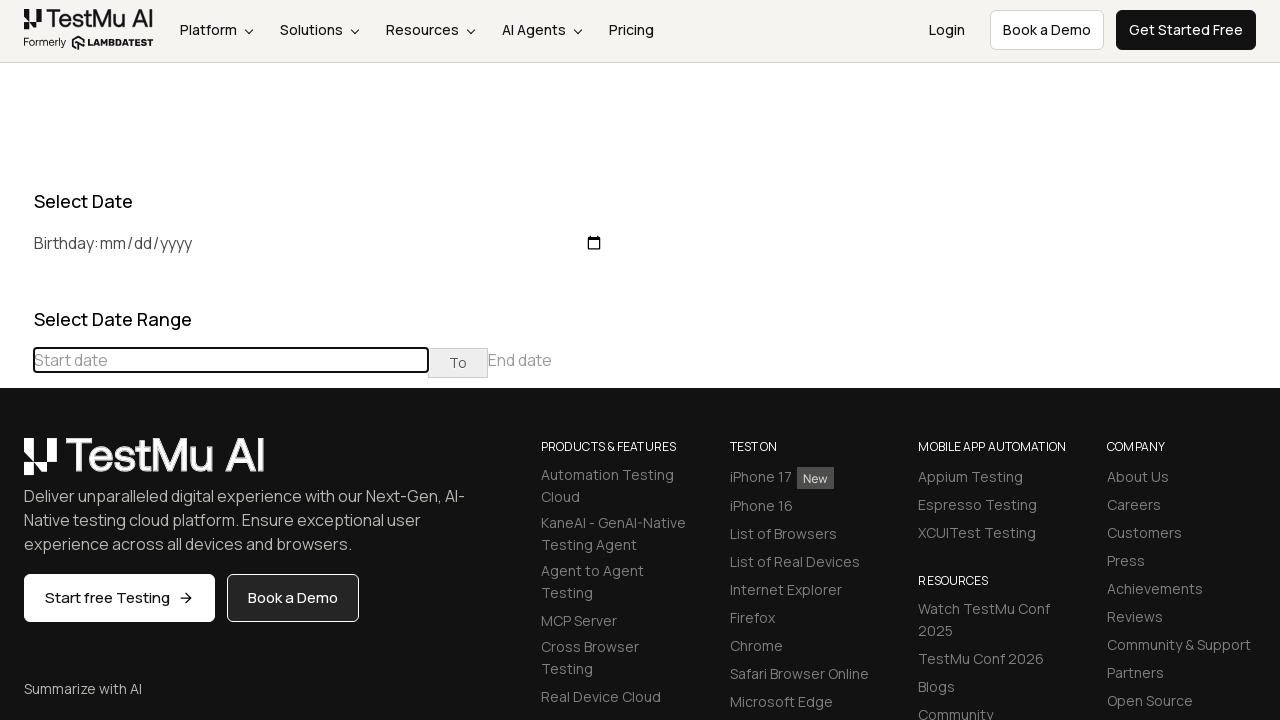

Clicked previous month button, currently at November 2023 at (16, 465) on (//table[@class='table-condensed']//th[@class='prev'])[1]
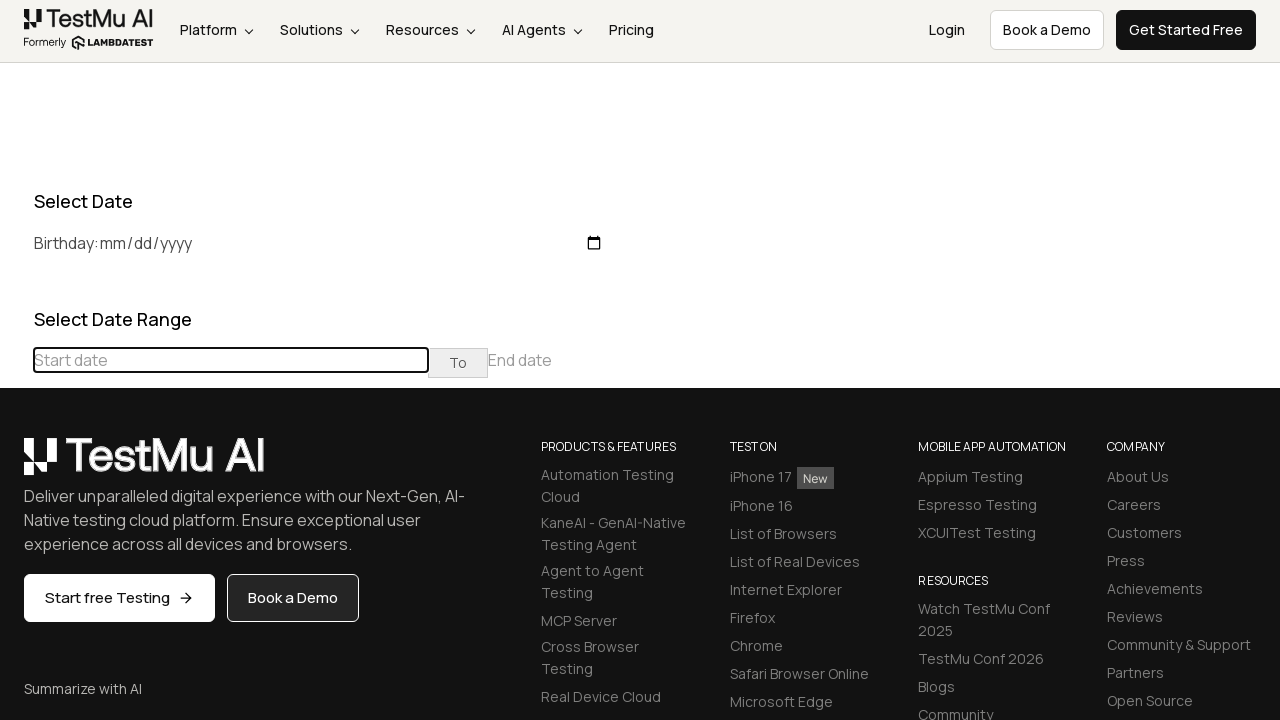

Clicked previous month button, currently at October 2023 at (16, 465) on (//table[@class='table-condensed']//th[@class='prev'])[1]
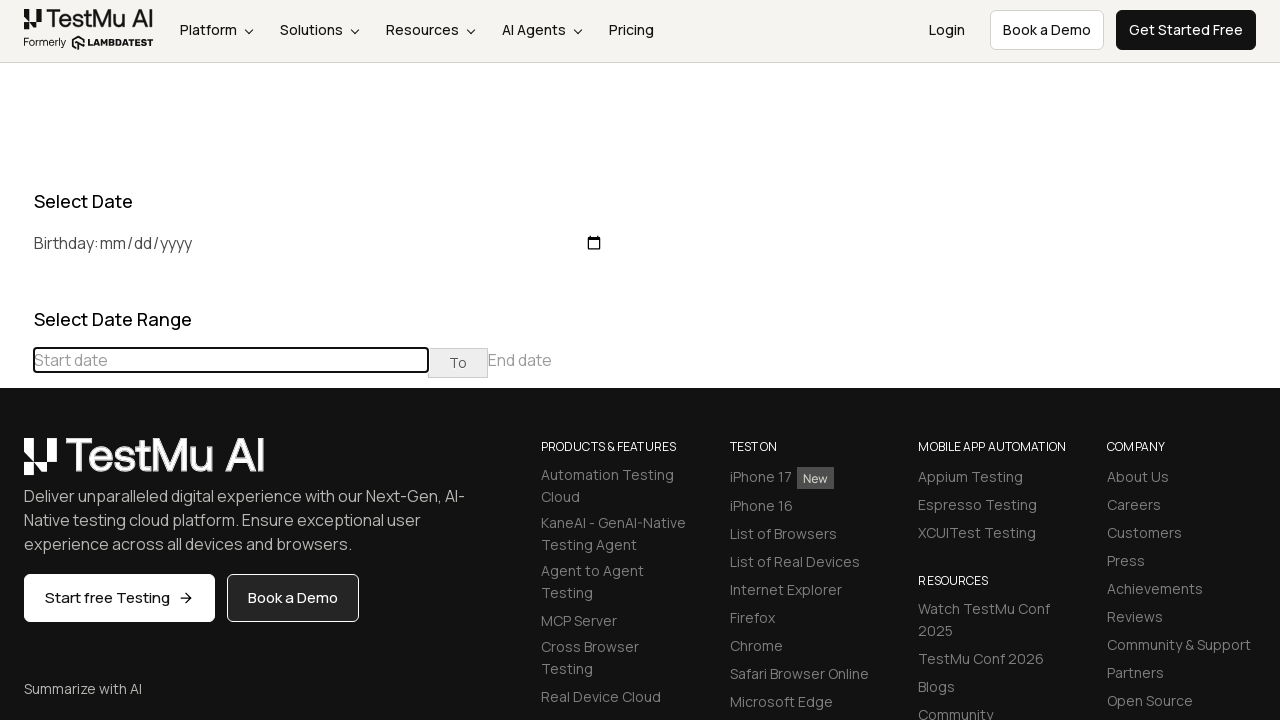

Clicked previous month button, currently at September 2023 at (16, 465) on (//table[@class='table-condensed']//th[@class='prev'])[1]
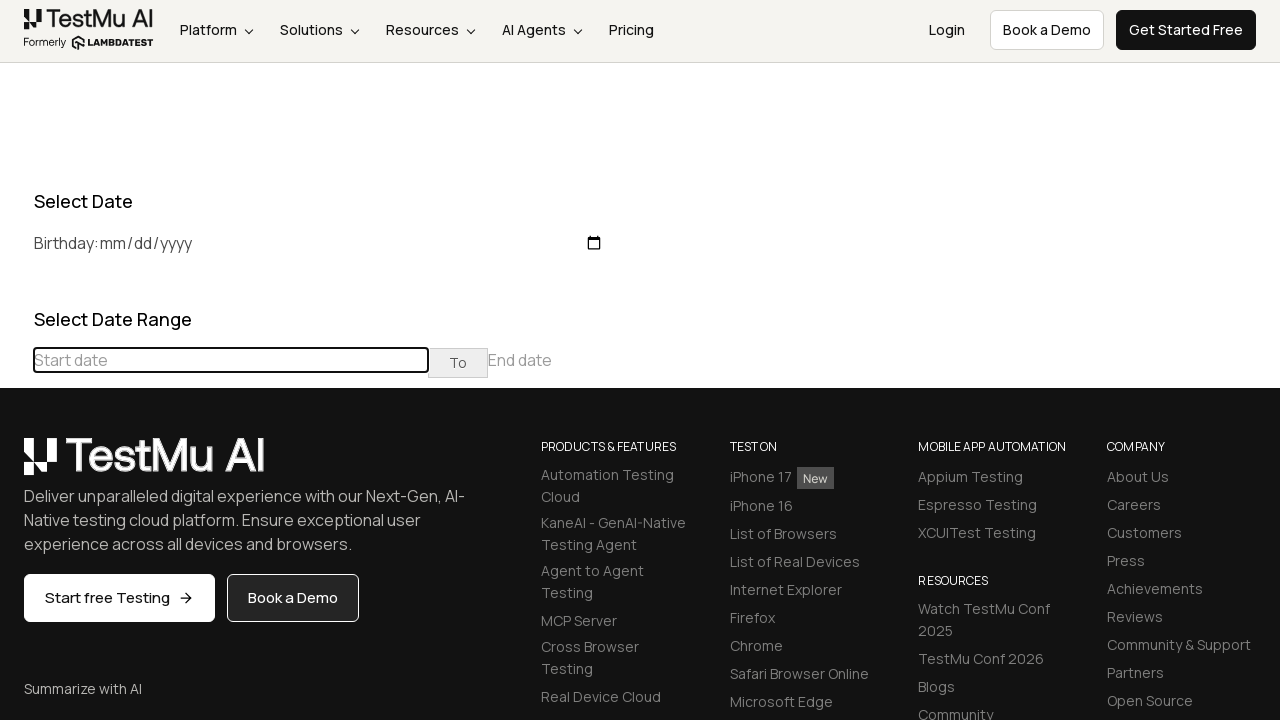

Clicked previous month button, currently at August 2023 at (16, 465) on (//table[@class='table-condensed']//th[@class='prev'])[1]
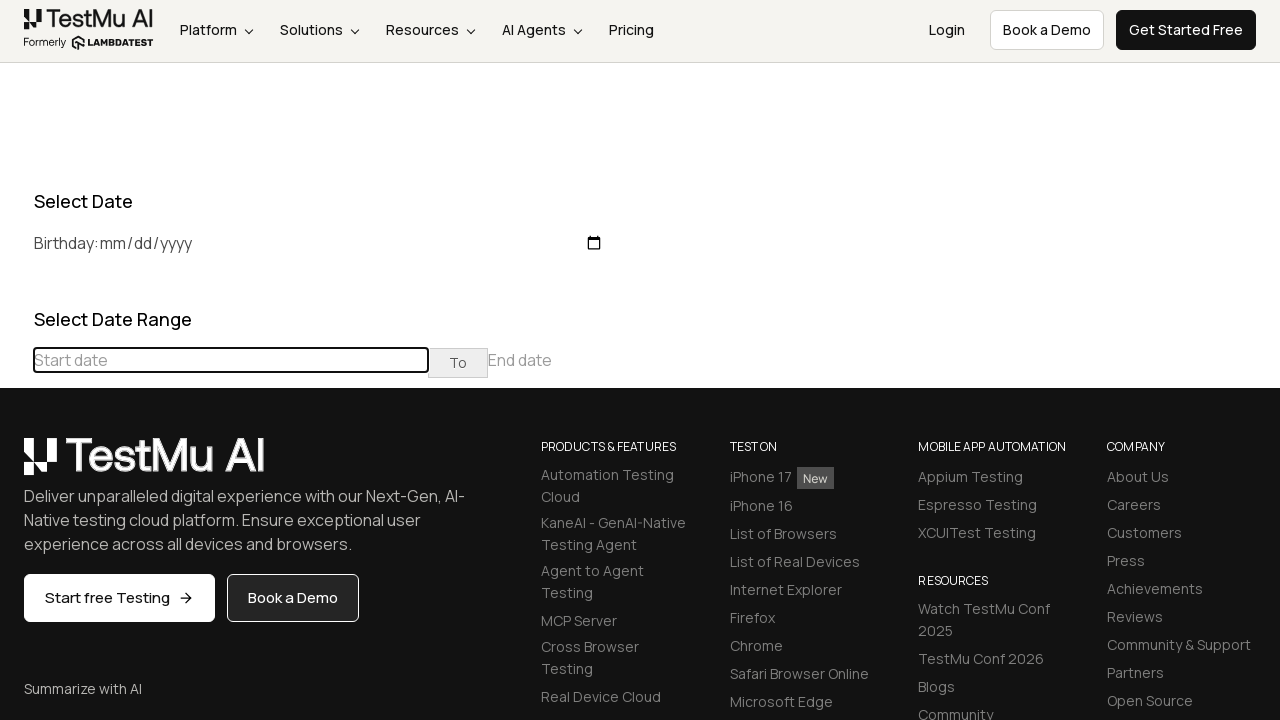

Clicked previous month button, currently at July 2023 at (16, 465) on (//table[@class='table-condensed']//th[@class='prev'])[1]
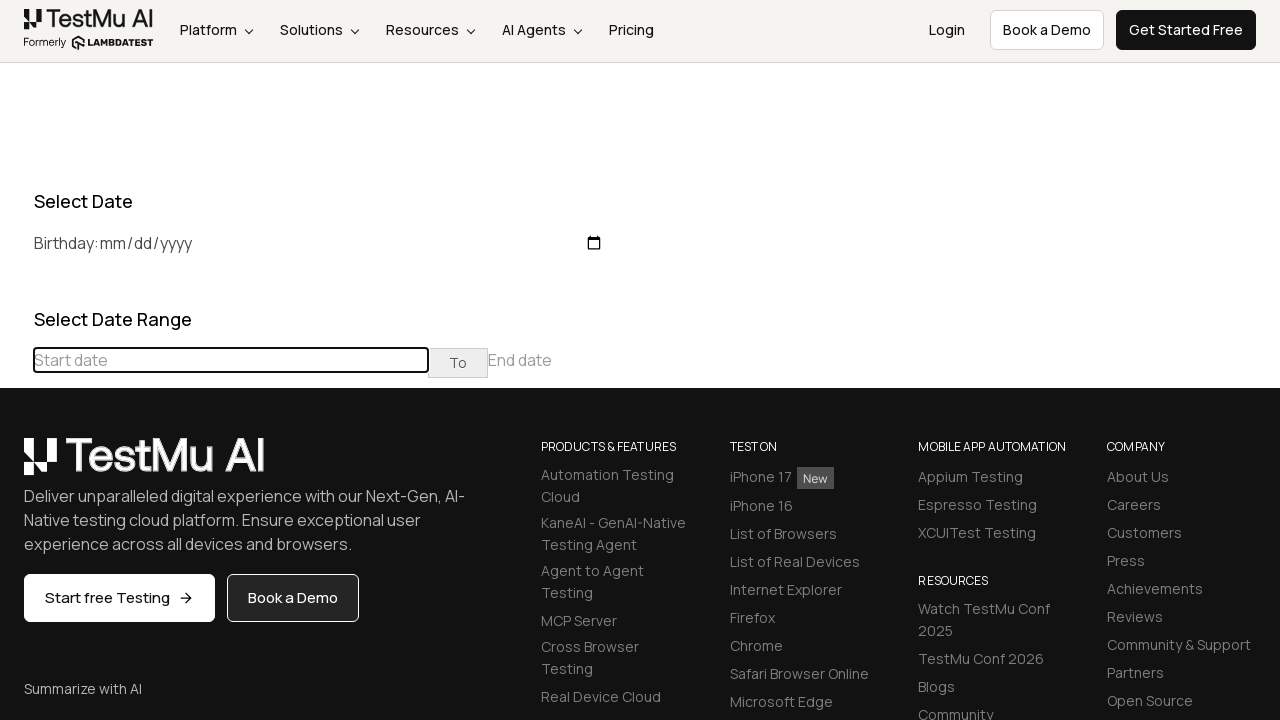

Clicked previous month button, currently at June 2023 at (16, 465) on (//table[@class='table-condensed']//th[@class='prev'])[1]
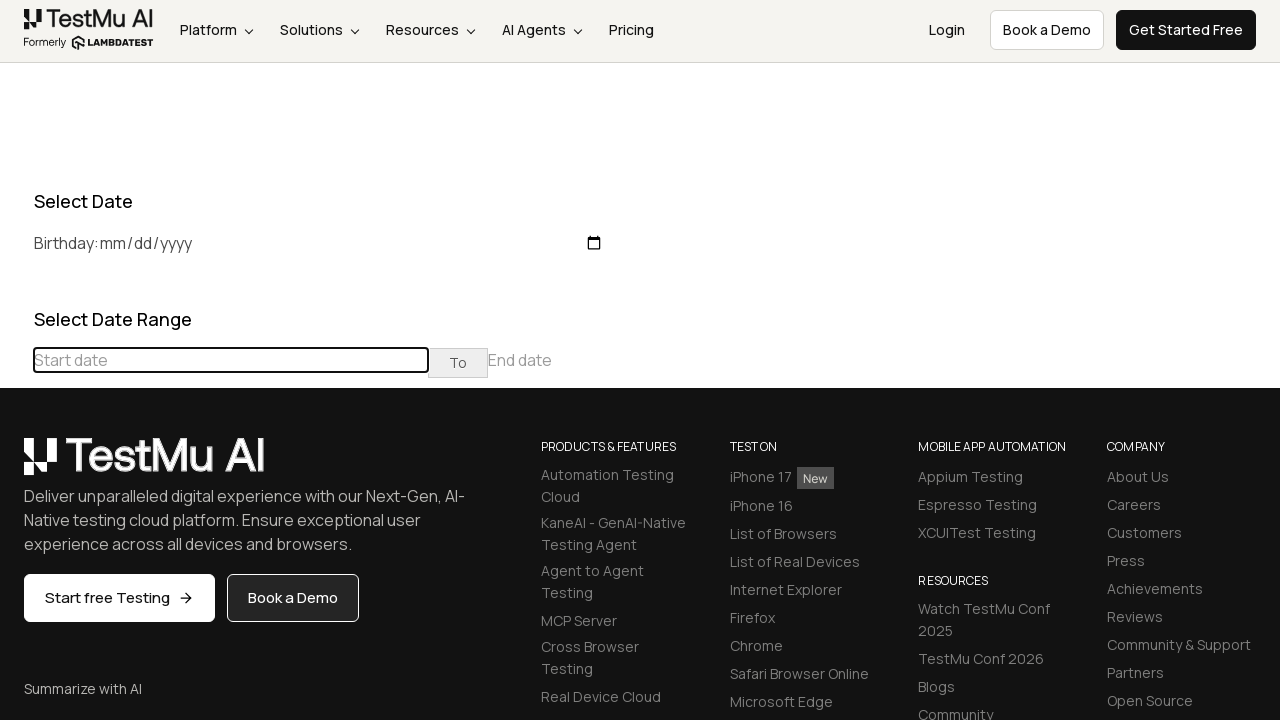

Clicked previous month button, currently at May 2023 at (16, 465) on (//table[@class='table-condensed']//th[@class='prev'])[1]
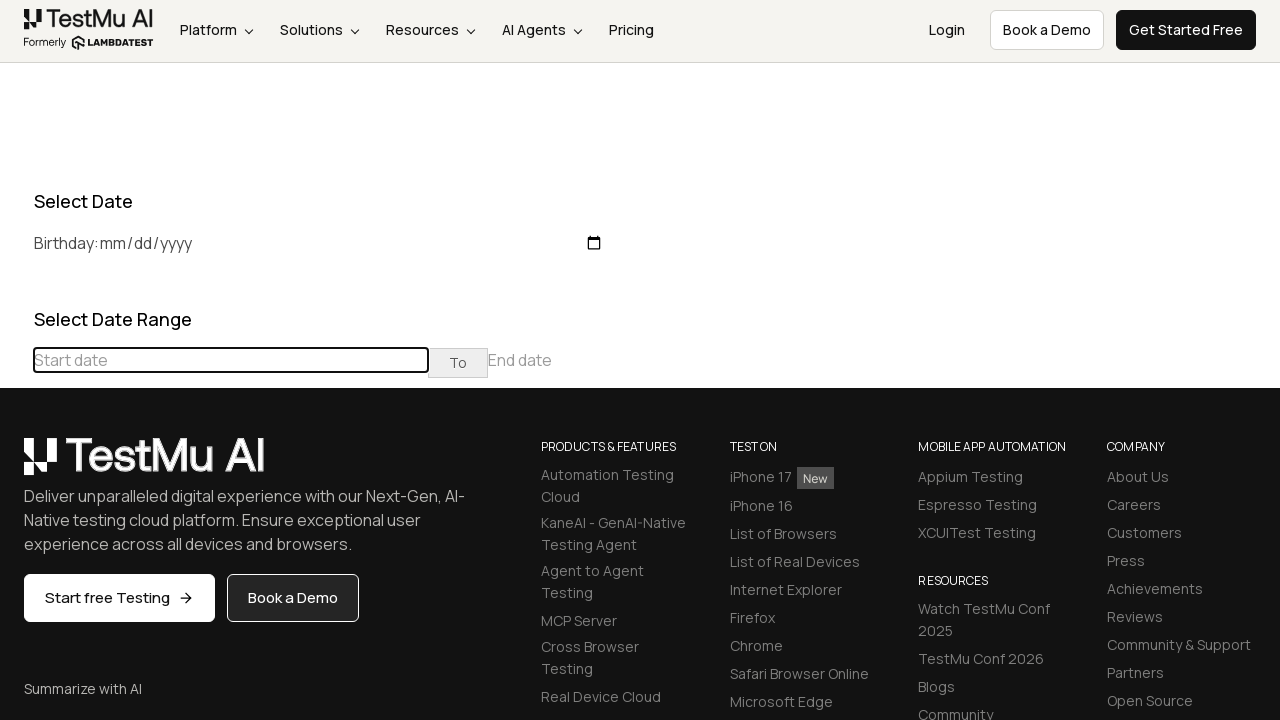

Clicked previous month button, currently at April 2023 at (16, 465) on (//table[@class='table-condensed']//th[@class='prev'])[1]
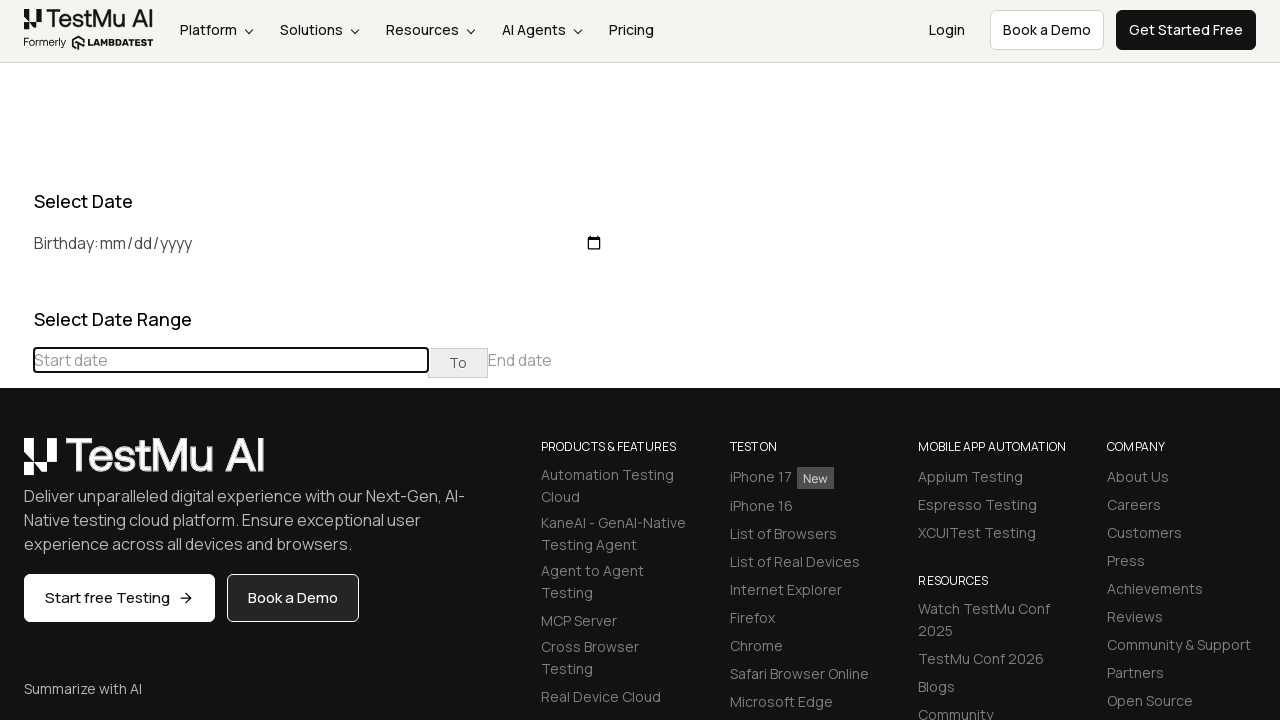

Clicked previous month button, currently at March 2023 at (16, 465) on (//table[@class='table-condensed']//th[@class='prev'])[1]
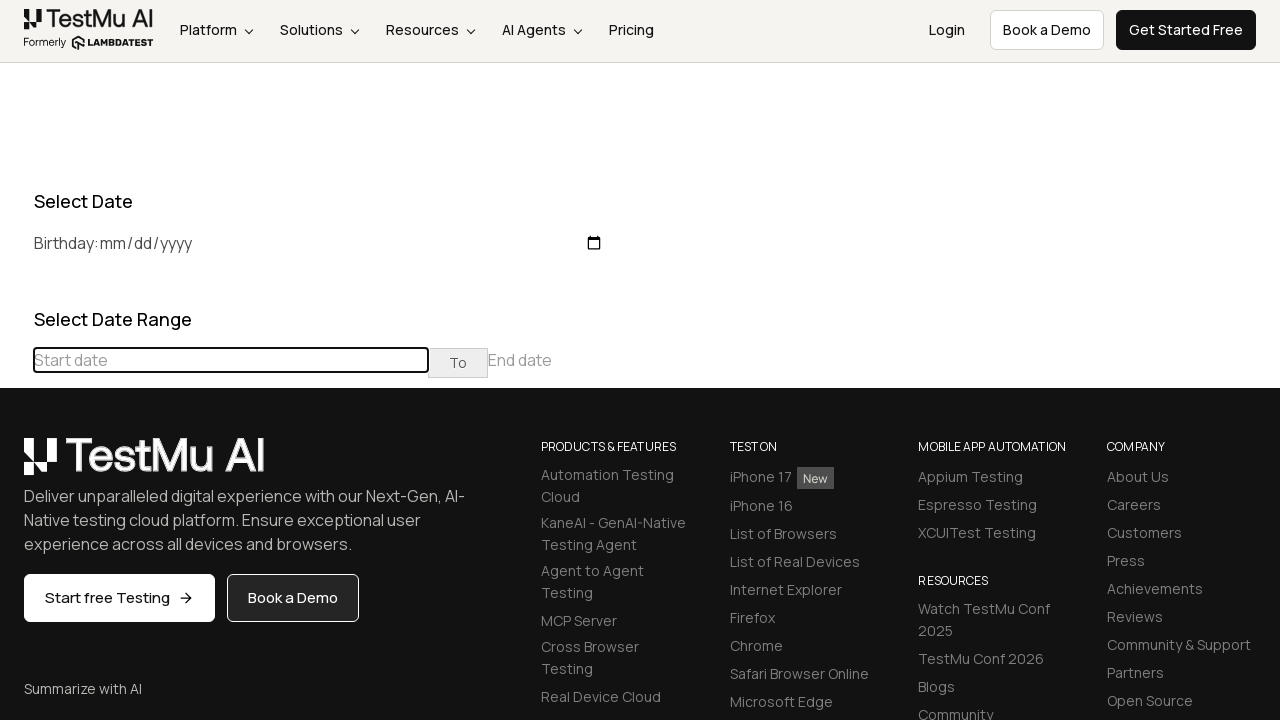

Clicked previous month button, currently at February 2023 at (16, 465) on (//table[@class='table-condensed']//th[@class='prev'])[1]
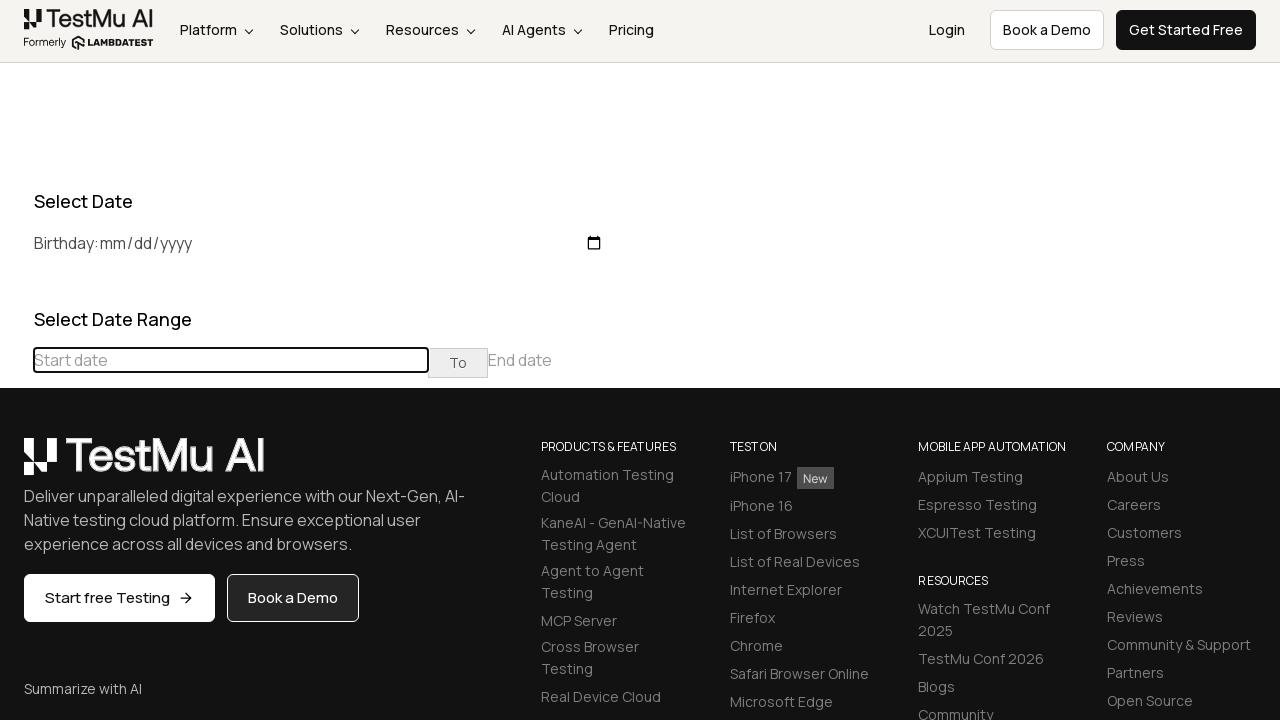

Clicked previous month button, currently at January 2023 at (16, 465) on (//table[@class='table-condensed']//th[@class='prev'])[1]
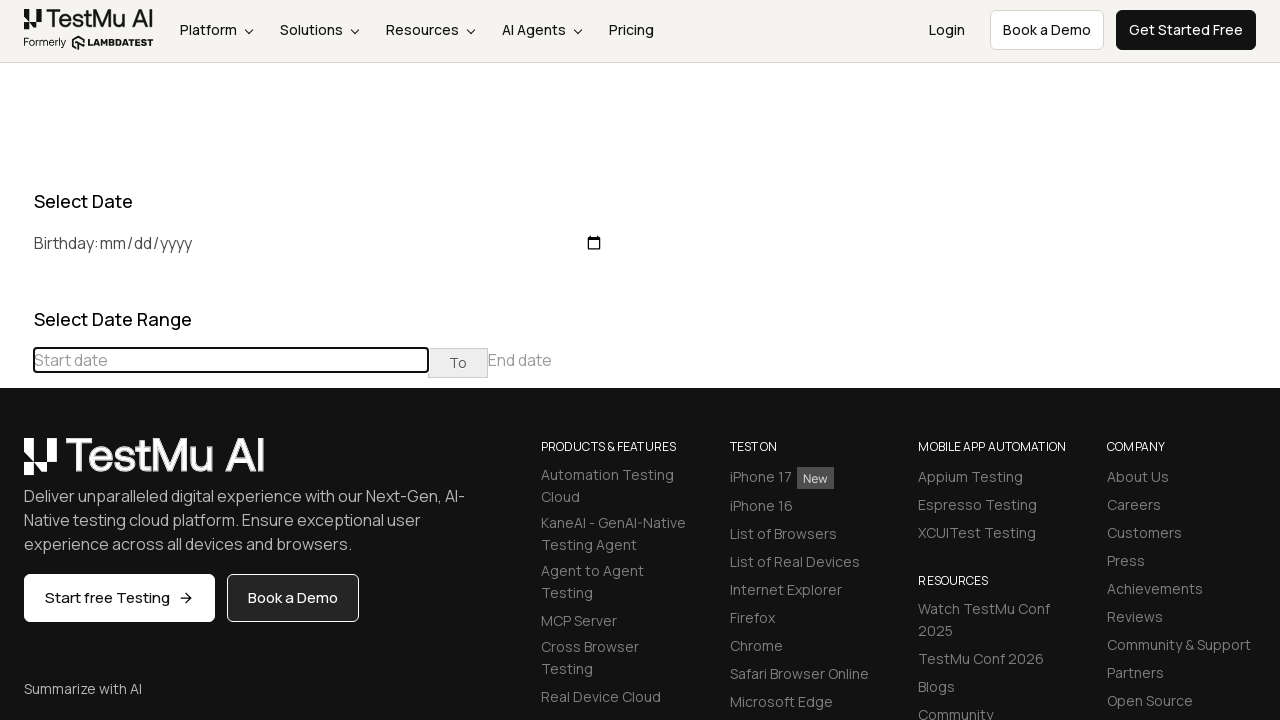

Clicked previous month button, currently at December 2022 at (16, 465) on (//table[@class='table-condensed']//th[@class='prev'])[1]
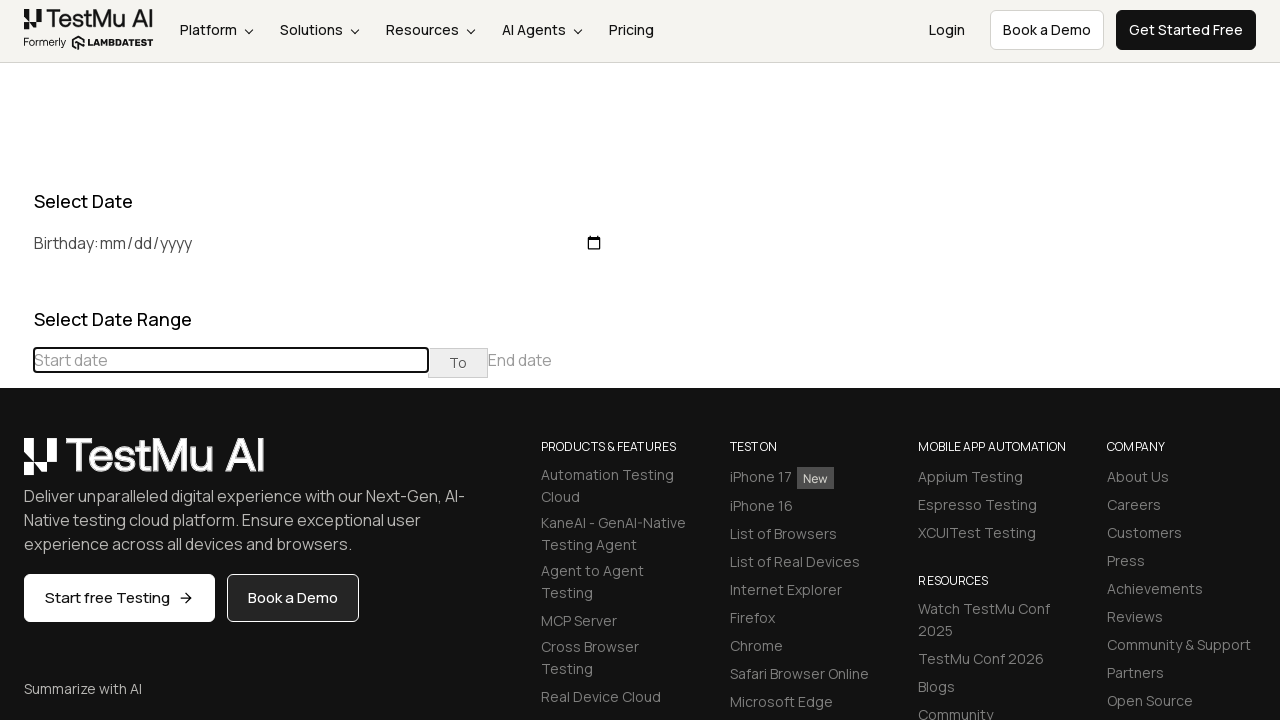

Clicked previous month button, currently at November 2022 at (16, 465) on (//table[@class='table-condensed']//th[@class='prev'])[1]
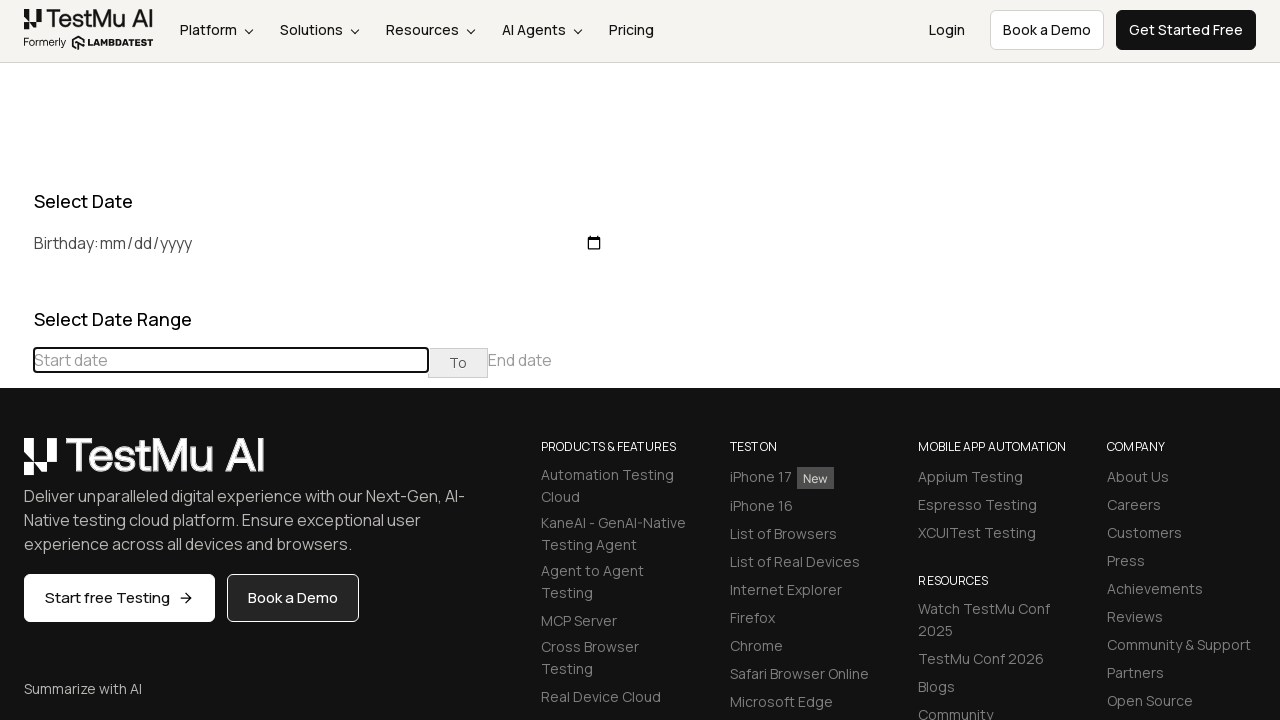

Clicked previous month button, currently at October 2022 at (16, 465) on (//table[@class='table-condensed']//th[@class='prev'])[1]
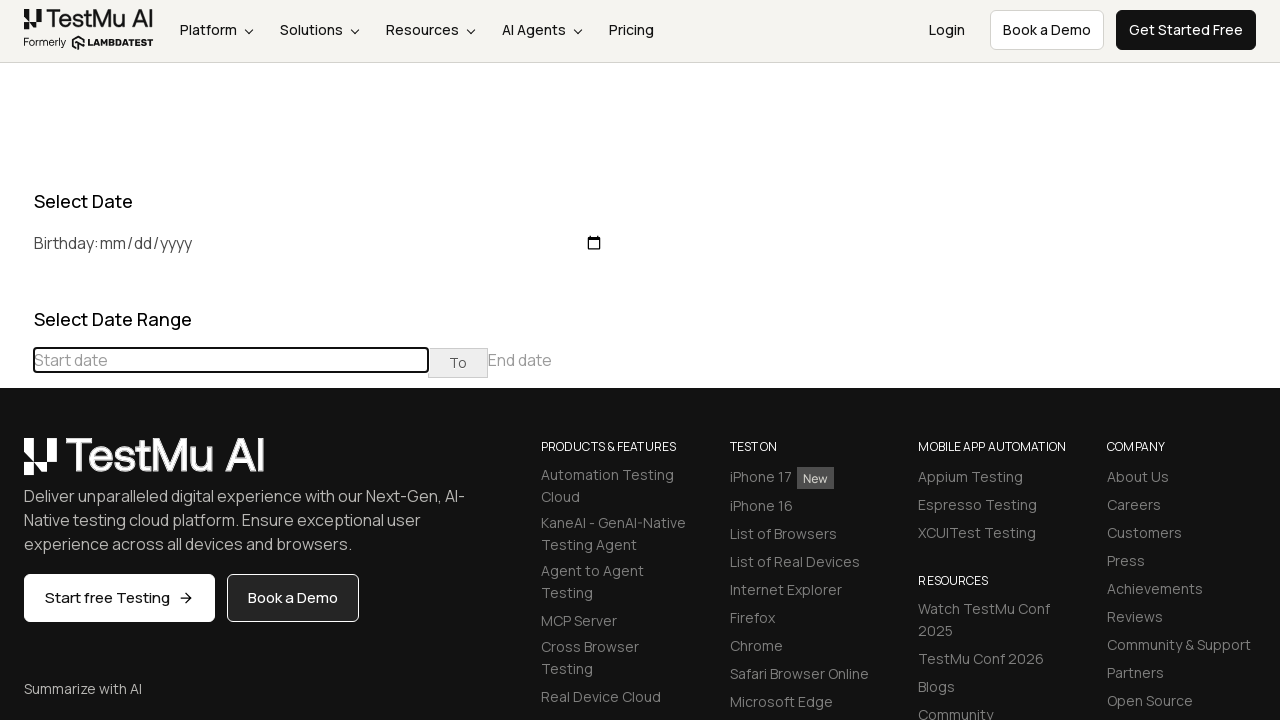

Clicked previous month button, currently at September 2022 at (16, 465) on (//table[@class='table-condensed']//th[@class='prev'])[1]
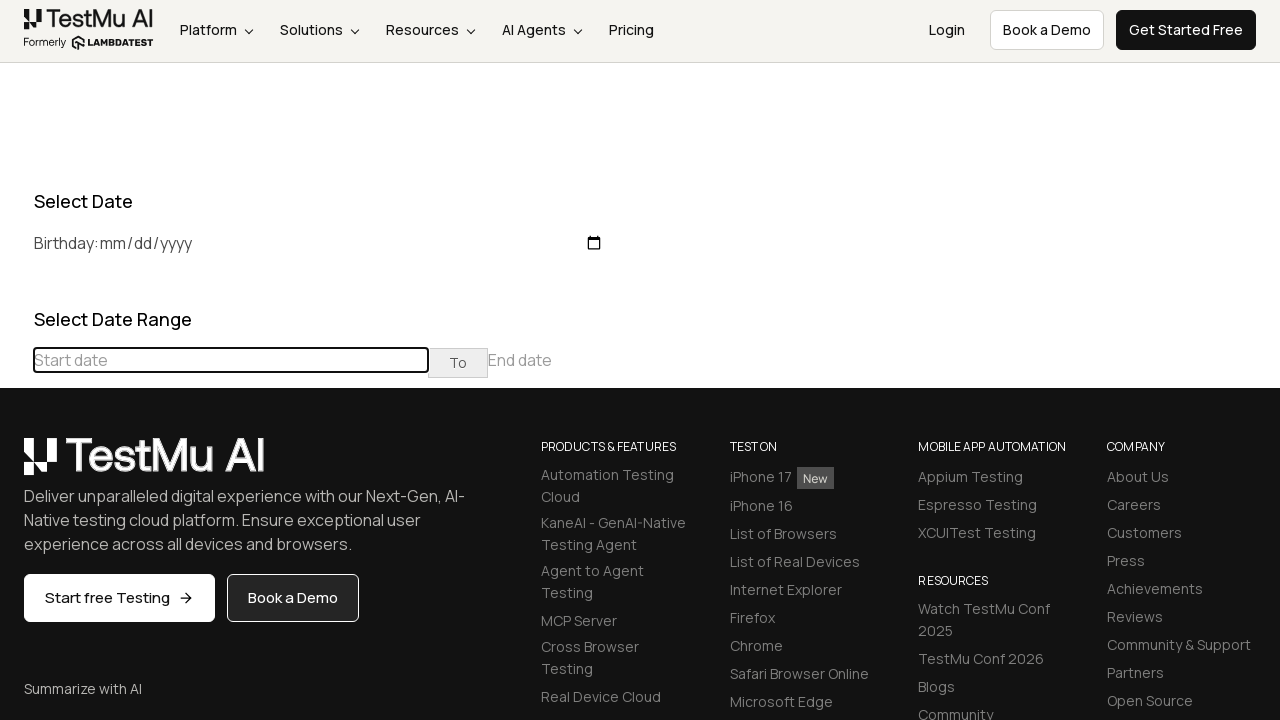

Clicked previous month button, currently at August 2022 at (16, 465) on (//table[@class='table-condensed']//th[@class='prev'])[1]
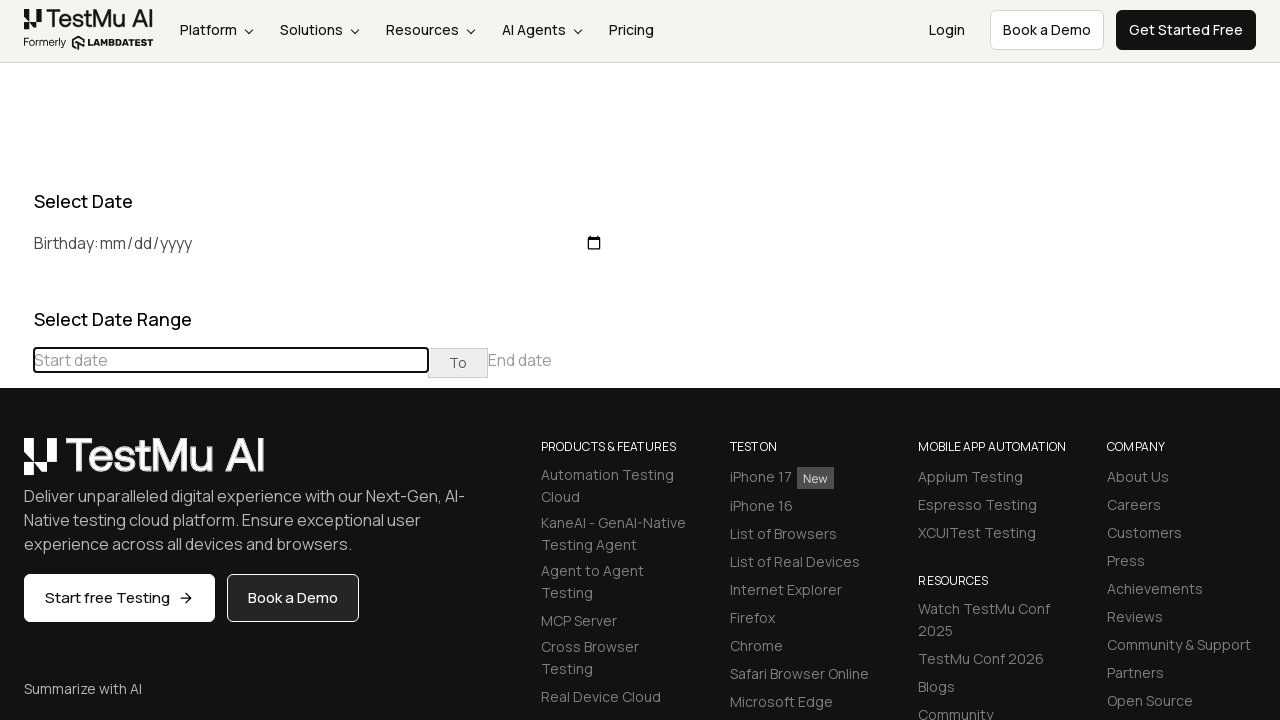

Clicked previous month button, currently at July 2022 at (16, 465) on (//table[@class='table-condensed']//th[@class='prev'])[1]
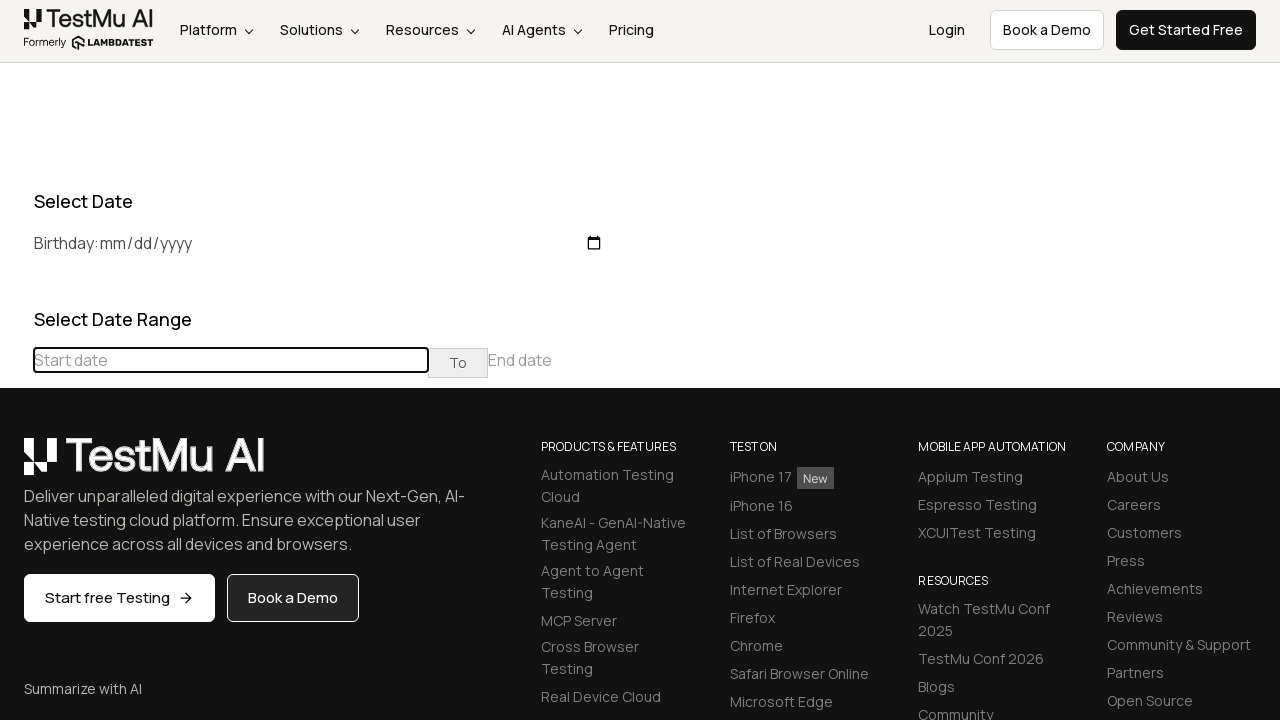

Clicked previous month button, currently at June 2022 at (16, 465) on (//table[@class='table-condensed']//th[@class='prev'])[1]
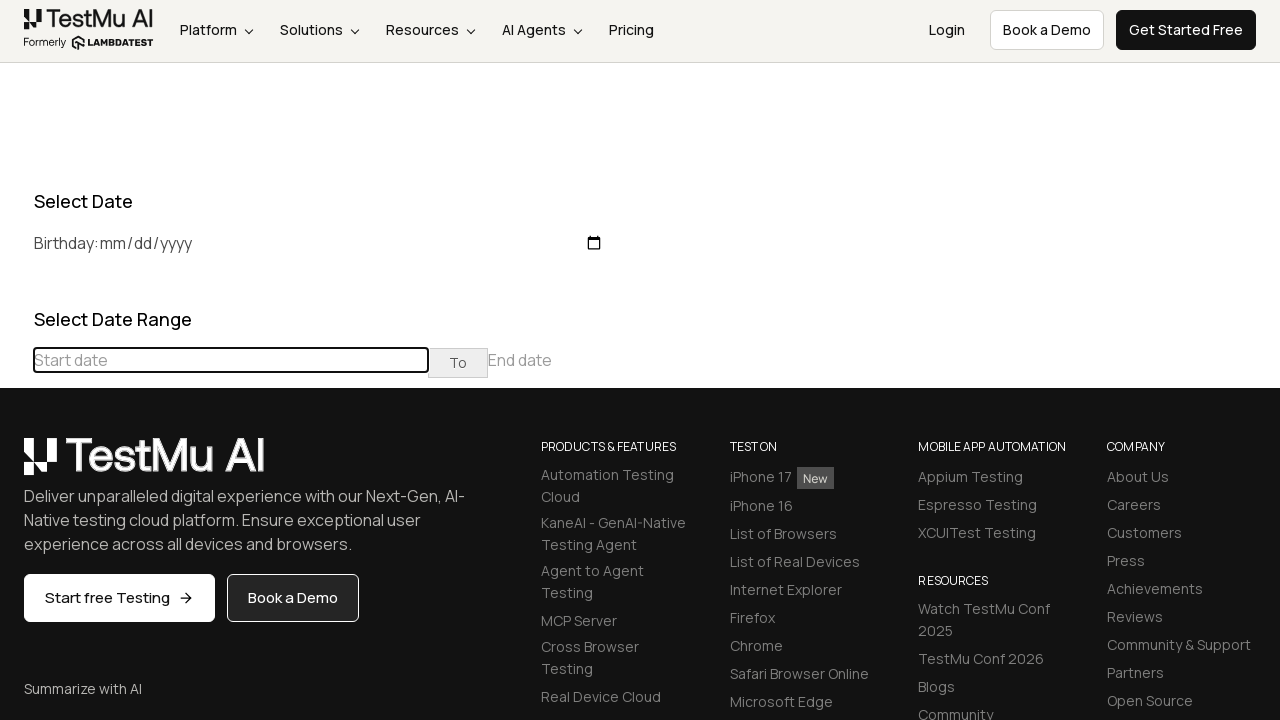

Clicked previous month button, currently at May 2022 at (16, 465) on (//table[@class='table-condensed']//th[@class='prev'])[1]
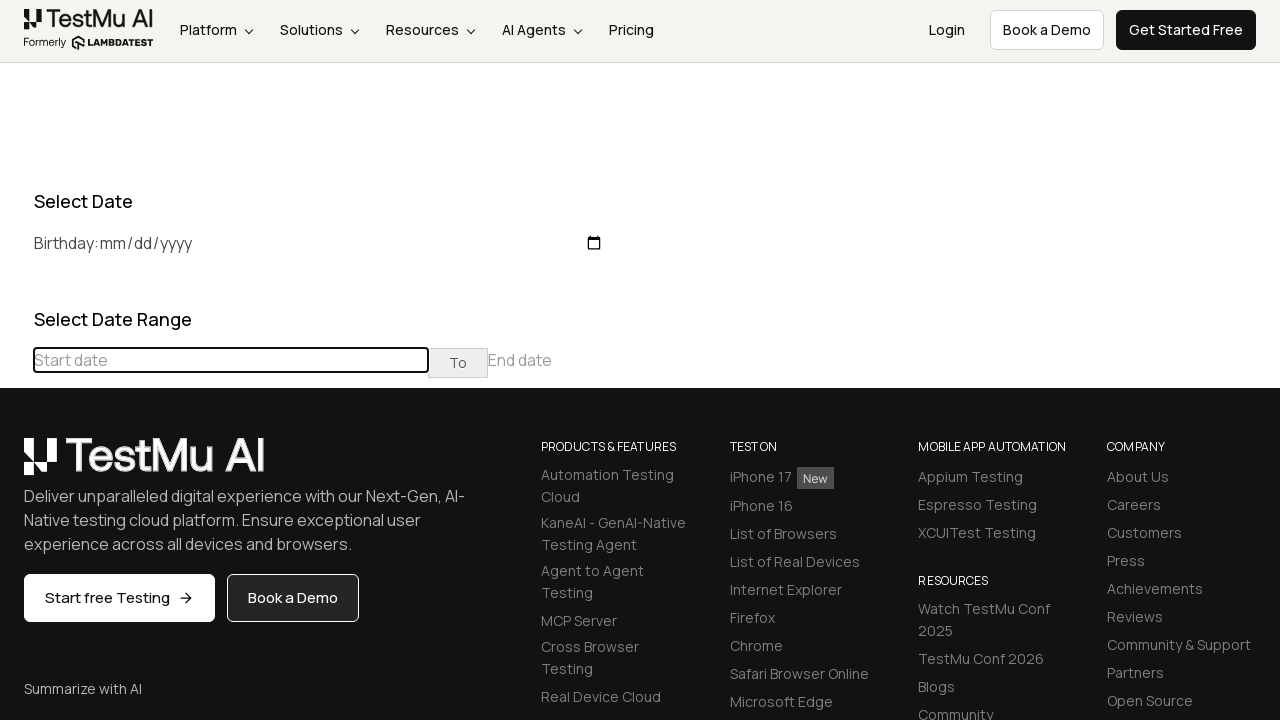

Clicked previous month button, currently at April 2022 at (16, 465) on (//table[@class='table-condensed']//th[@class='prev'])[1]
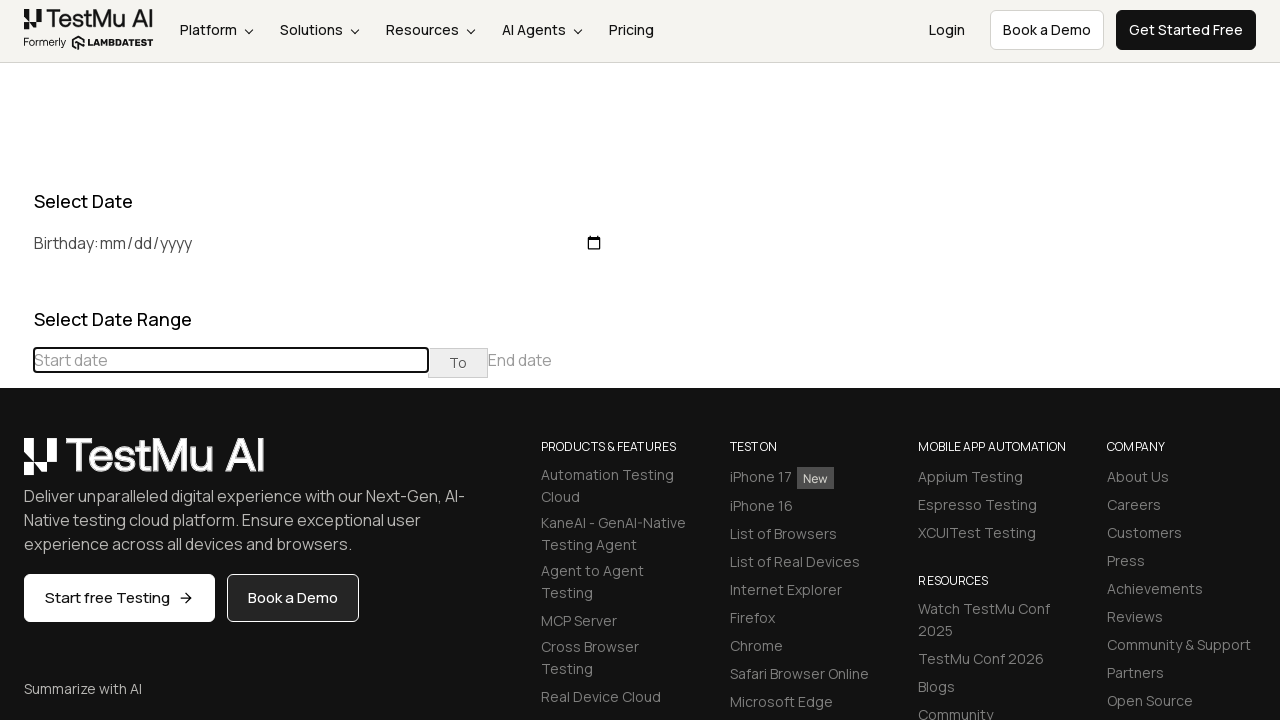

Clicked previous month button, currently at March 2022 at (16, 465) on (//table[@class='table-condensed']//th[@class='prev'])[1]
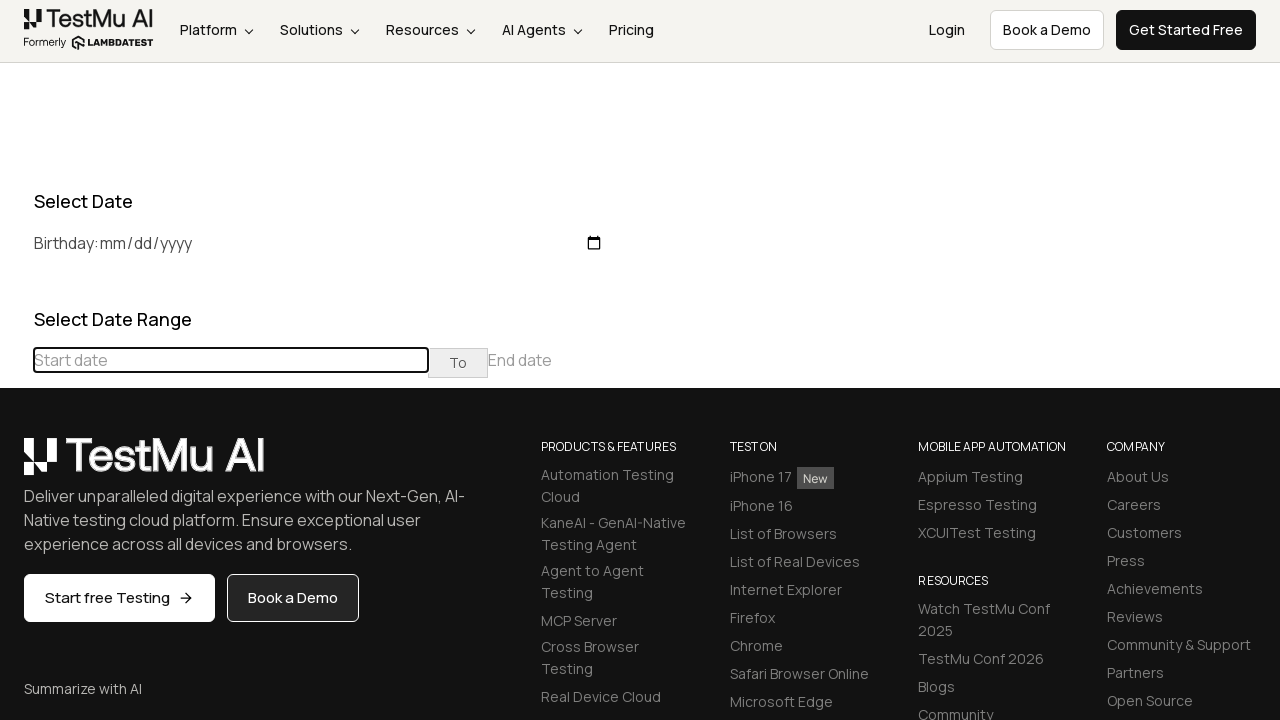

Clicked previous month button, currently at February 2022 at (16, 465) on (//table[@class='table-condensed']//th[@class='prev'])[1]
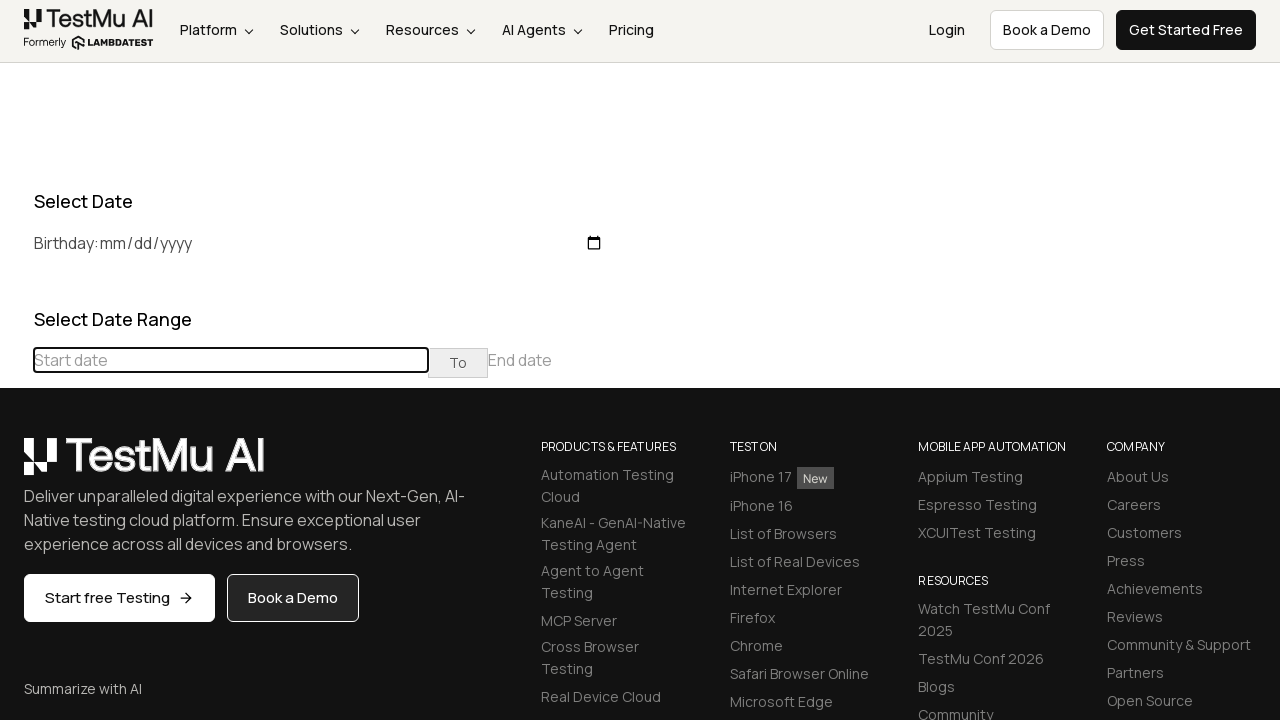

Clicked previous month button, currently at January 2022 at (16, 465) on (//table[@class='table-condensed']//th[@class='prev'])[1]
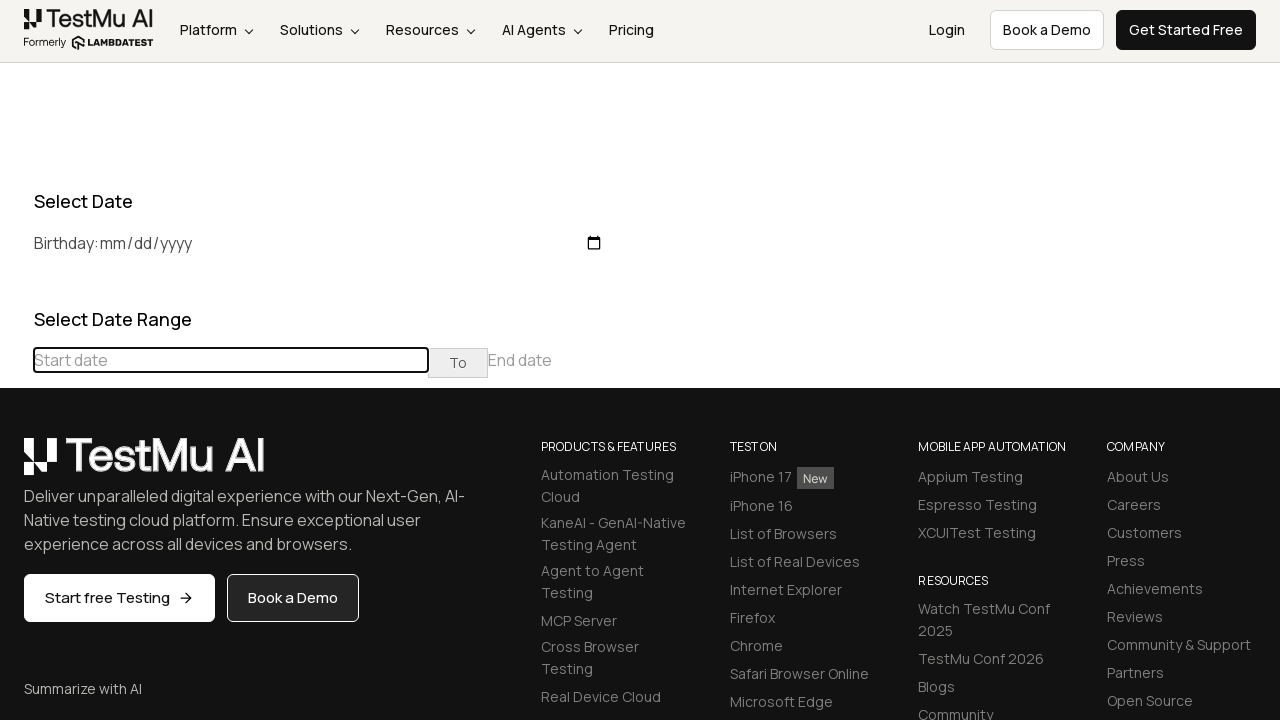

Clicked previous month button, currently at December 2021 at (16, 465) on (//table[@class='table-condensed']//th[@class='prev'])[1]
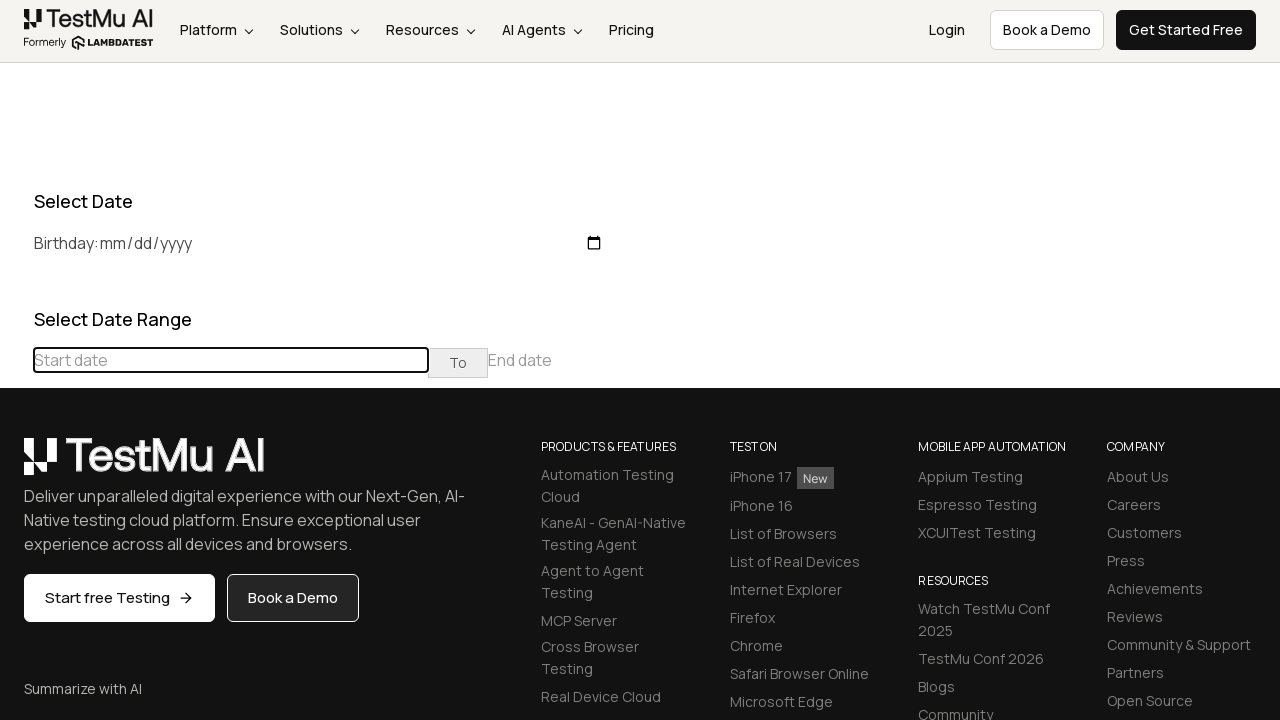

Clicked previous month button, currently at November 2021 at (16, 465) on (//table[@class='table-condensed']//th[@class='prev'])[1]
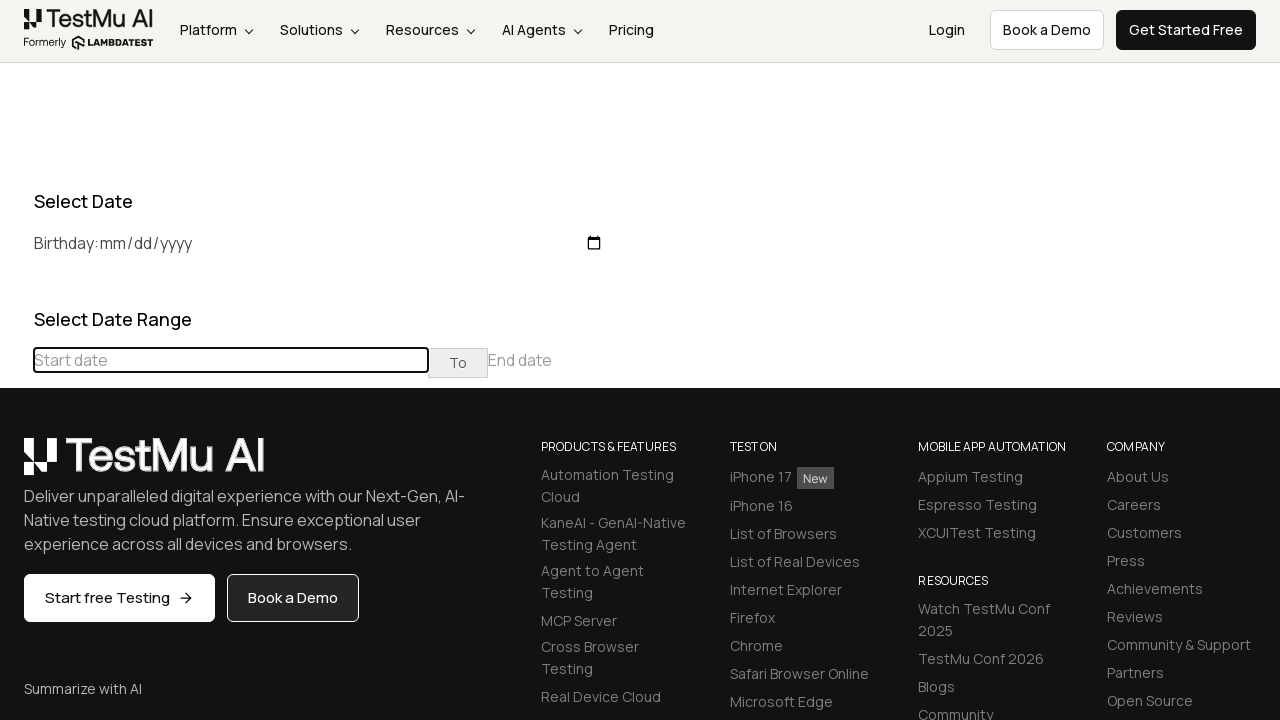

Clicked previous month button, currently at October 2021 at (16, 465) on (//table[@class='table-condensed']//th[@class='prev'])[1]
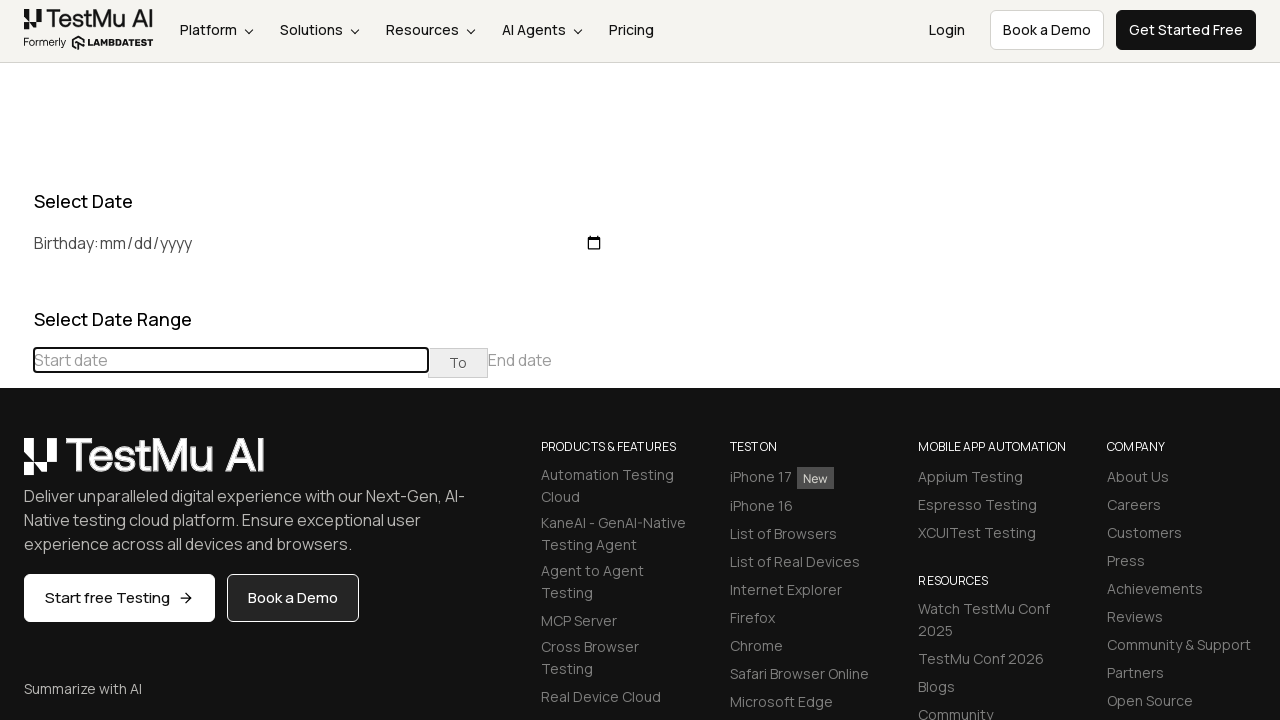

Clicked previous month button, currently at September 2021 at (16, 465) on (//table[@class='table-condensed']//th[@class='prev'])[1]
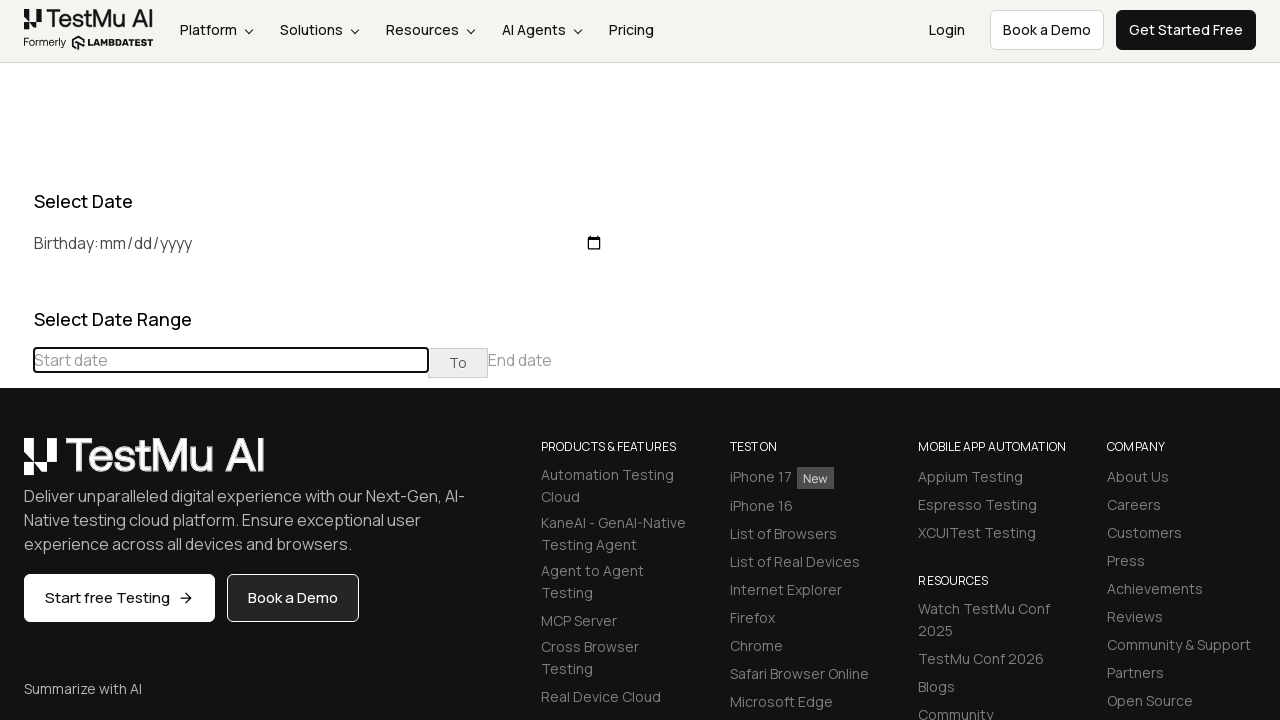

Clicked previous month button, currently at August 2021 at (16, 465) on (//table[@class='table-condensed']//th[@class='prev'])[1]
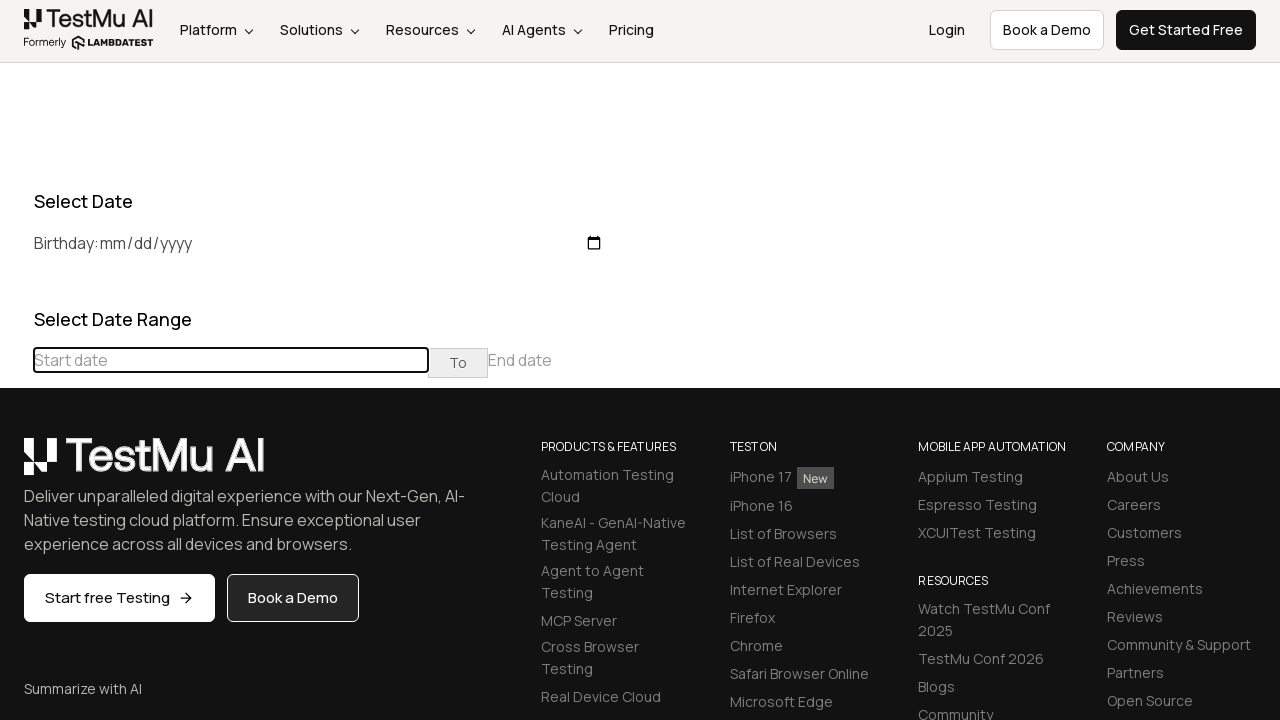

Clicked previous month button, currently at July 2021 at (16, 465) on (//table[@class='table-condensed']//th[@class='prev'])[1]
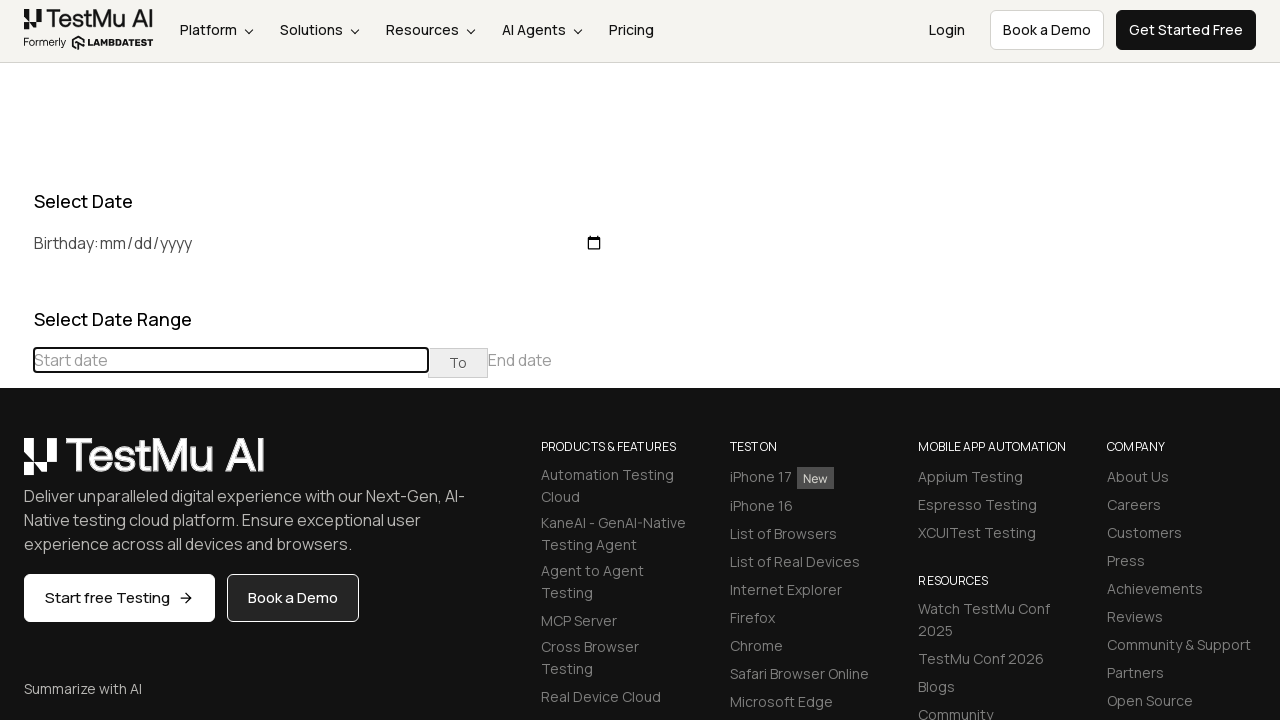

Clicked previous month button, currently at June 2021 at (16, 465) on (//table[@class='table-condensed']//th[@class='prev'])[1]
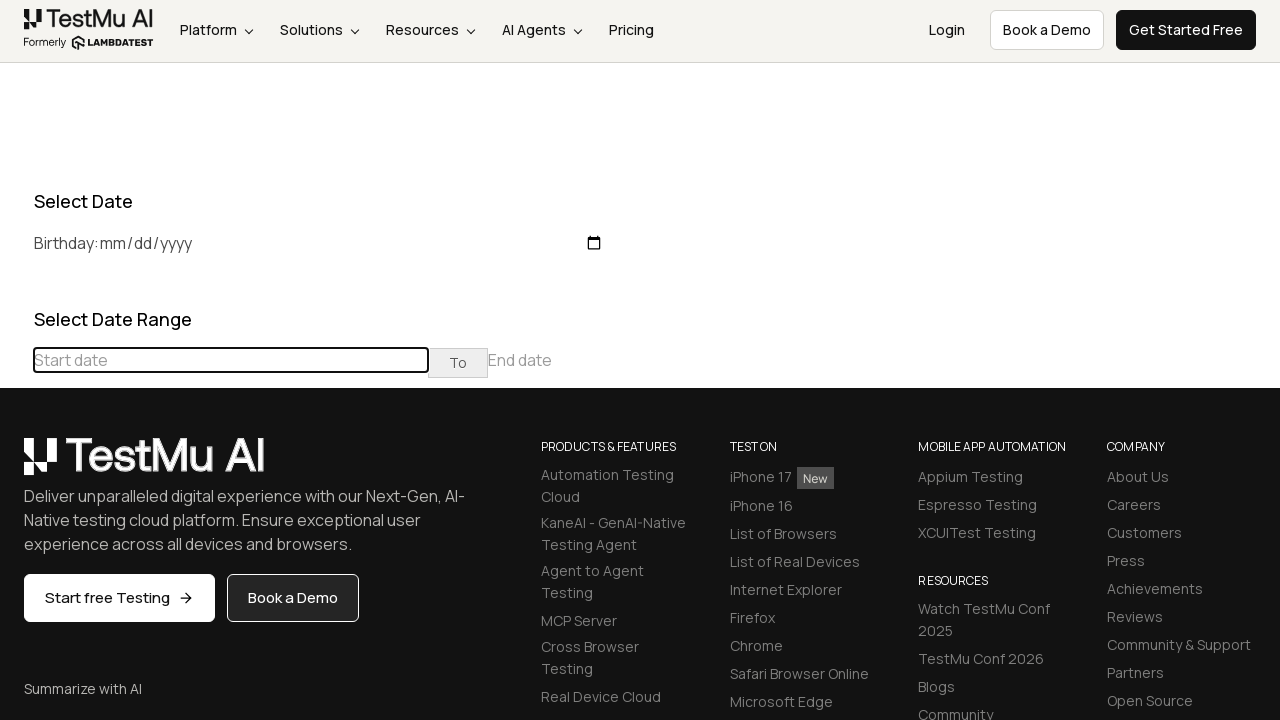

Clicked previous month button, currently at May 2021 at (16, 465) on (//table[@class='table-condensed']//th[@class='prev'])[1]
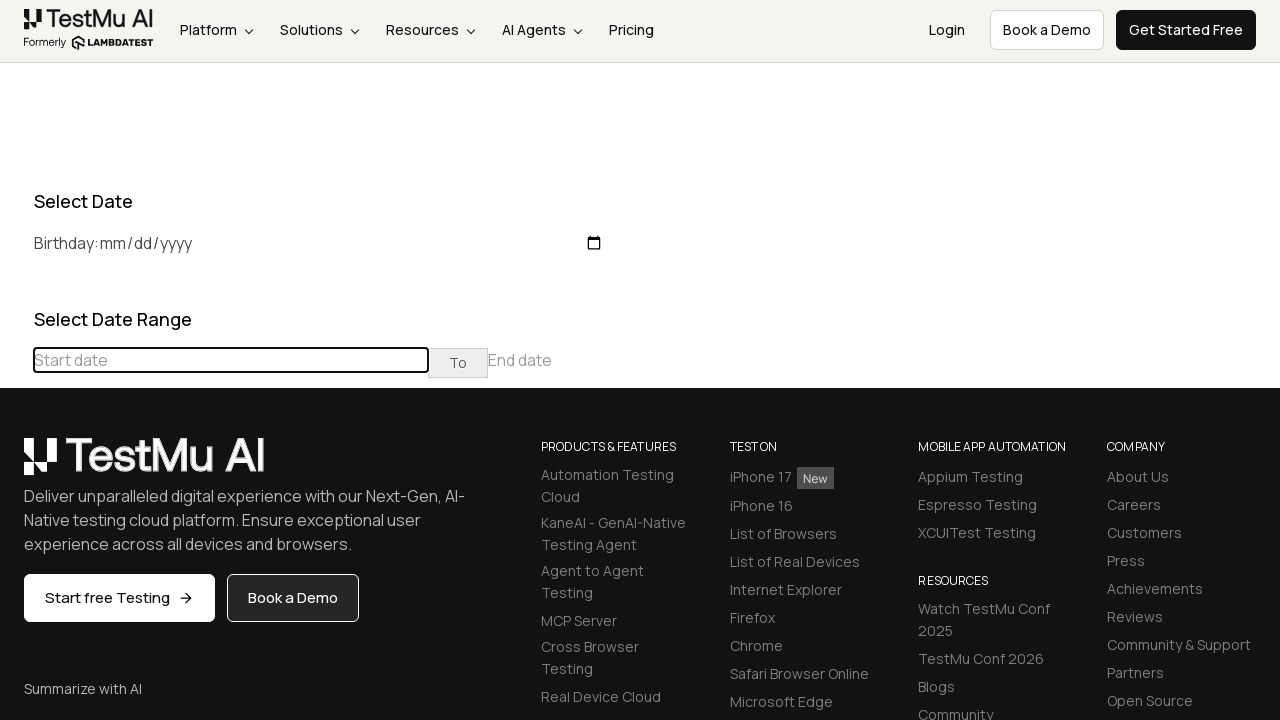

Clicked previous month button, currently at April 2021 at (16, 465) on (//table[@class='table-condensed']//th[@class='prev'])[1]
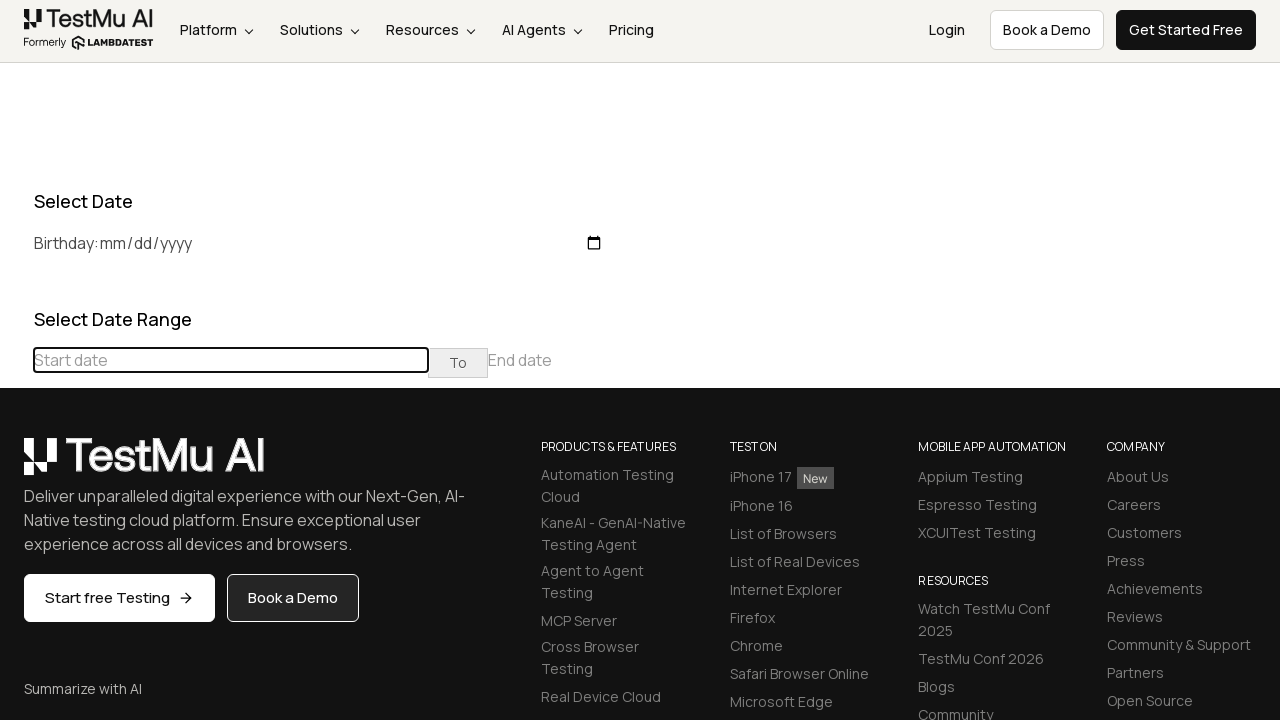

Clicked previous month button, currently at March 2021 at (16, 465) on (//table[@class='table-condensed']//th[@class='prev'])[1]
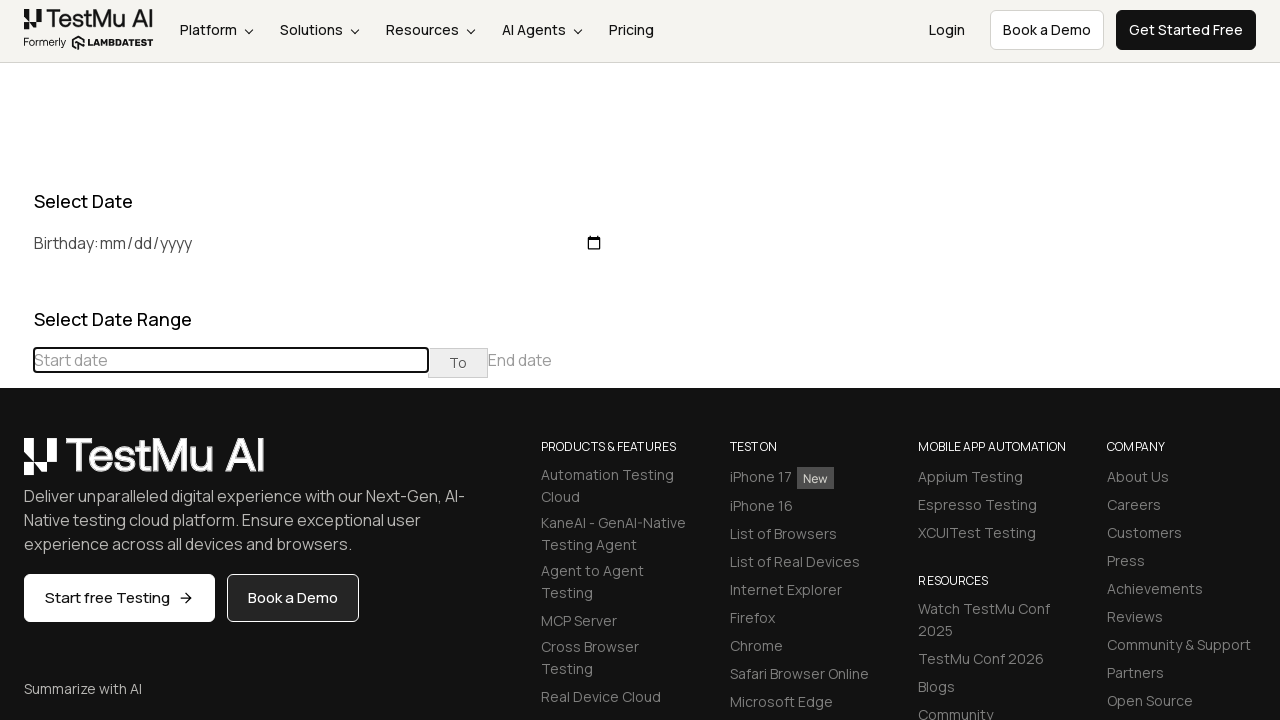

Clicked previous month button, currently at February 2021 at (16, 465) on (//table[@class='table-condensed']//th[@class='prev'])[1]
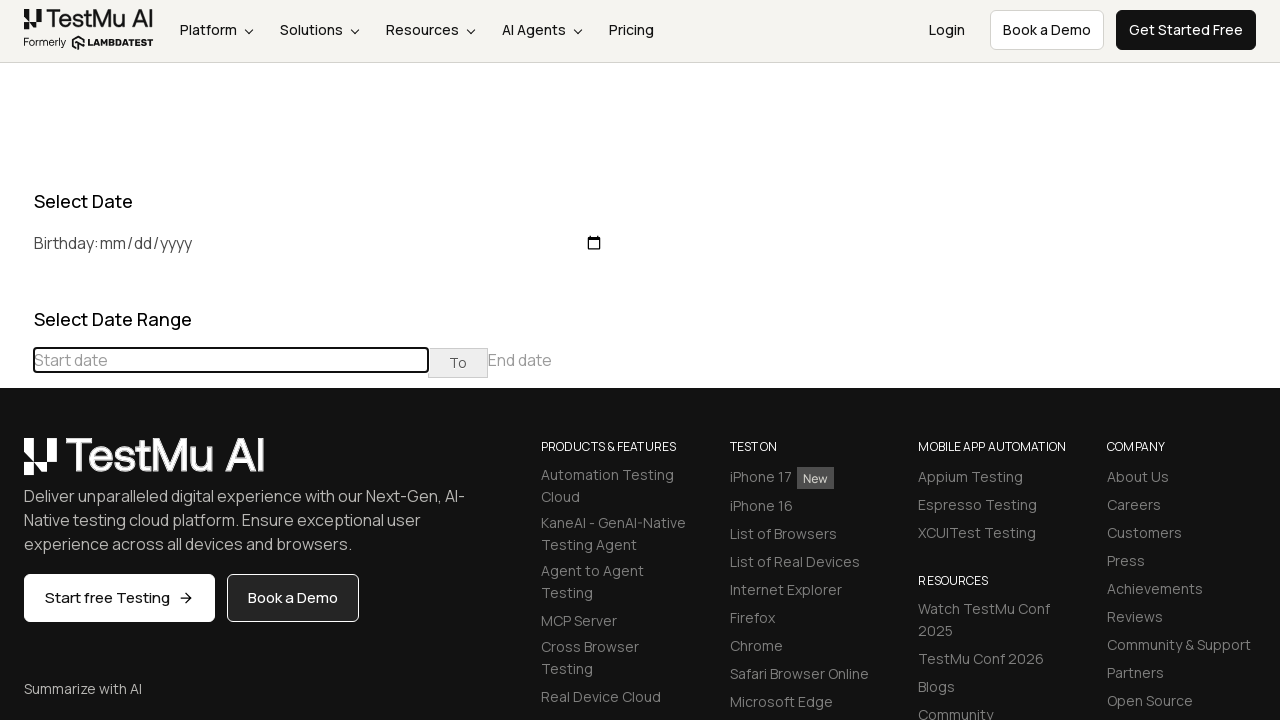

Clicked previous month button, currently at January 2021 at (16, 465) on (//table[@class='table-condensed']//th[@class='prev'])[1]
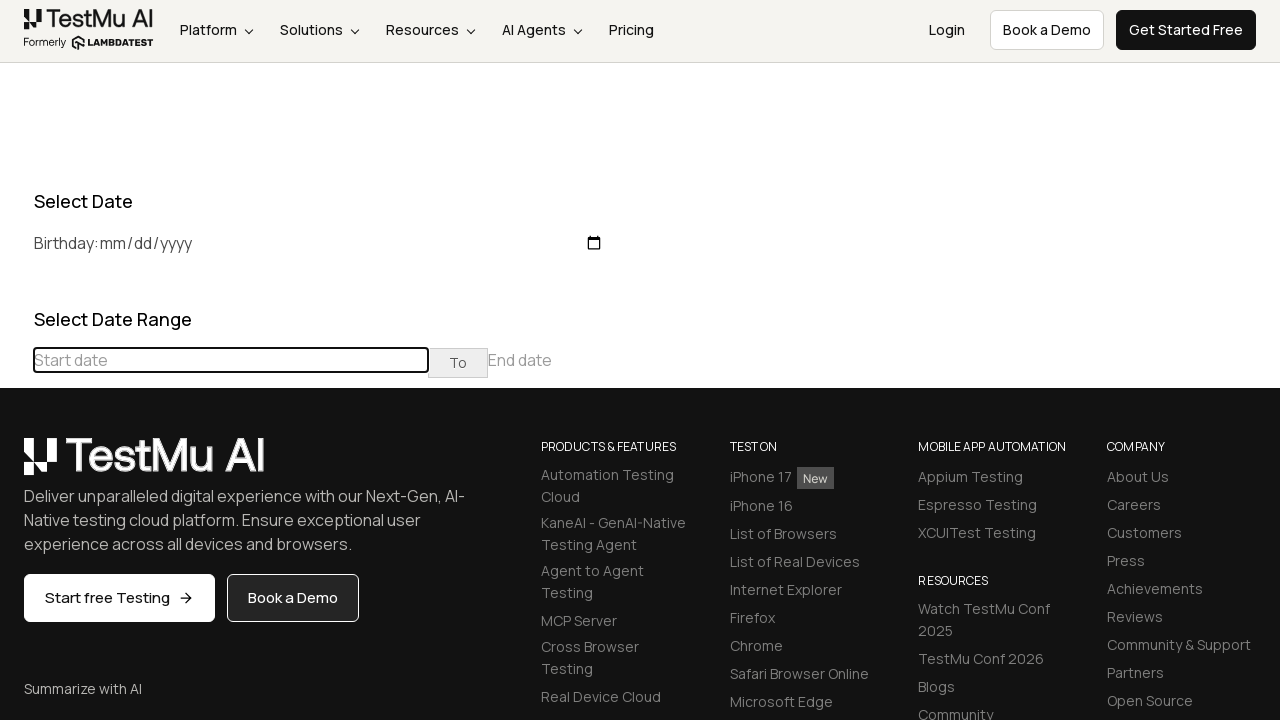

Clicked previous month button, currently at December 2020 at (16, 465) on (//table[@class='table-condensed']//th[@class='prev'])[1]
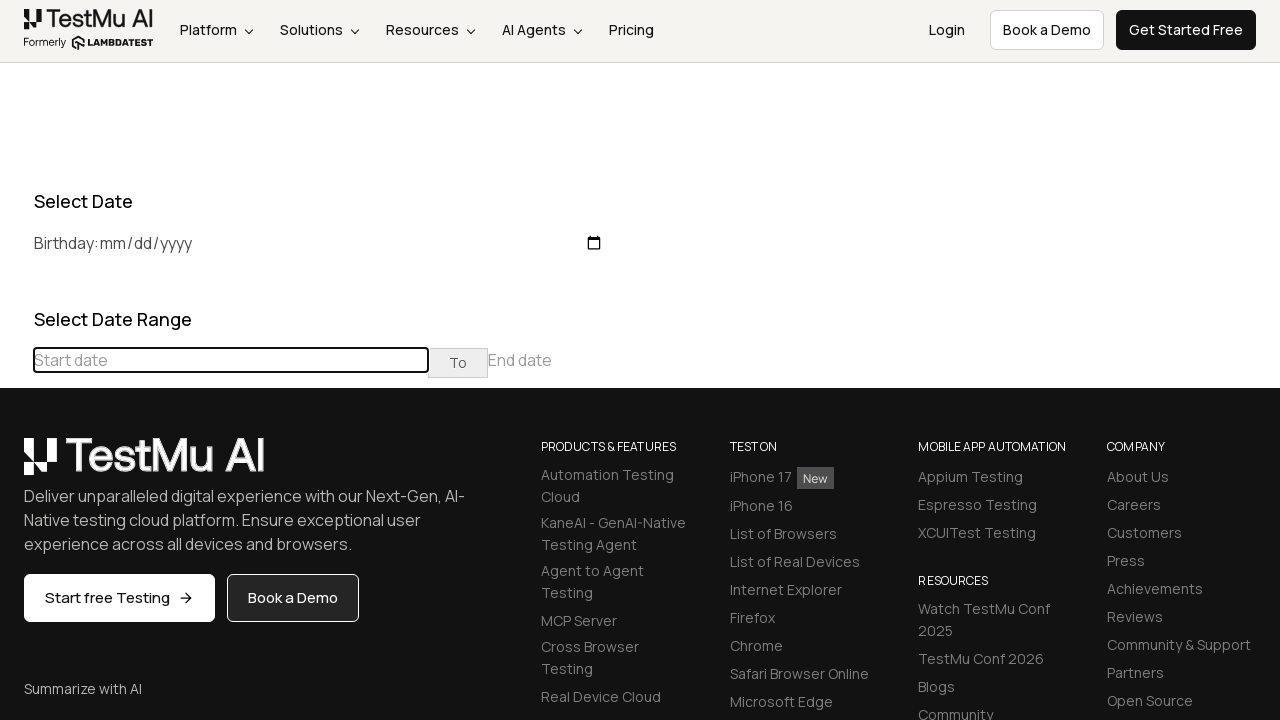

Clicked previous month button, currently at November 2020 at (16, 465) on (//table[@class='table-condensed']//th[@class='prev'])[1]
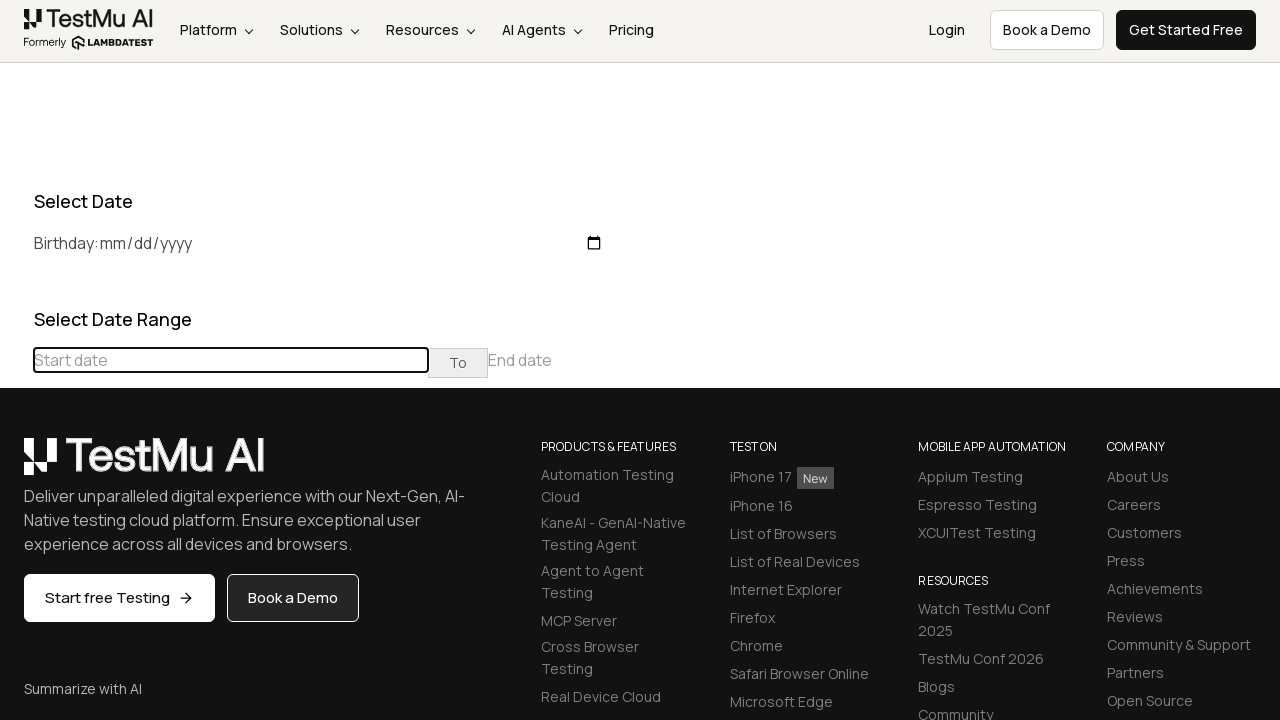

Clicked previous month button, currently at October 2020 at (16, 465) on (//table[@class='table-condensed']//th[@class='prev'])[1]
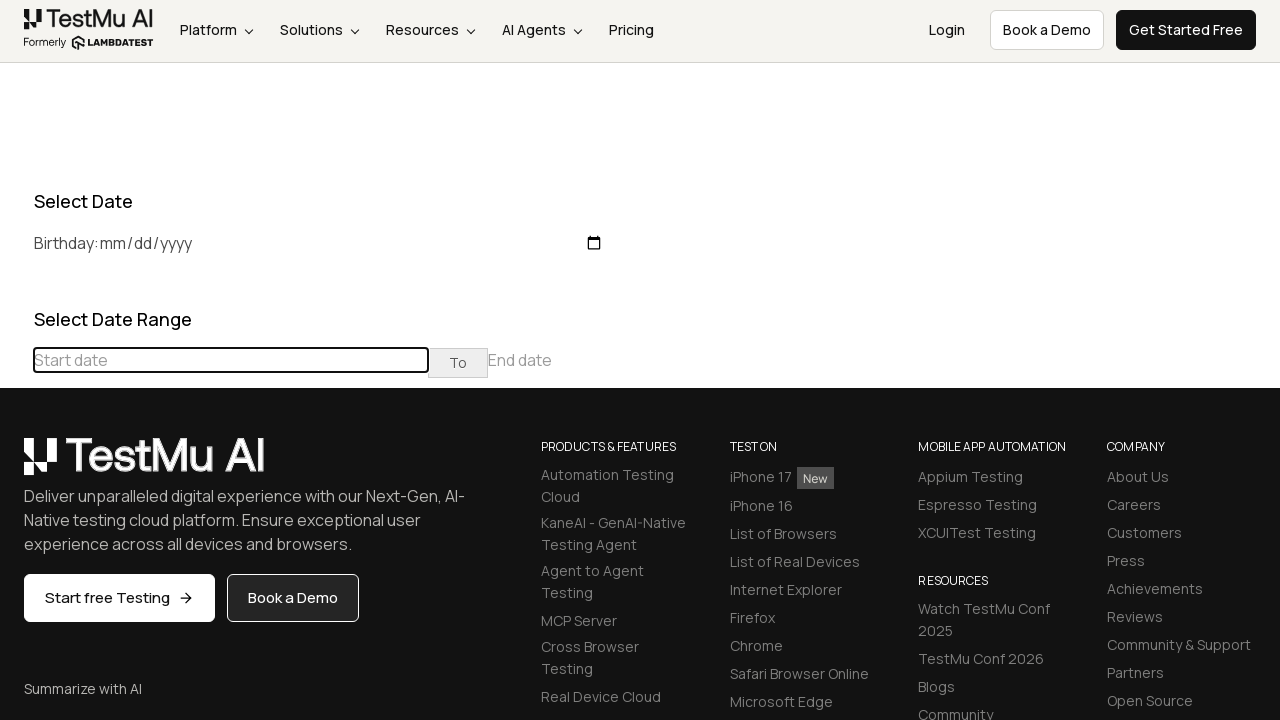

Clicked previous month button, currently at September 2020 at (16, 465) on (//table[@class='table-condensed']//th[@class='prev'])[1]
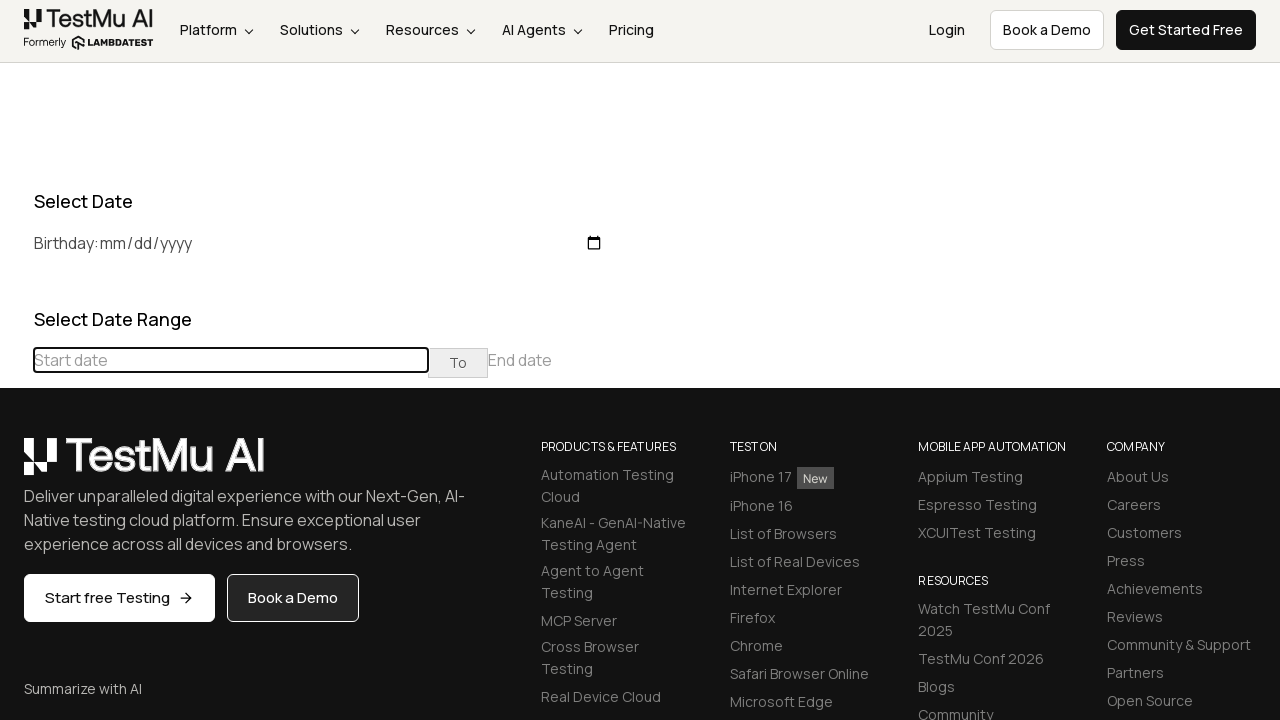

Clicked previous month button, currently at August 2020 at (16, 465) on (//table[@class='table-condensed']//th[@class='prev'])[1]
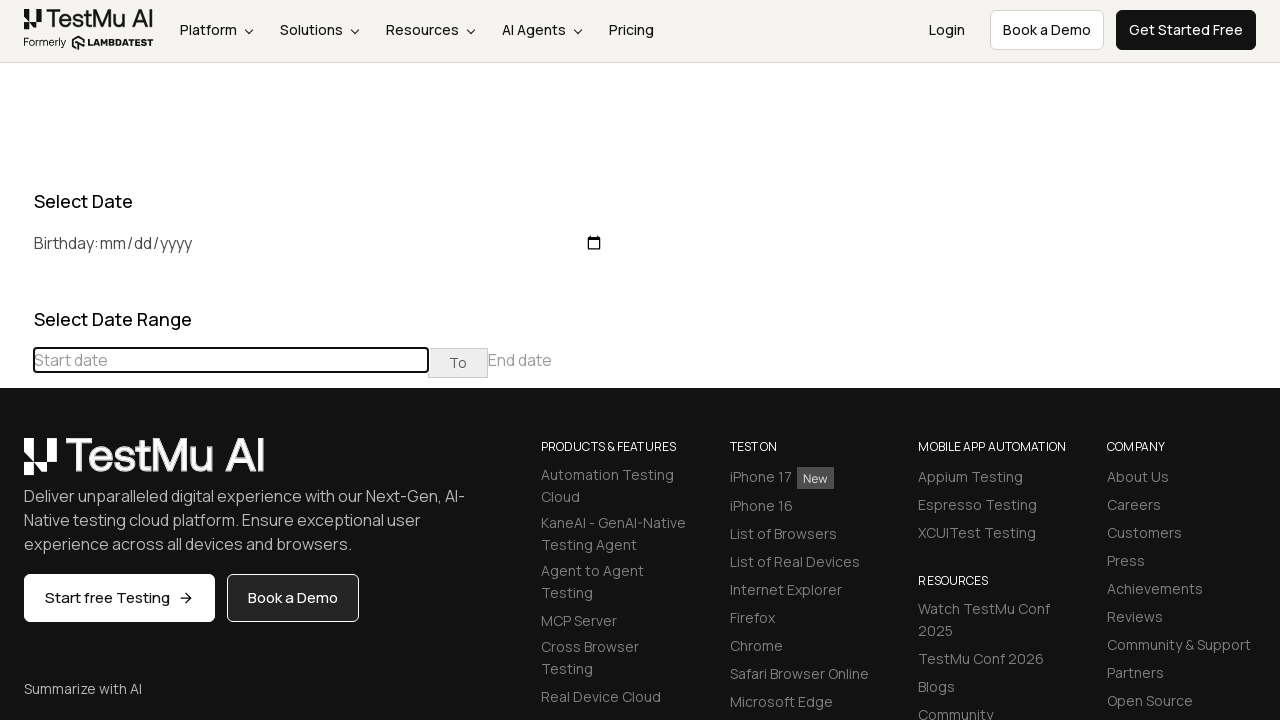

Clicked previous month button, currently at July 2020 at (16, 465) on (//table[@class='table-condensed']//th[@class='prev'])[1]
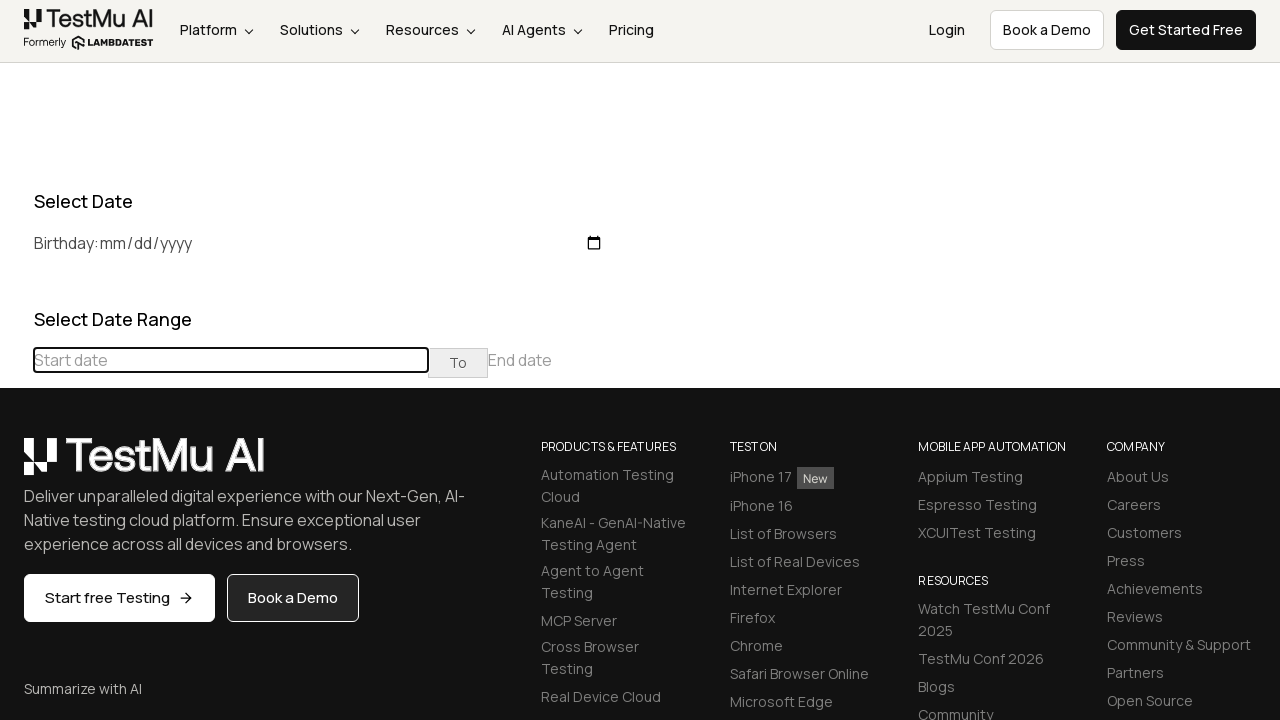

Clicked previous month button, currently at June 2020 at (16, 465) on (//table[@class='table-condensed']//th[@class='prev'])[1]
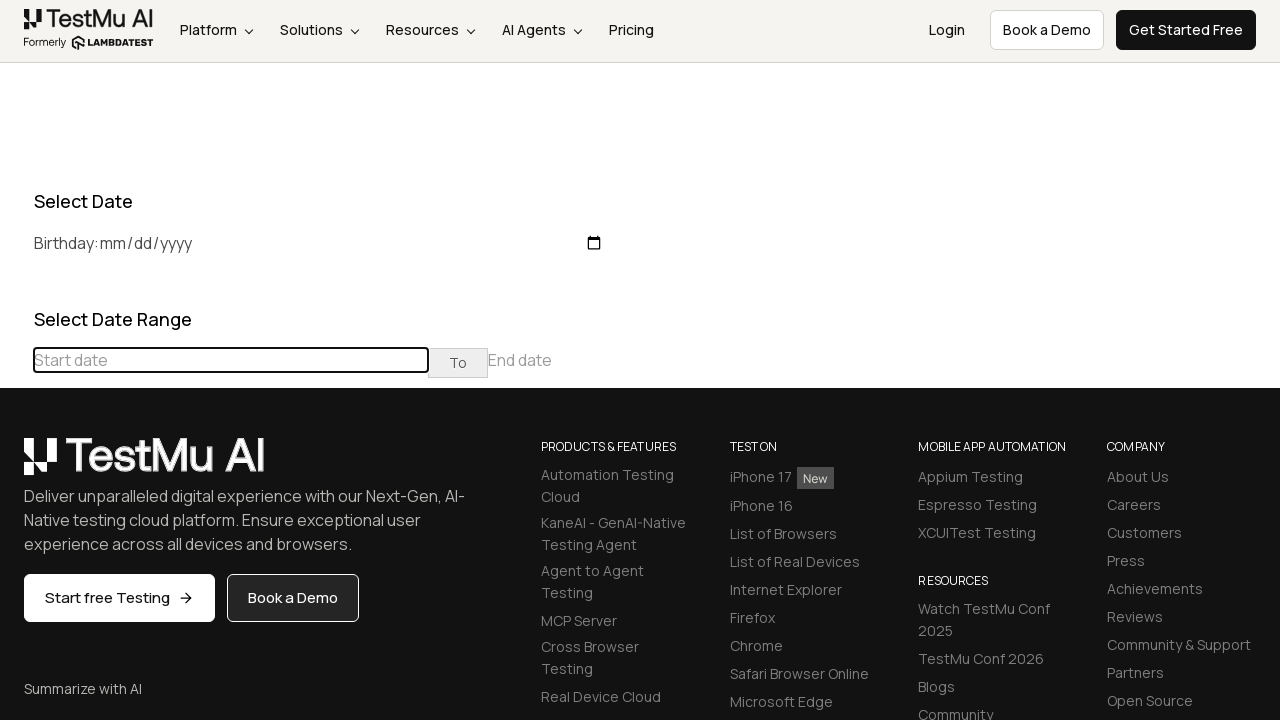

Clicked previous month button, currently at May 2020 at (16, 465) on (//table[@class='table-condensed']//th[@class='prev'])[1]
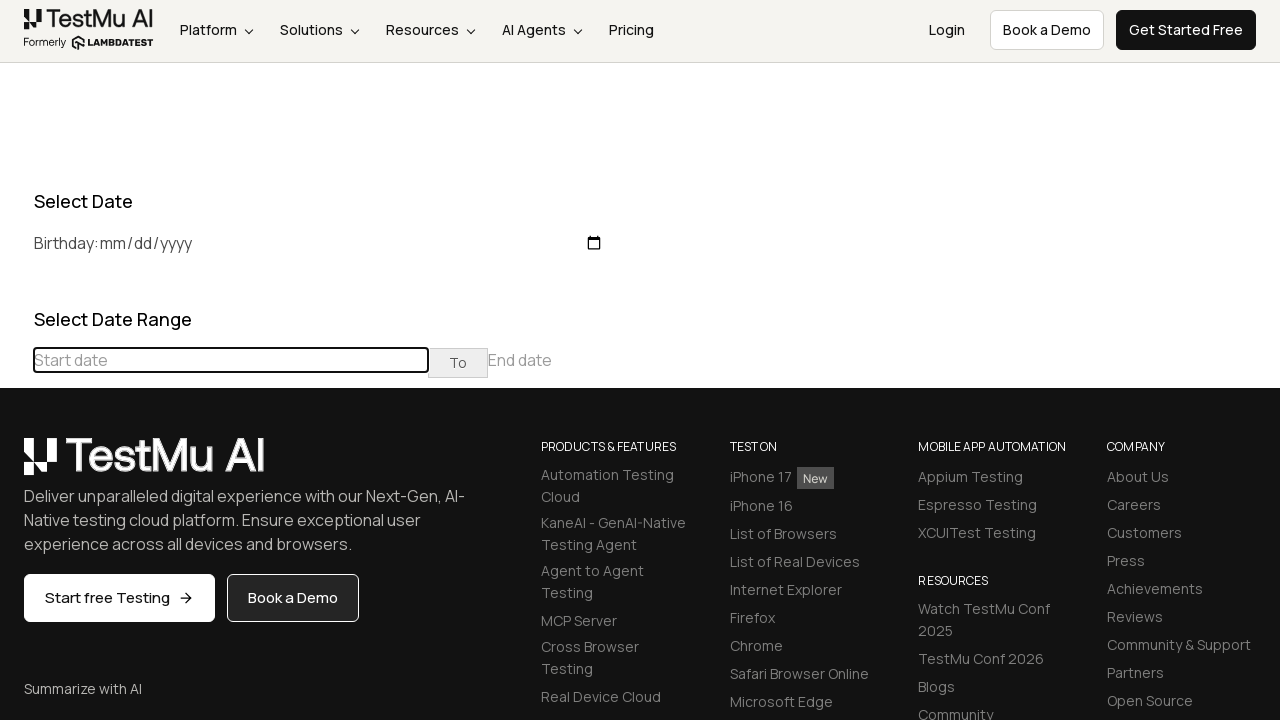

Clicked previous month button, currently at April 2020 at (16, 465) on (//table[@class='table-condensed']//th[@class='prev'])[1]
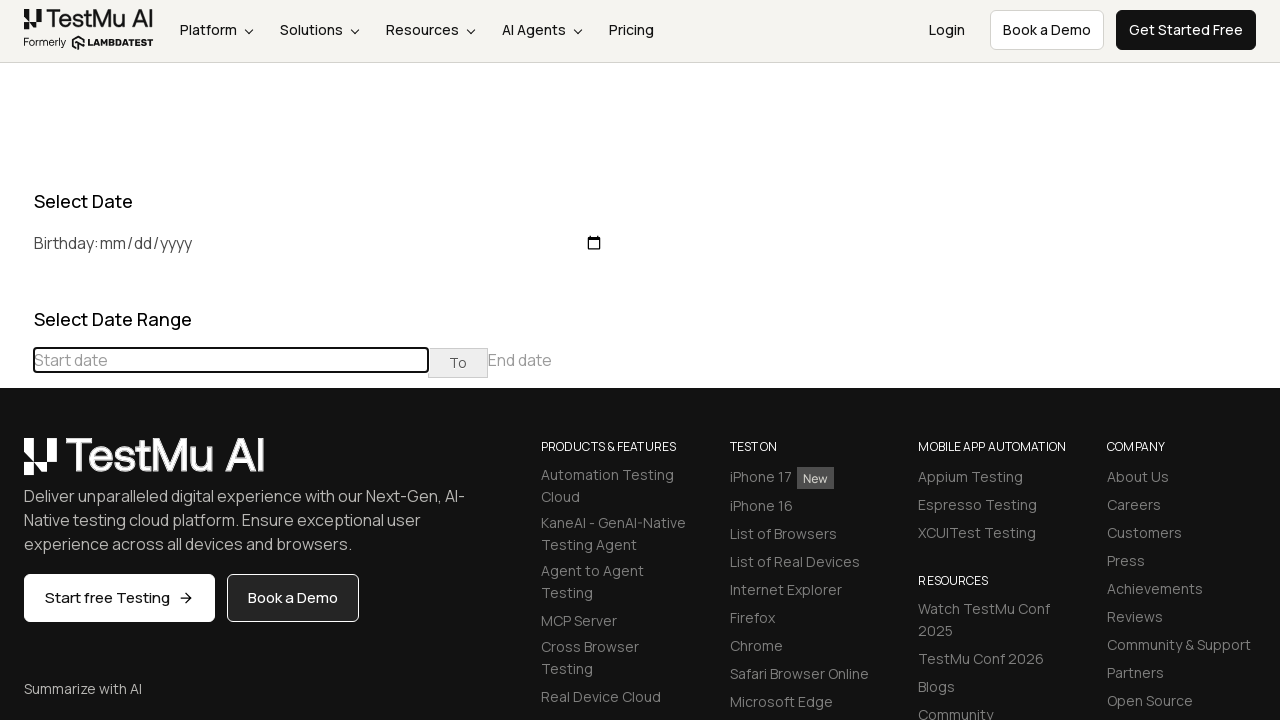

Clicked previous month button, currently at March 2020 at (16, 465) on (//table[@class='table-condensed']//th[@class='prev'])[1]
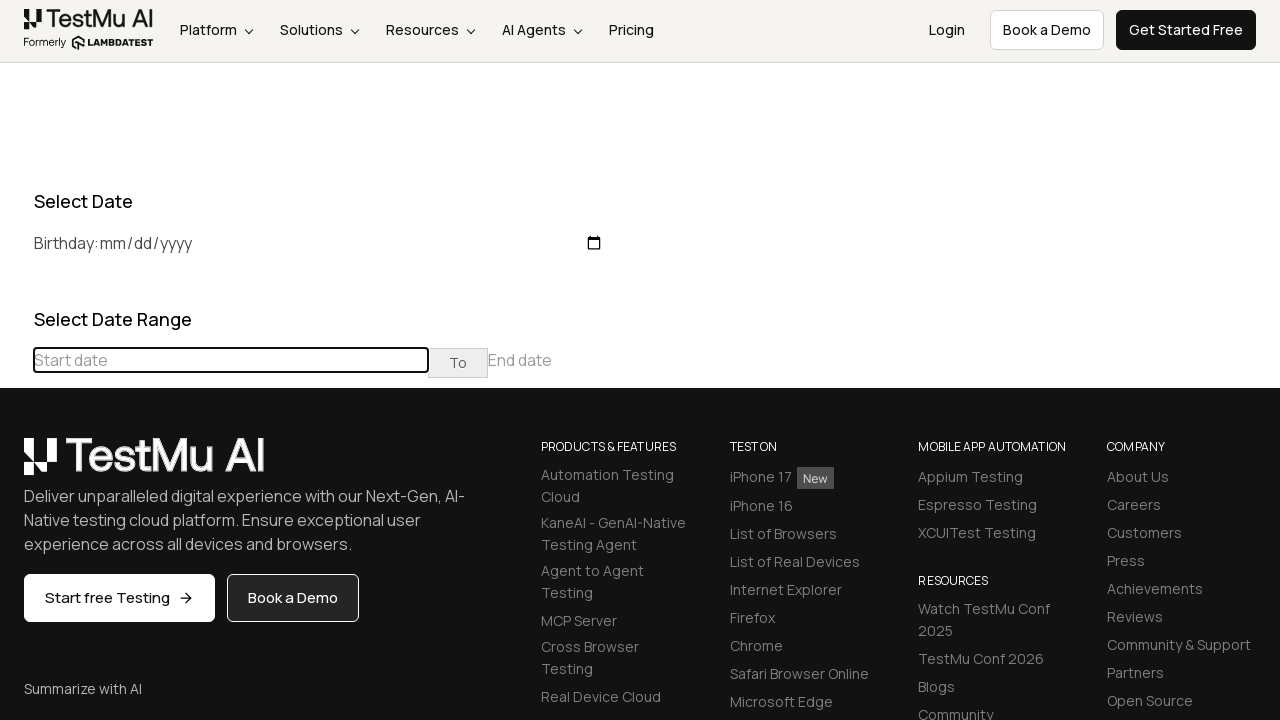

Clicked previous month button, currently at February 2020 at (16, 465) on (//table[@class='table-condensed']//th[@class='prev'])[1]
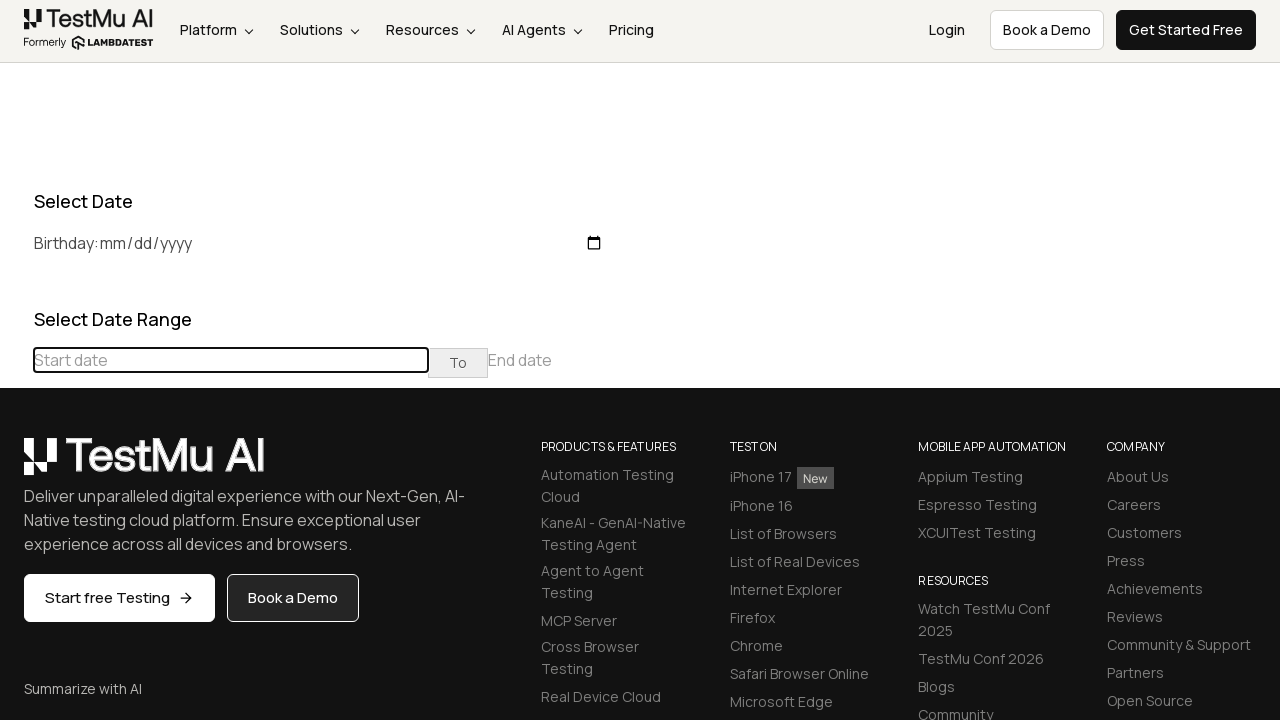

Clicked previous month button, currently at January 2020 at (16, 465) on (//table[@class='table-condensed']//th[@class='prev'])[1]
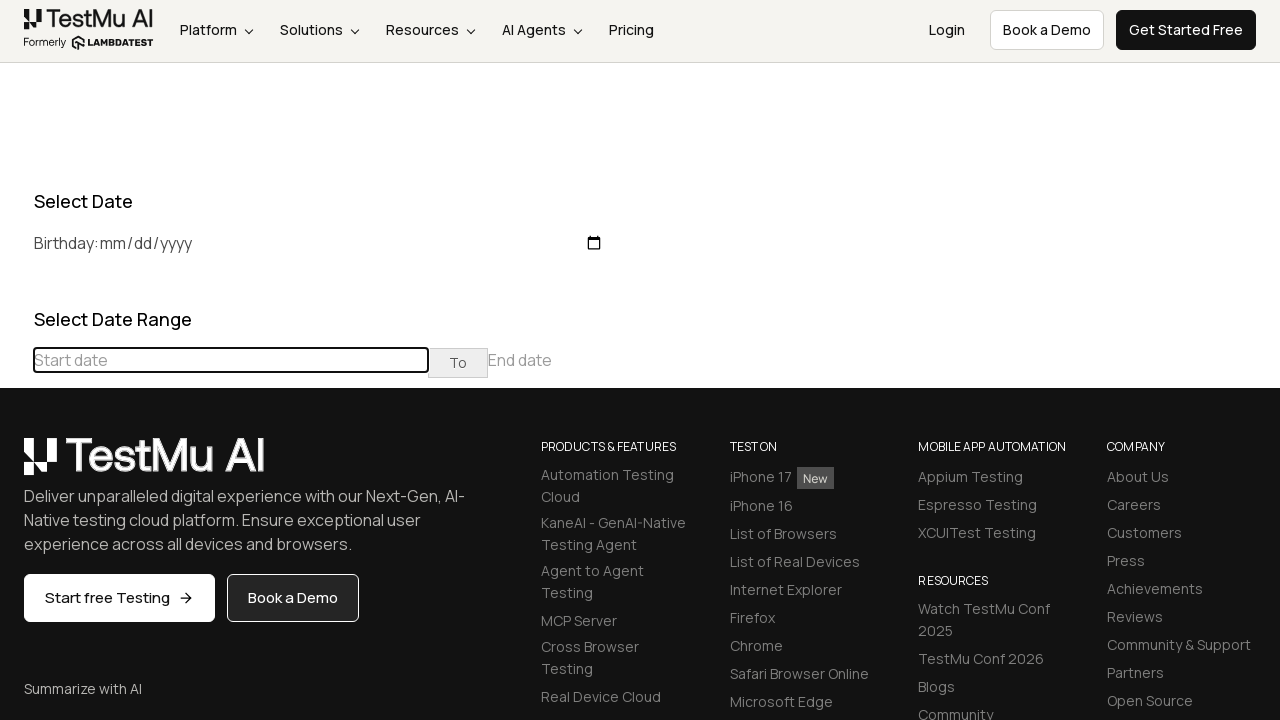

Clicked previous month button, currently at December 2019 at (16, 465) on (//table[@class='table-condensed']//th[@class='prev'])[1]
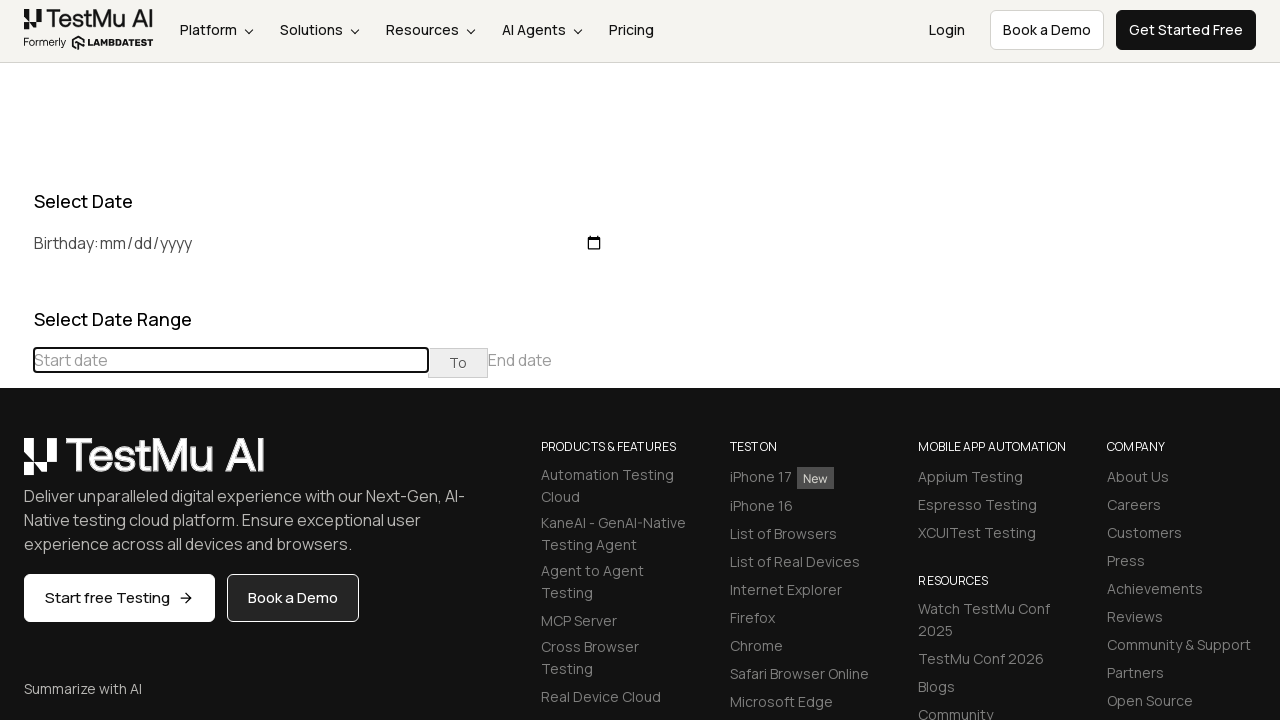

Clicked previous month button, currently at November 2019 at (16, 465) on (//table[@class='table-condensed']//th[@class='prev'])[1]
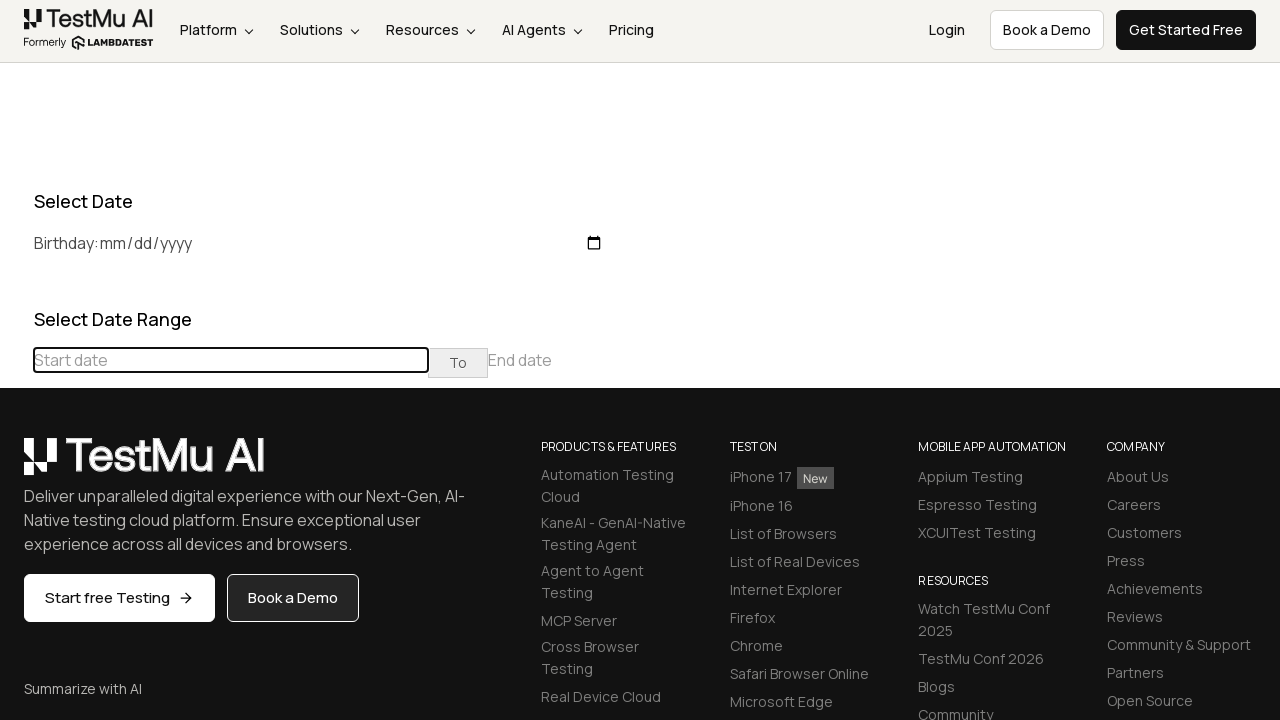

Clicked previous month button, currently at October 2019 at (16, 465) on (//table[@class='table-condensed']//th[@class='prev'])[1]
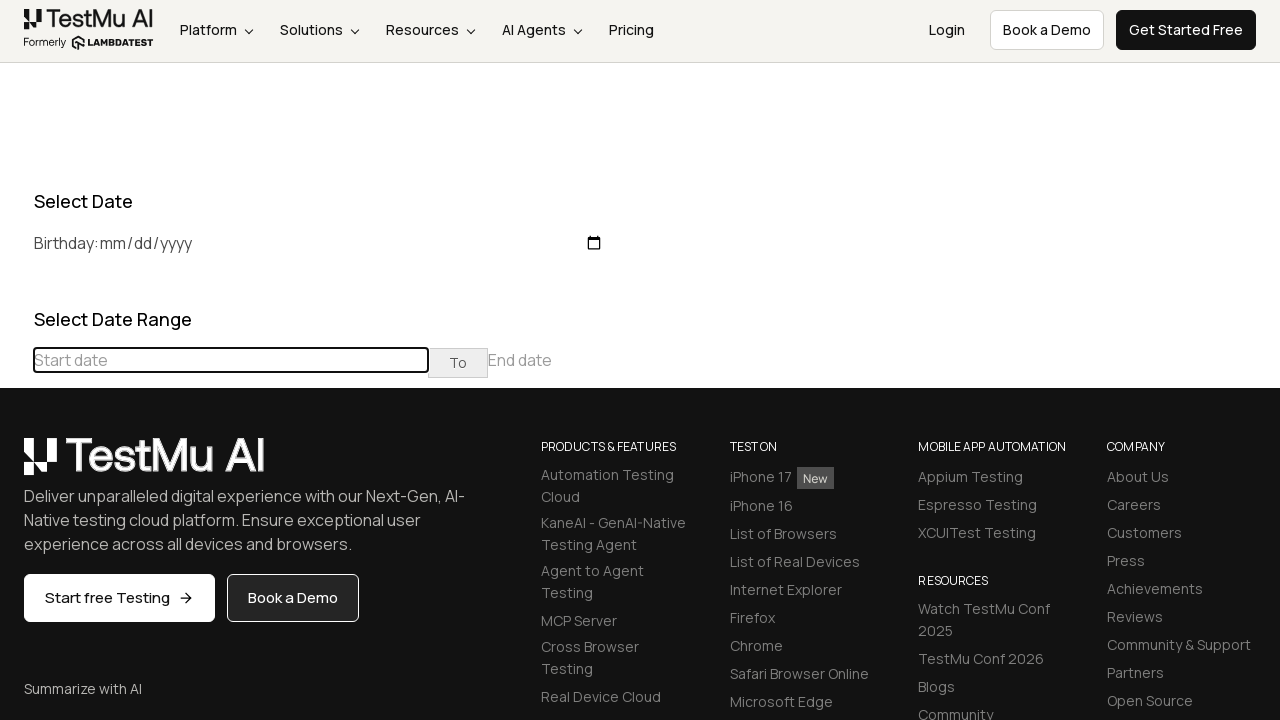

Clicked previous month button, currently at September 2019 at (16, 465) on (//table[@class='table-condensed']//th[@class='prev'])[1]
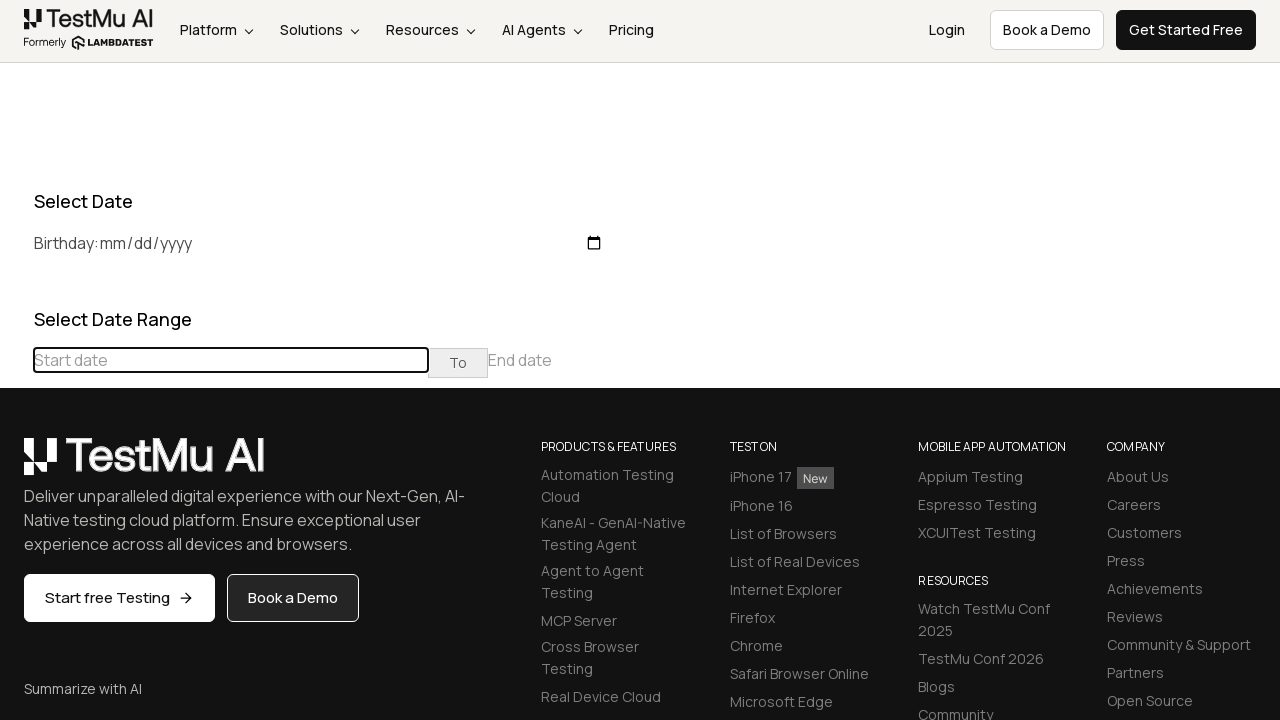

Clicked previous month button, currently at August 2019 at (16, 465) on (//table[@class='table-condensed']//th[@class='prev'])[1]
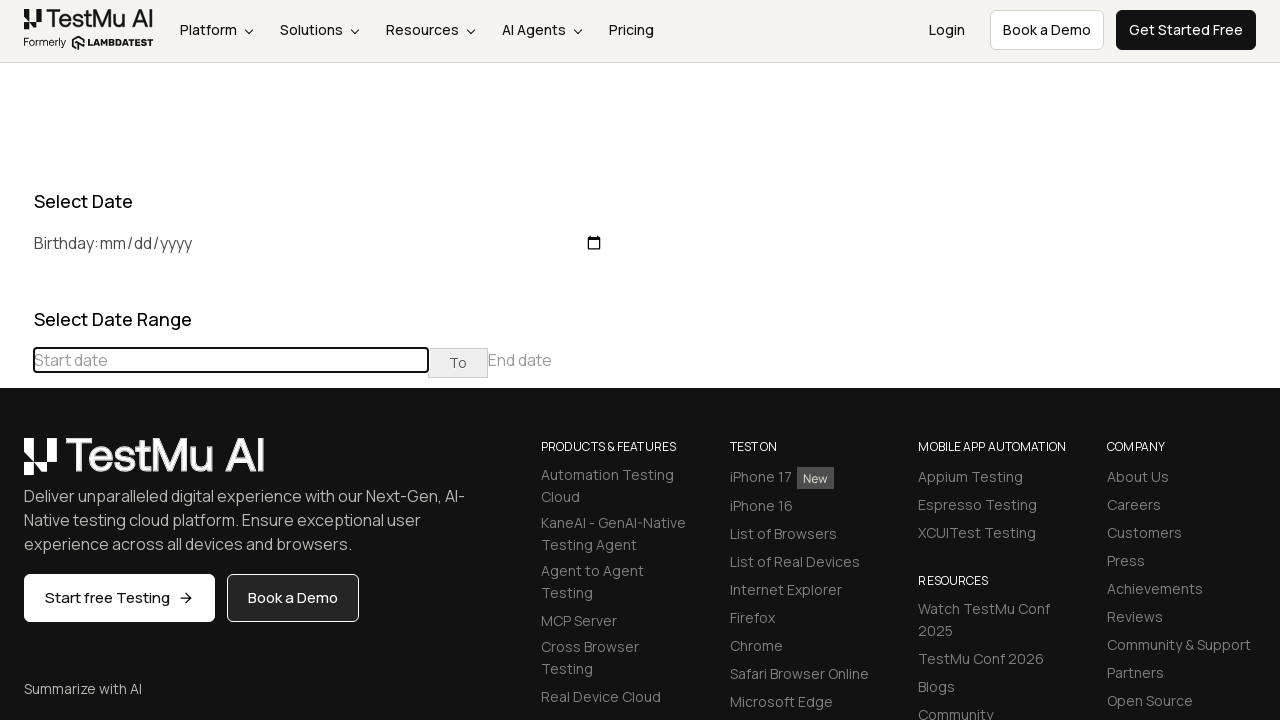

Clicked previous month button, currently at July 2019 at (16, 465) on (//table[@class='table-condensed']//th[@class='prev'])[1]
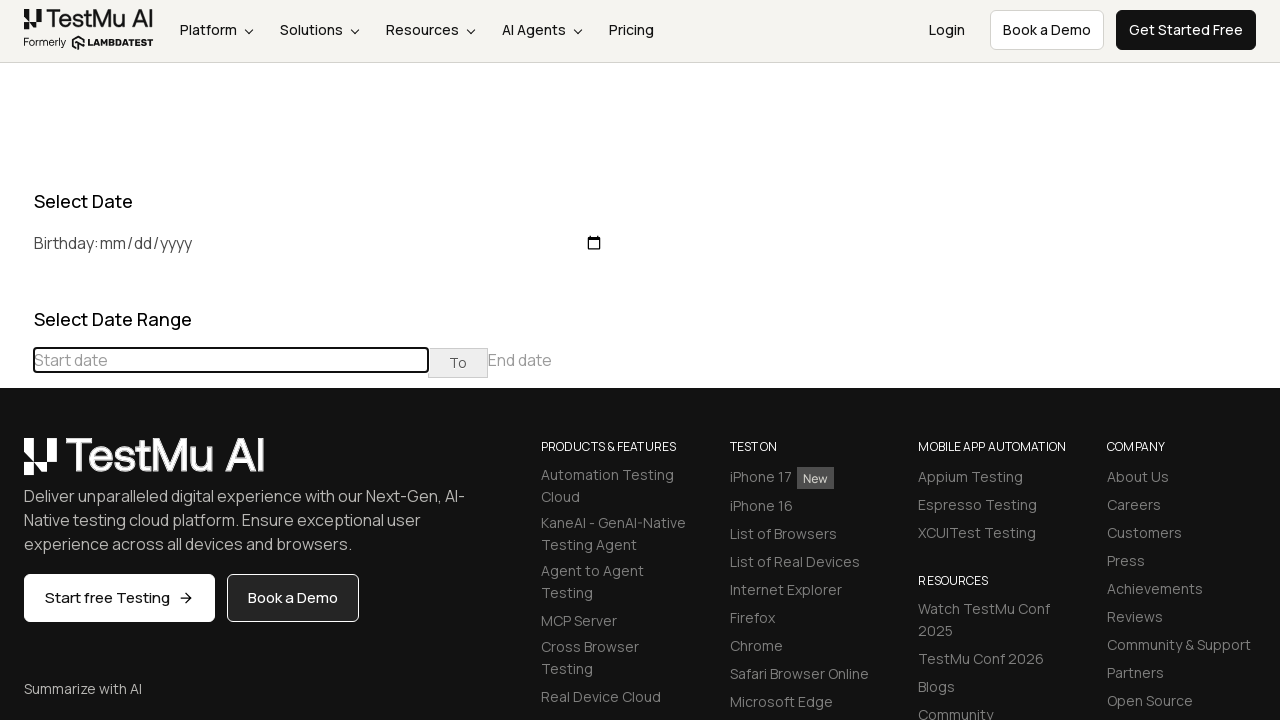

Clicked previous month button, currently at June 2019 at (16, 465) on (//table[@class='table-condensed']//th[@class='prev'])[1]
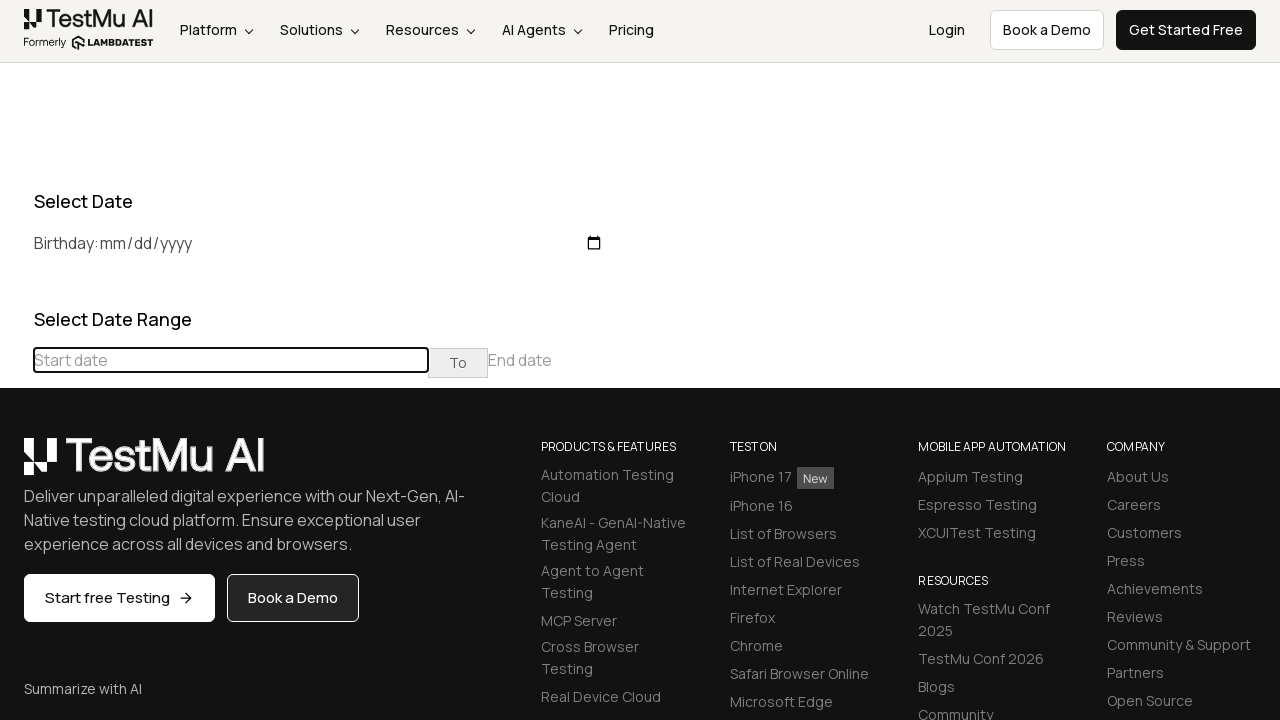

Reached target month/year: May 2019
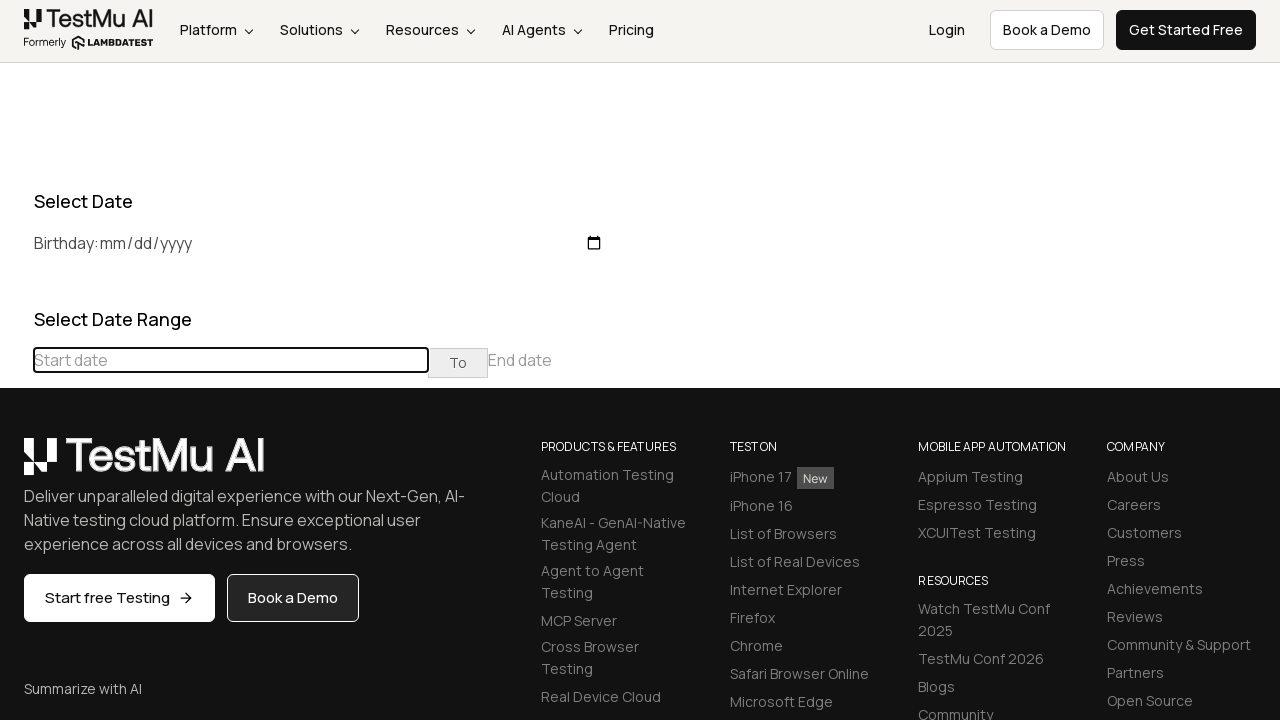

Selected day 15 from the calendar at (119, 601) on //td[@class='day'][text()='15']
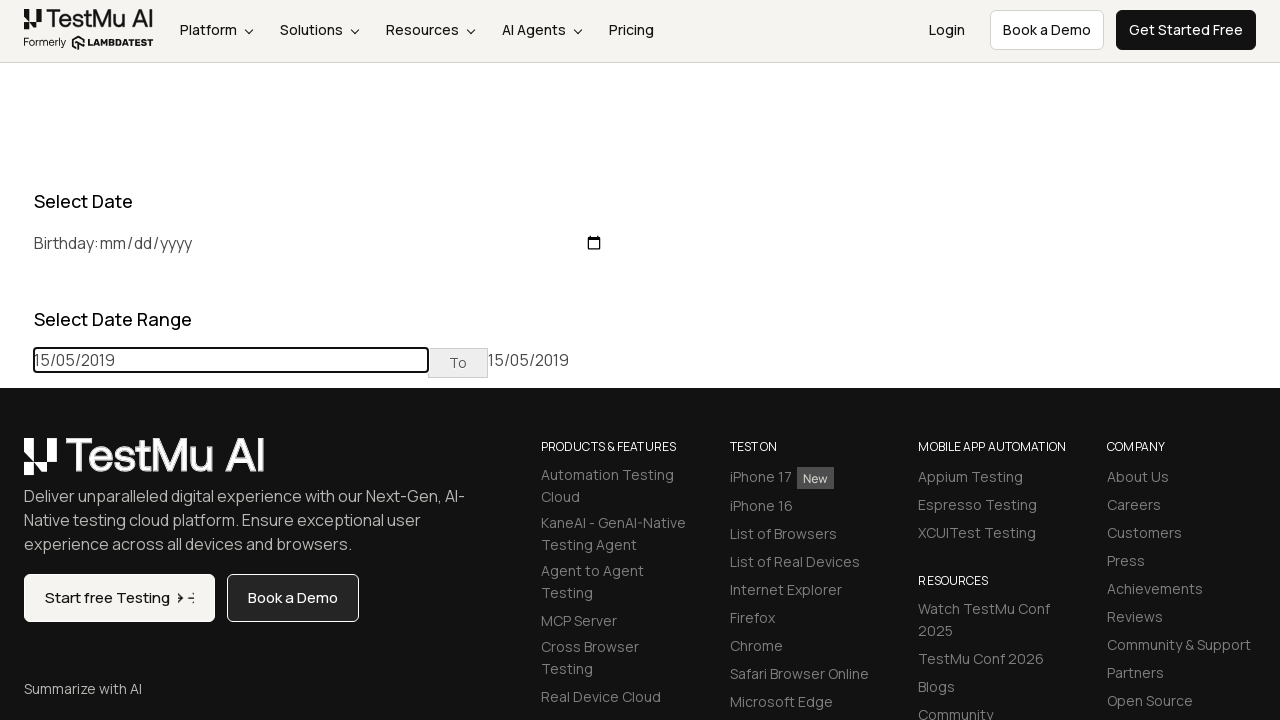

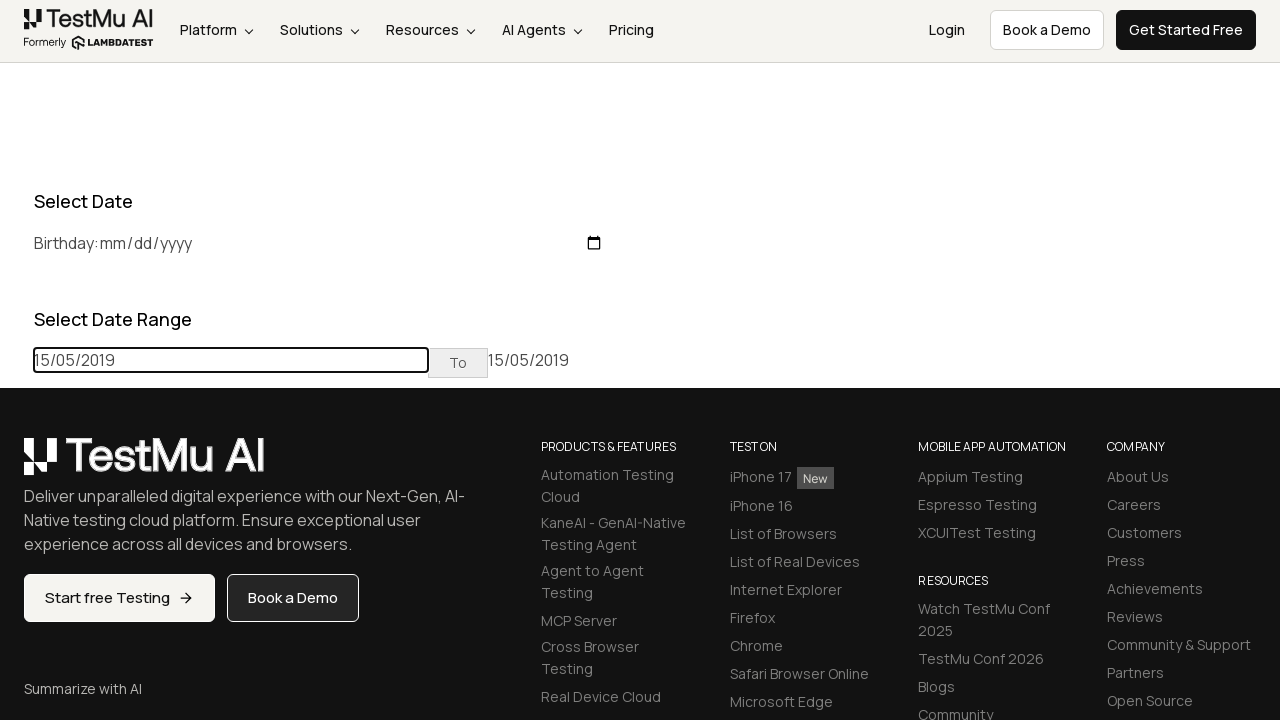